Fills all text input fields on a large form with a test value and submits the form by clicking the submit button.

Starting URL: http://suninjuly.github.io/huge_form.html

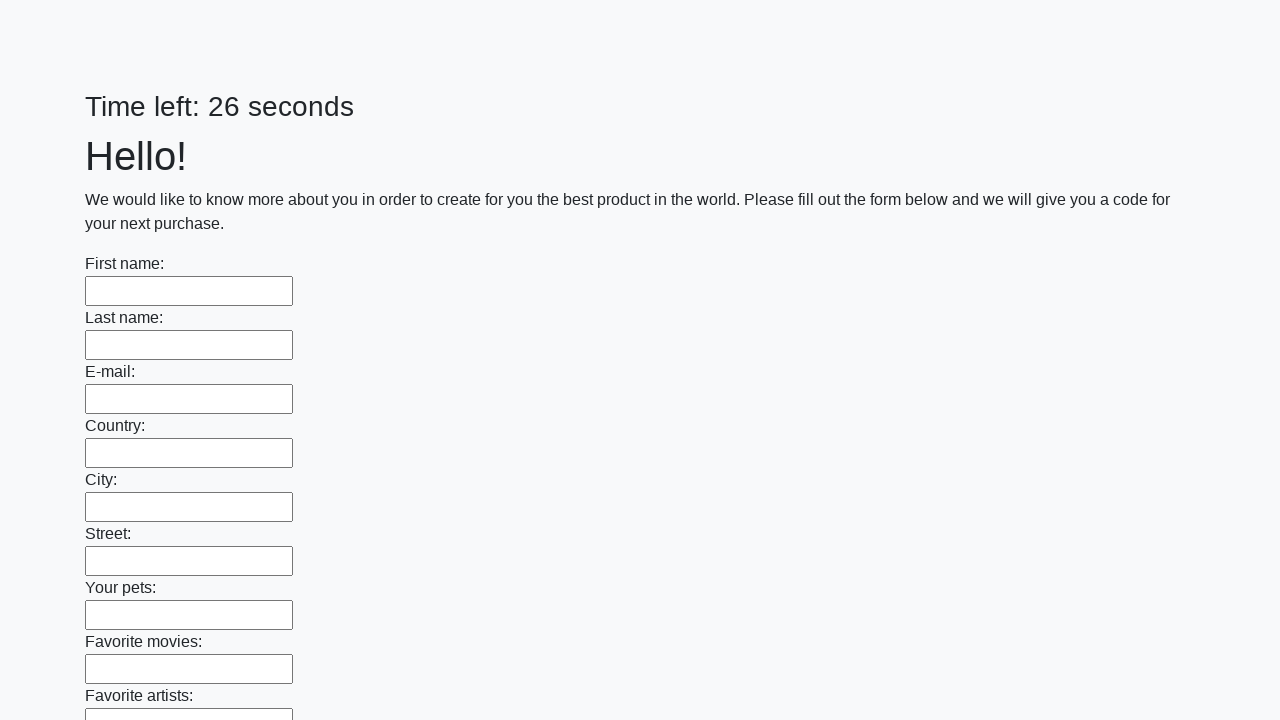

Located all text input fields on the form
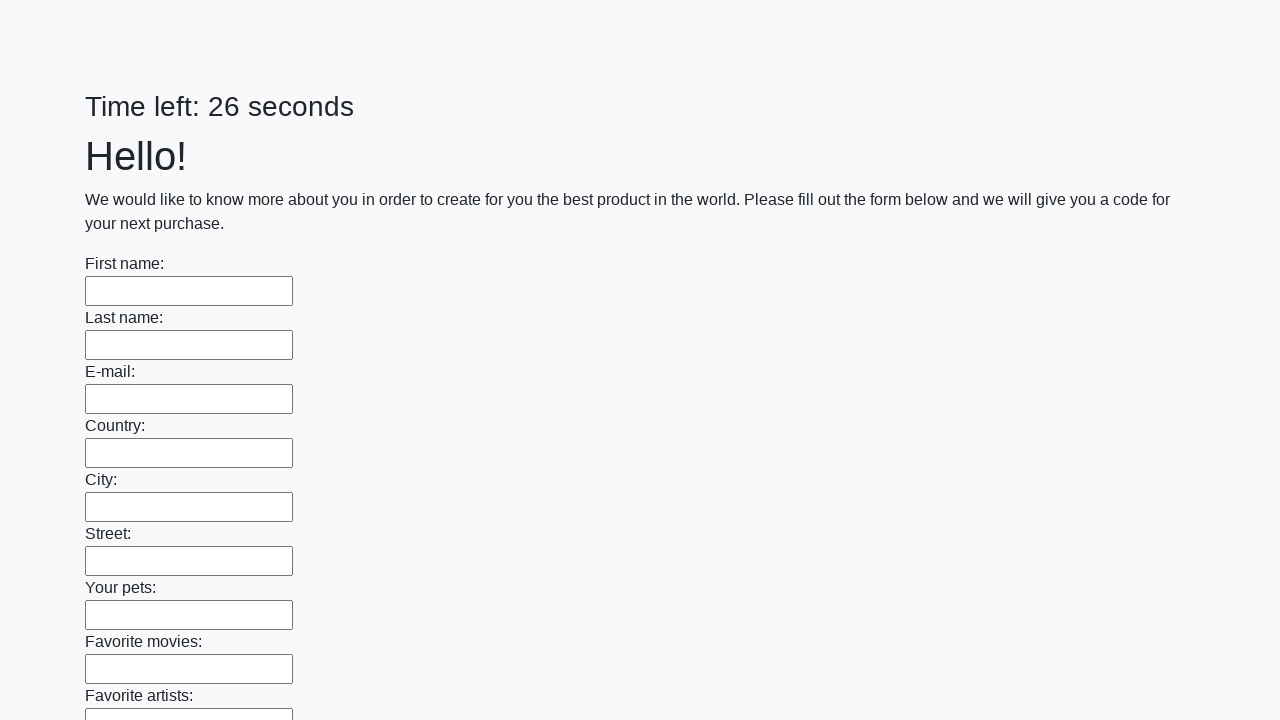

Counted 100 text input fields
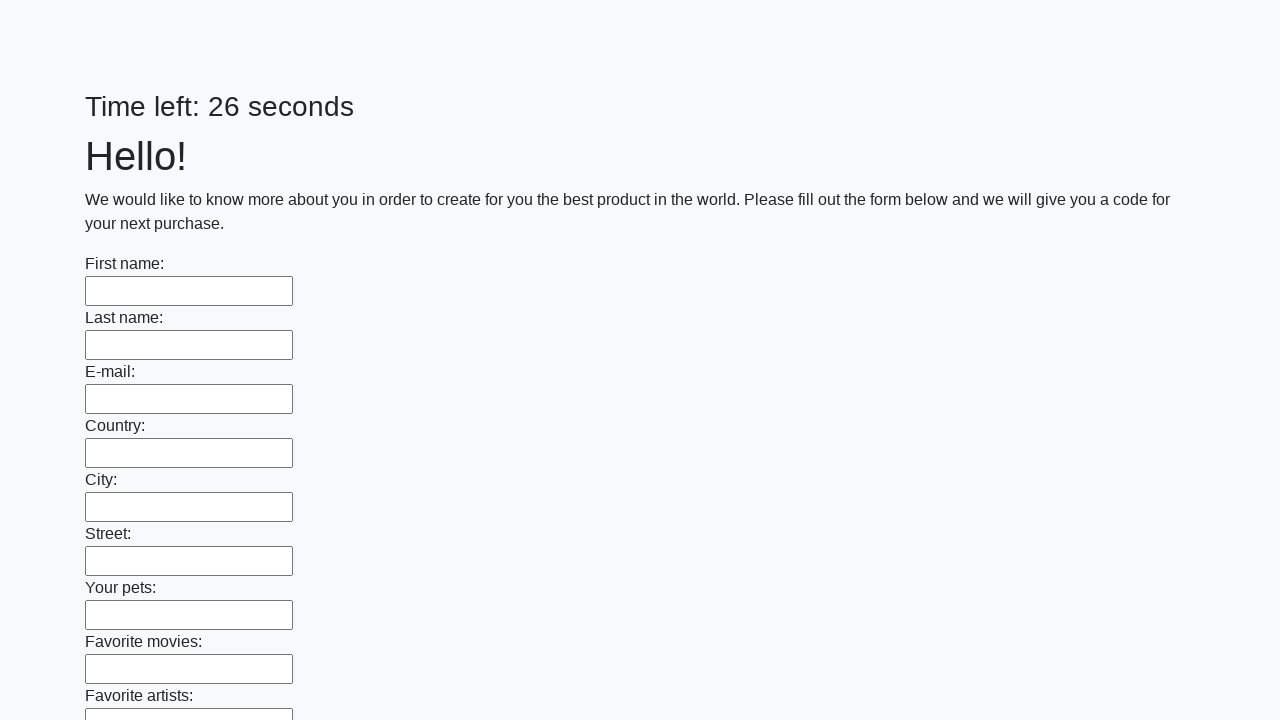

Filled text input field 1 with 'Test Answer 123' on [type=text] >> nth=0
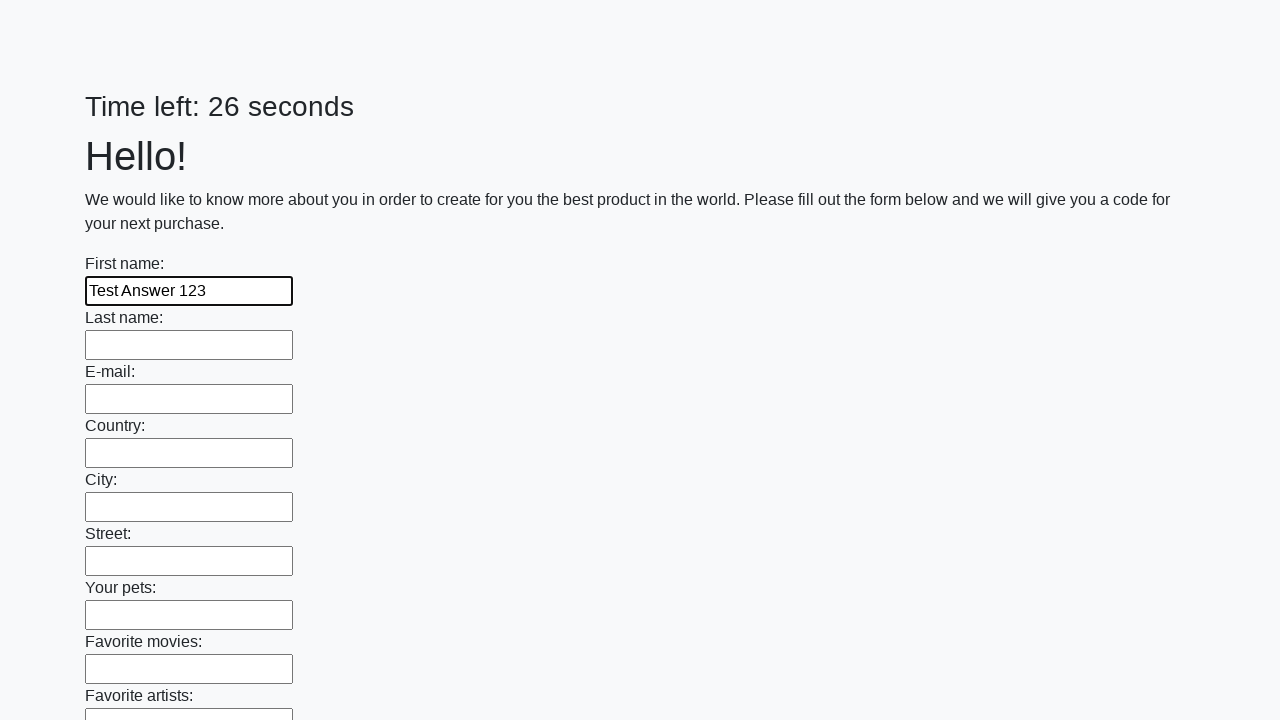

Filled text input field 2 with 'Test Answer 123' on [type=text] >> nth=1
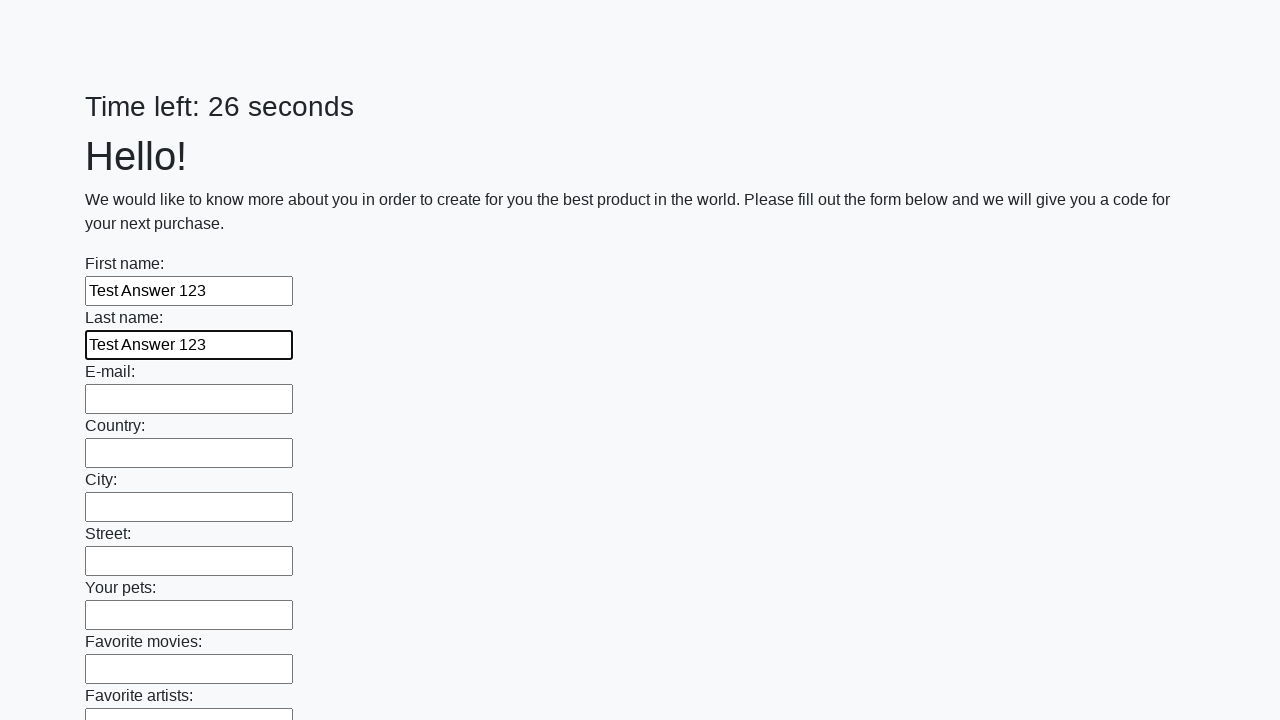

Filled text input field 3 with 'Test Answer 123' on [type=text] >> nth=2
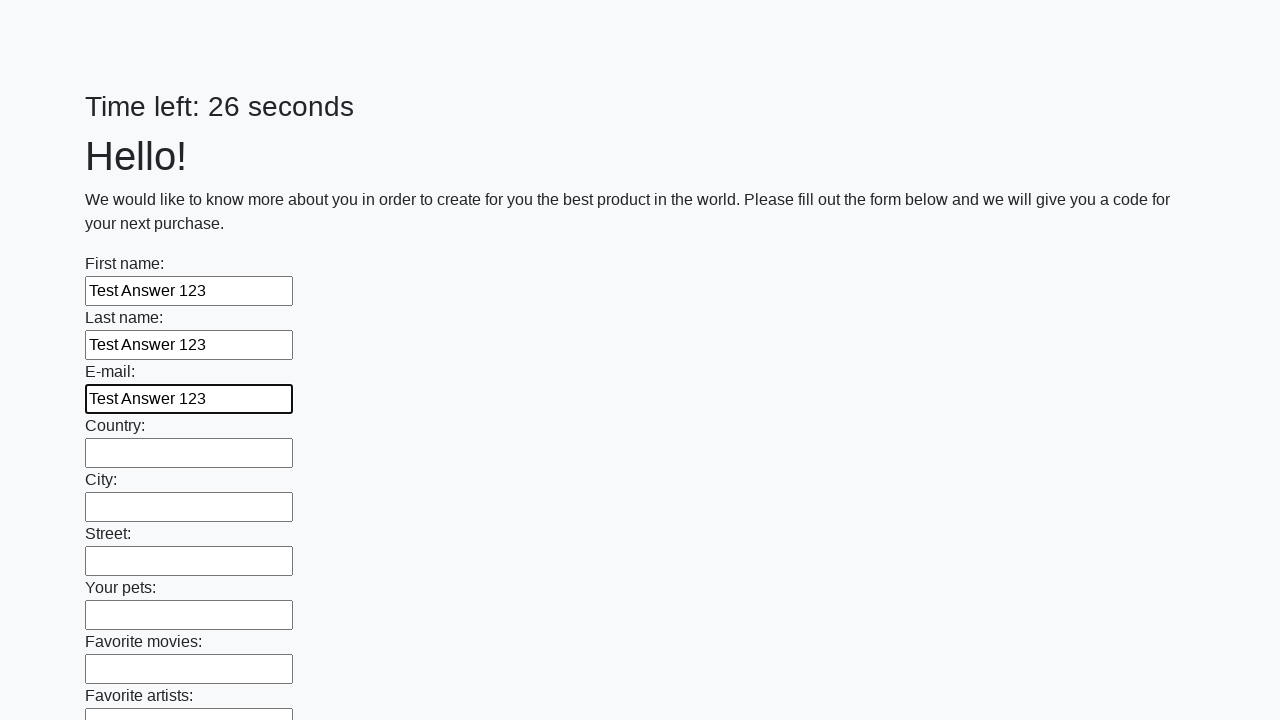

Filled text input field 4 with 'Test Answer 123' on [type=text] >> nth=3
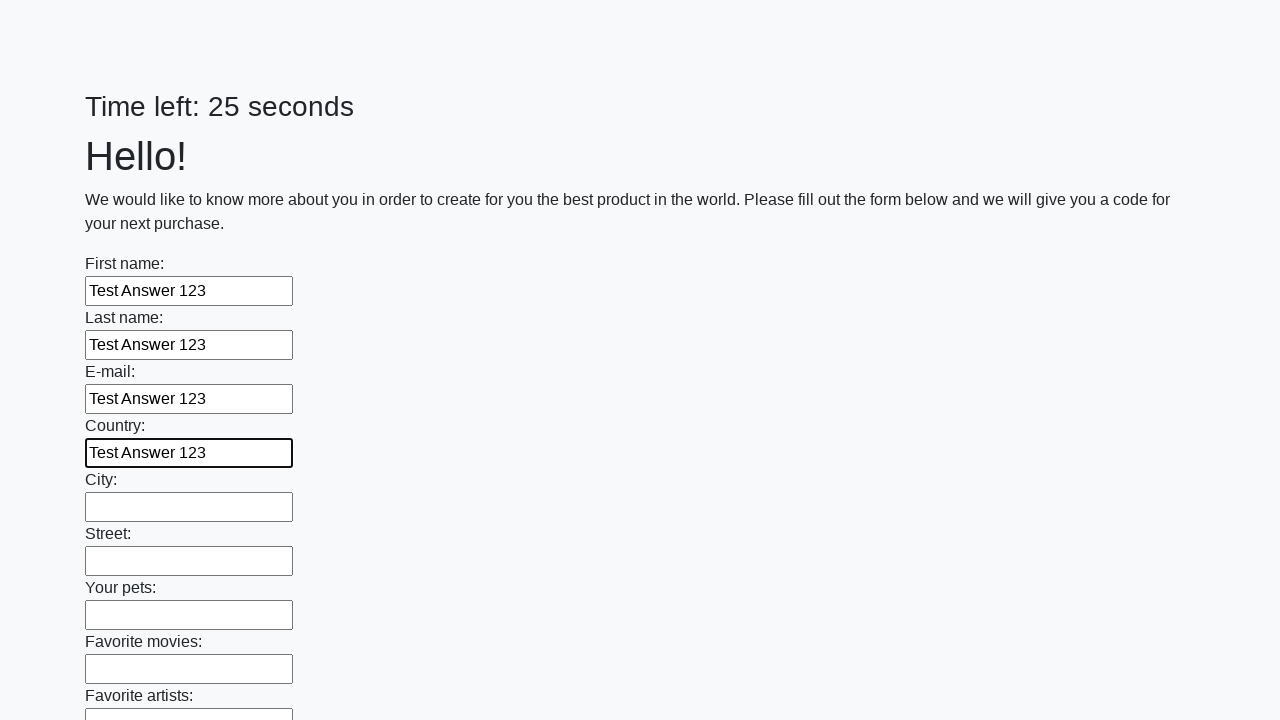

Filled text input field 5 with 'Test Answer 123' on [type=text] >> nth=4
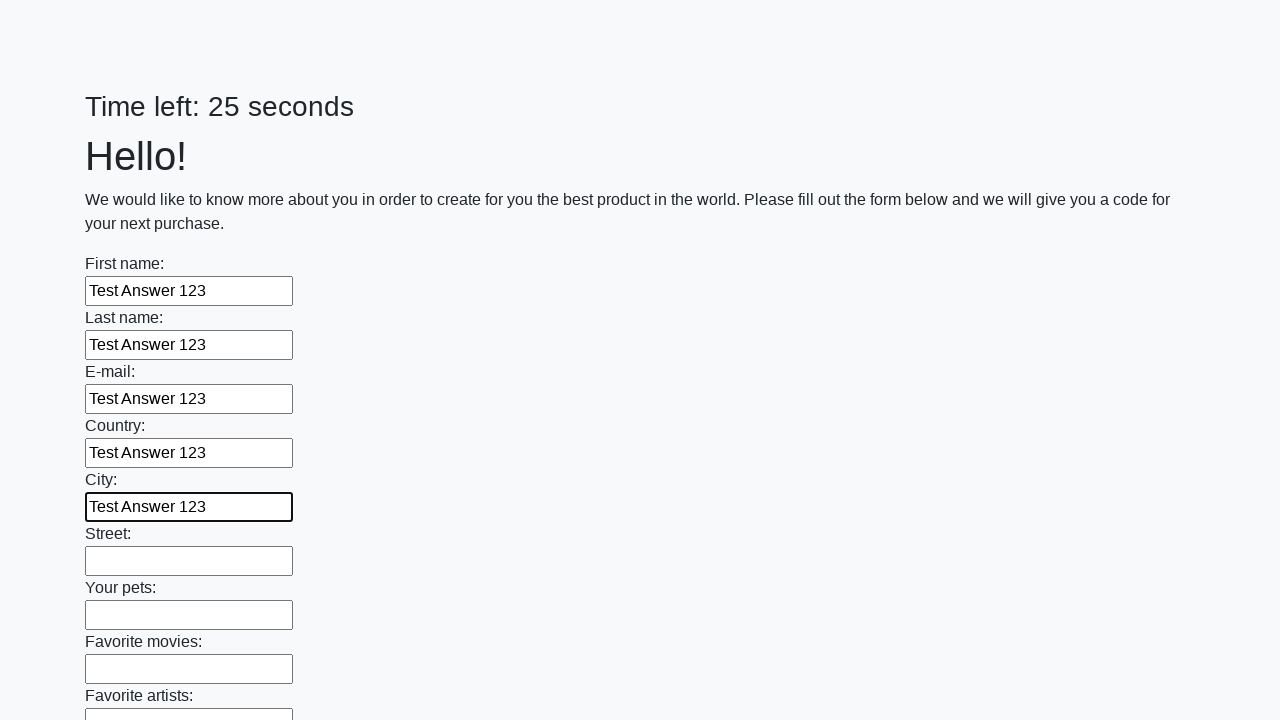

Filled text input field 6 with 'Test Answer 123' on [type=text] >> nth=5
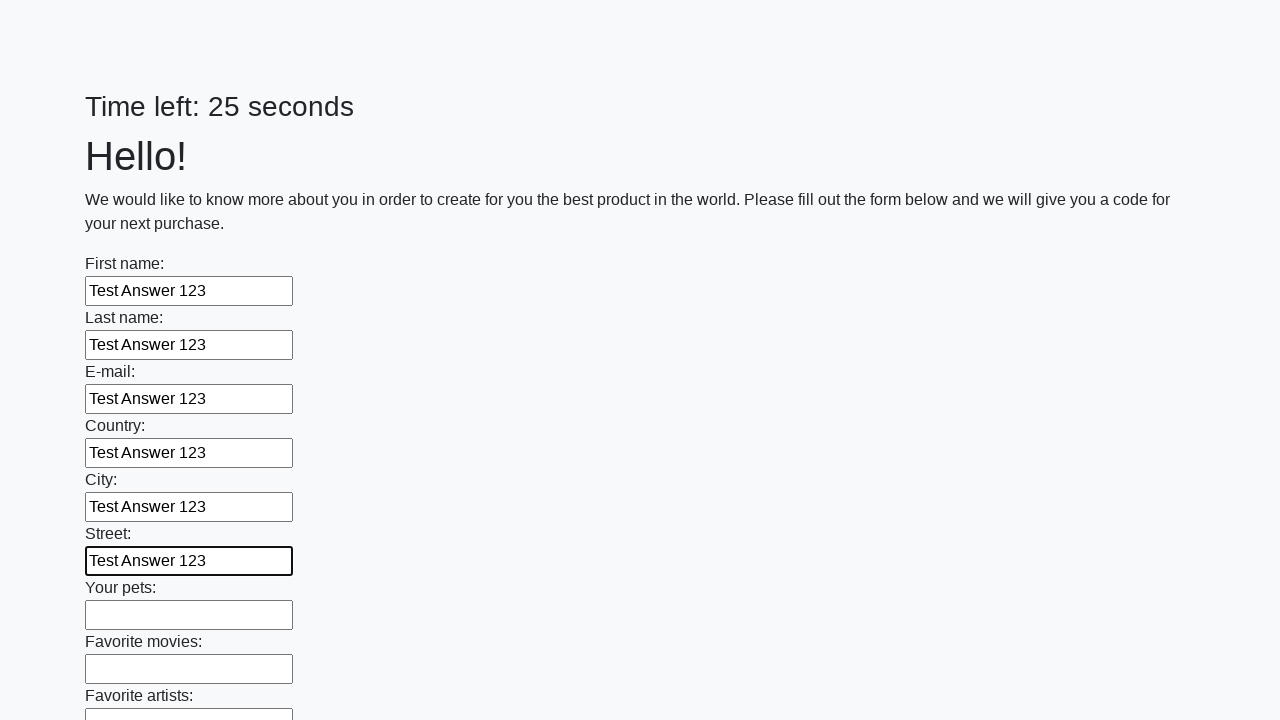

Filled text input field 7 with 'Test Answer 123' on [type=text] >> nth=6
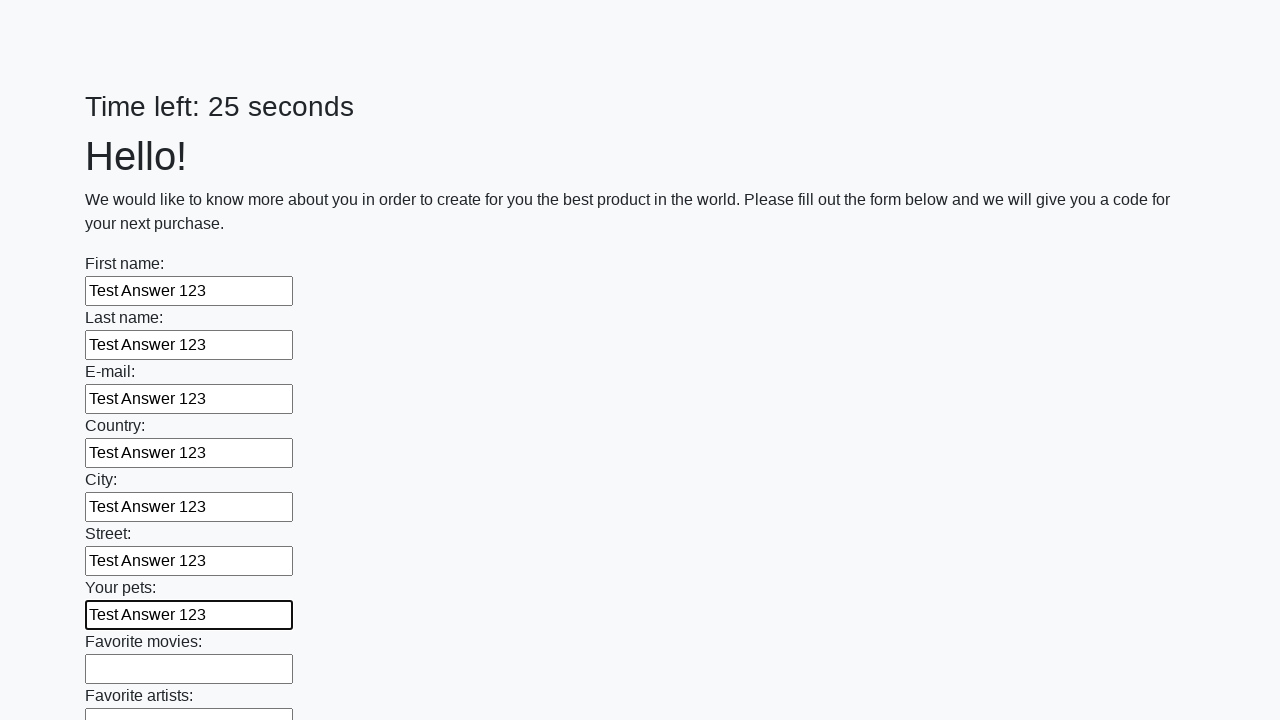

Filled text input field 8 with 'Test Answer 123' on [type=text] >> nth=7
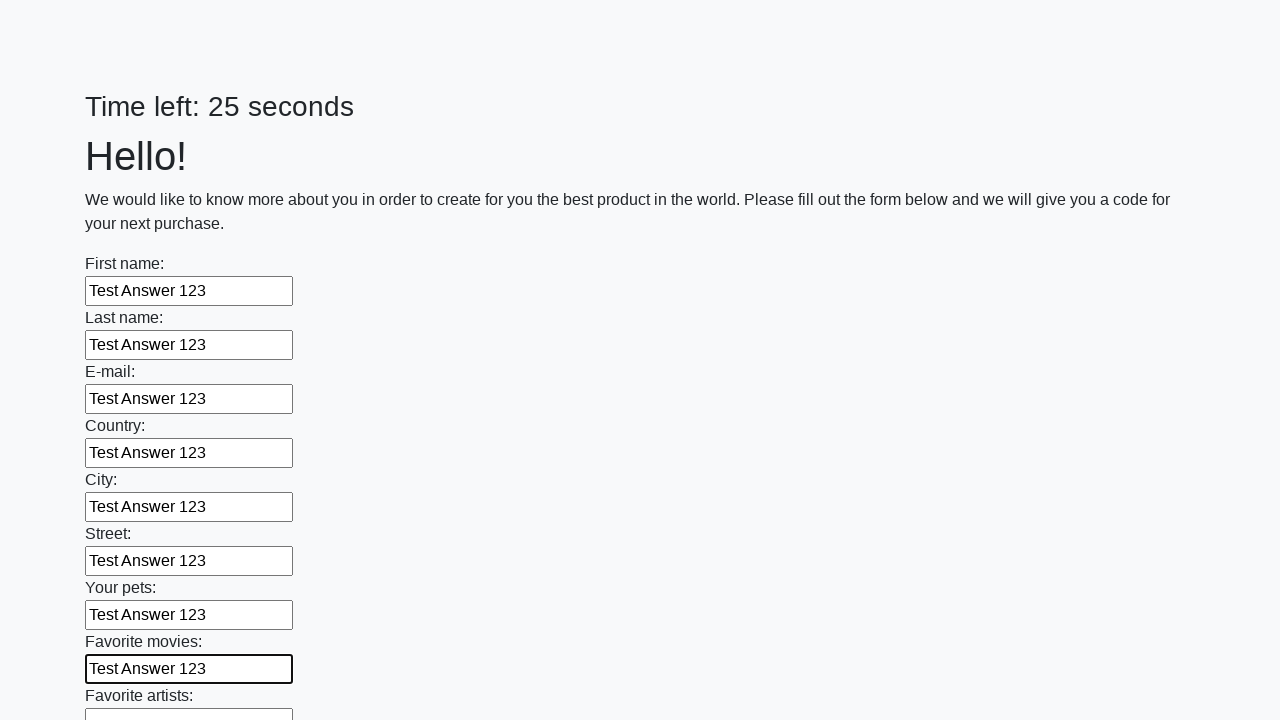

Filled text input field 9 with 'Test Answer 123' on [type=text] >> nth=8
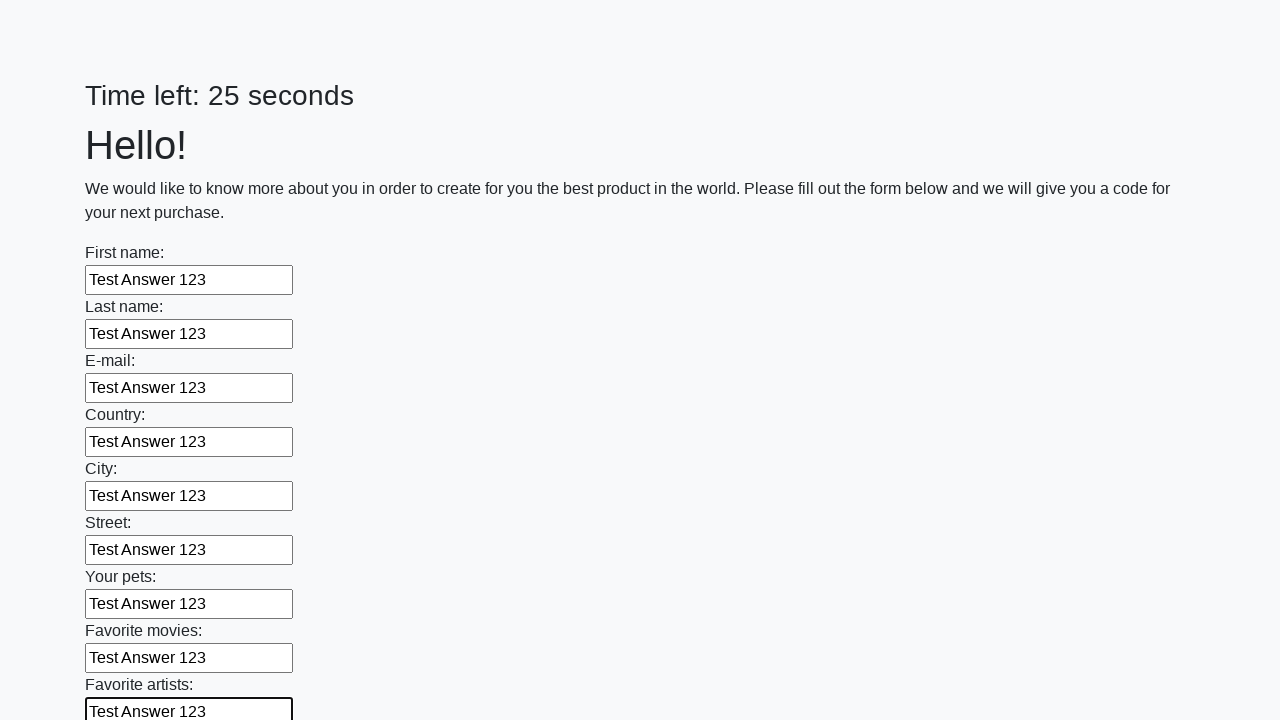

Filled text input field 10 with 'Test Answer 123' on [type=text] >> nth=9
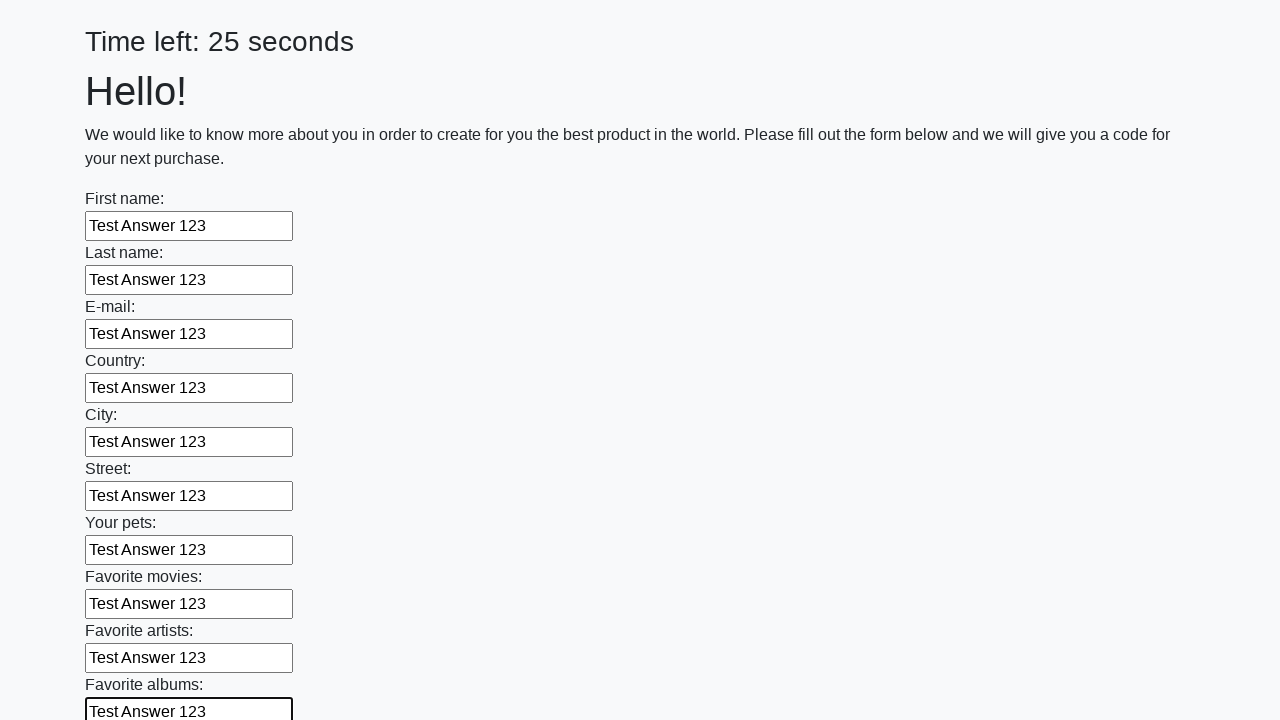

Filled text input field 11 with 'Test Answer 123' on [type=text] >> nth=10
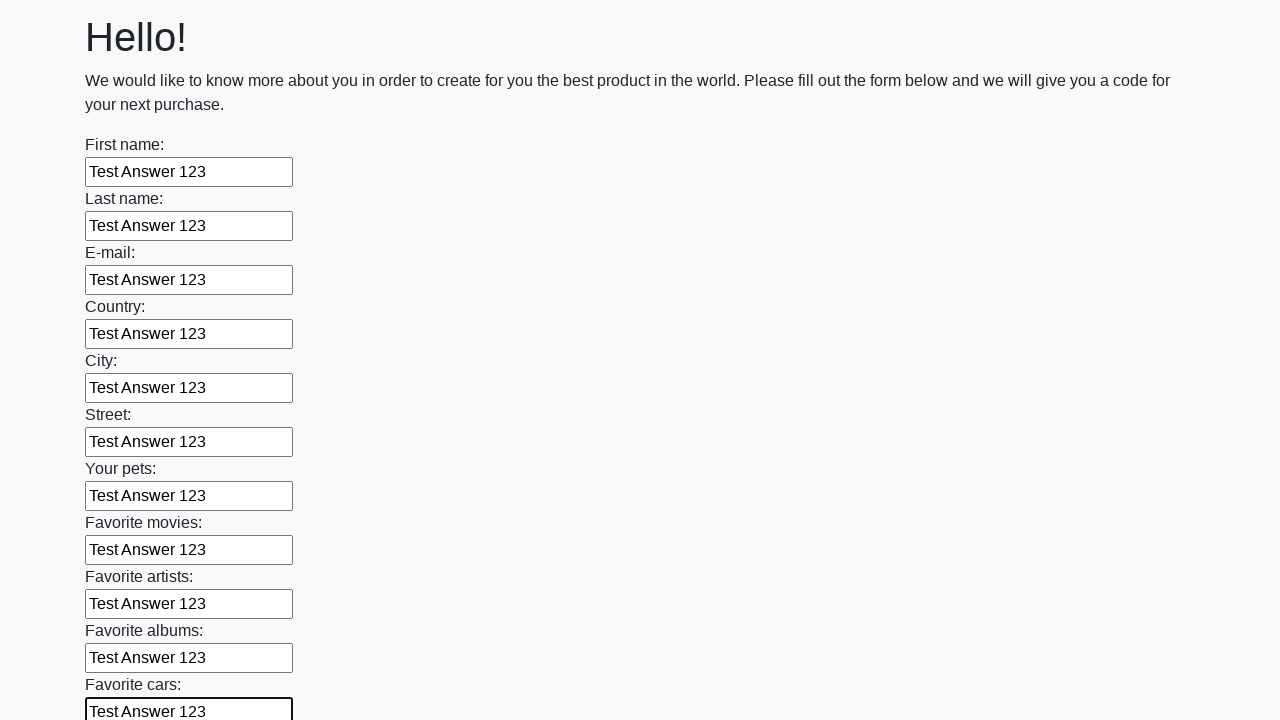

Filled text input field 12 with 'Test Answer 123' on [type=text] >> nth=11
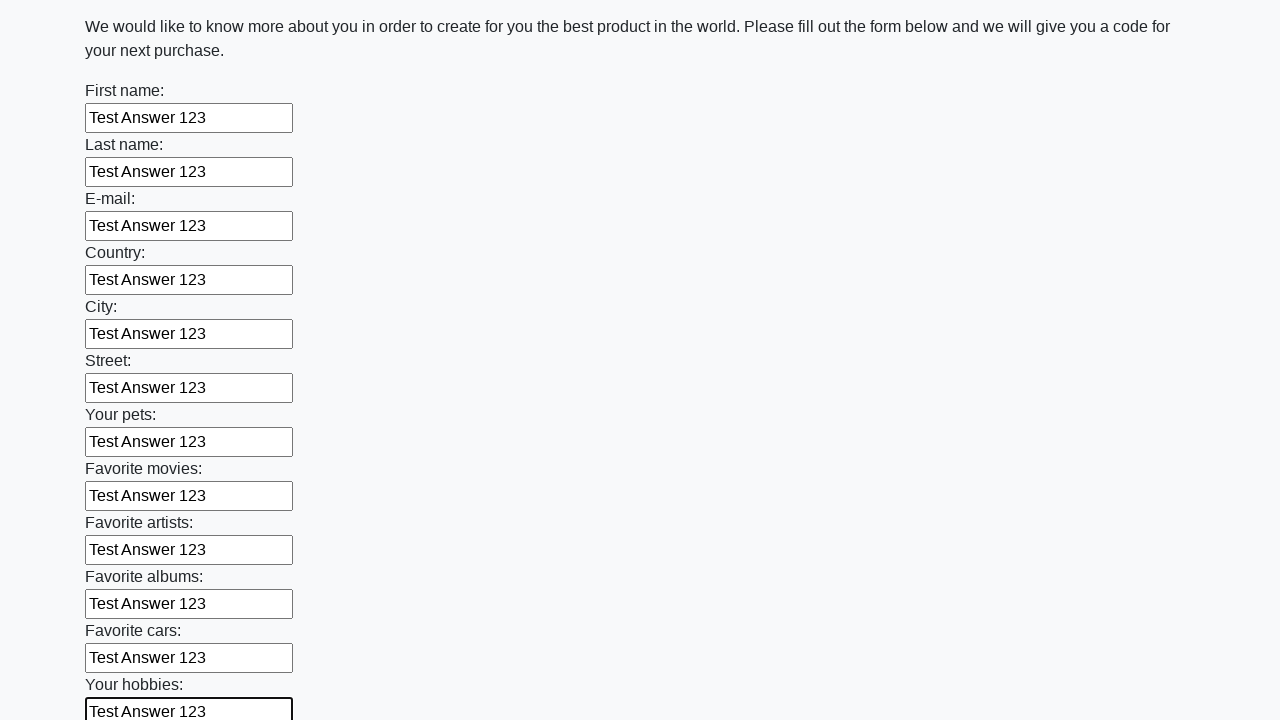

Filled text input field 13 with 'Test Answer 123' on [type=text] >> nth=12
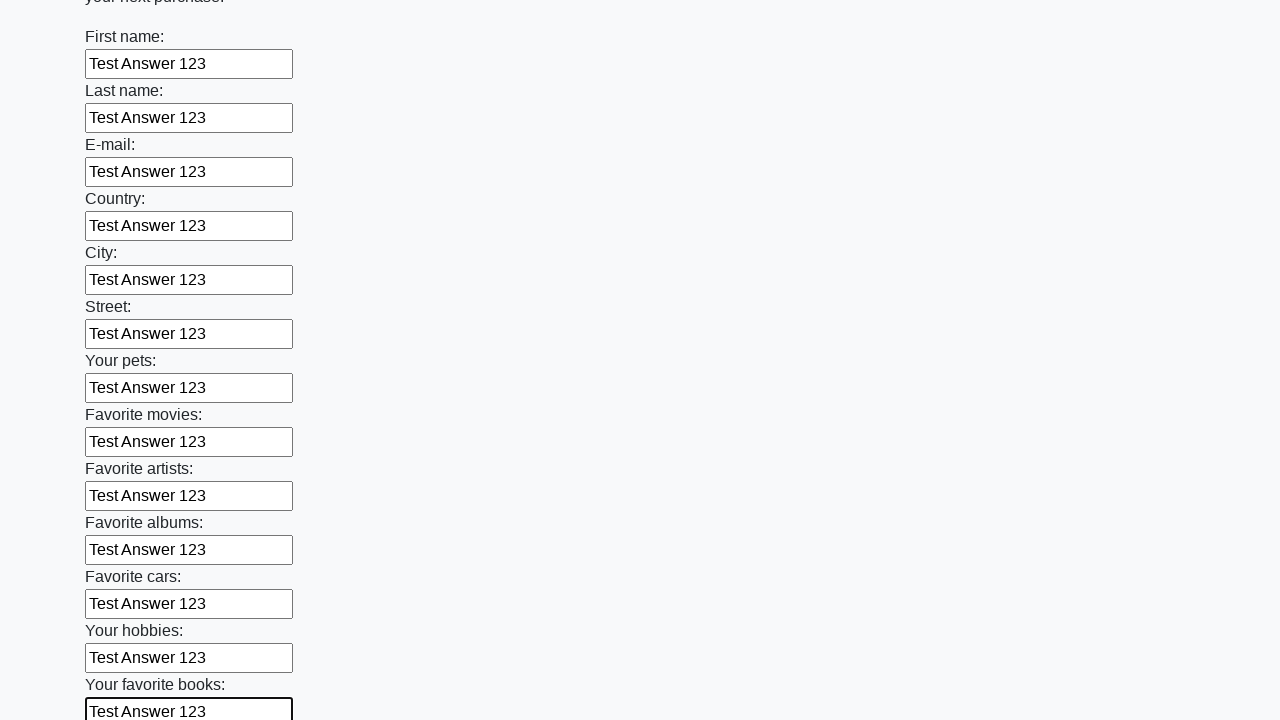

Filled text input field 14 with 'Test Answer 123' on [type=text] >> nth=13
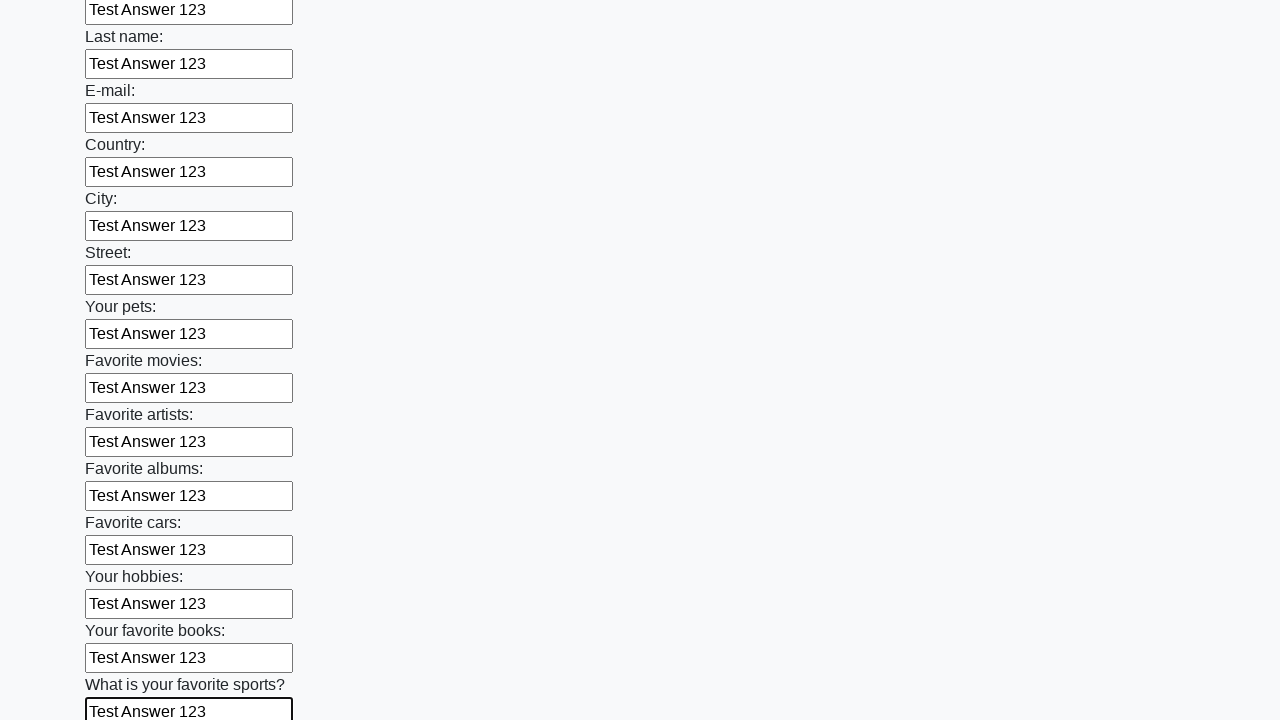

Filled text input field 15 with 'Test Answer 123' on [type=text] >> nth=14
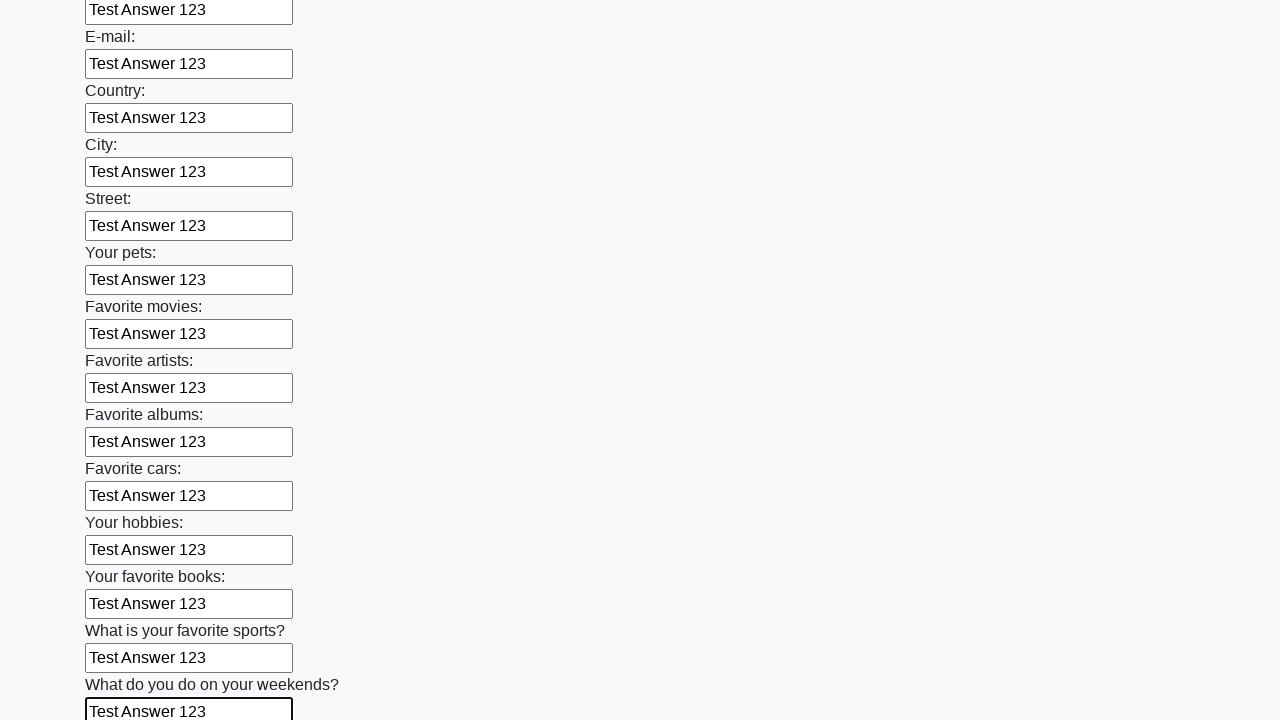

Filled text input field 16 with 'Test Answer 123' on [type=text] >> nth=15
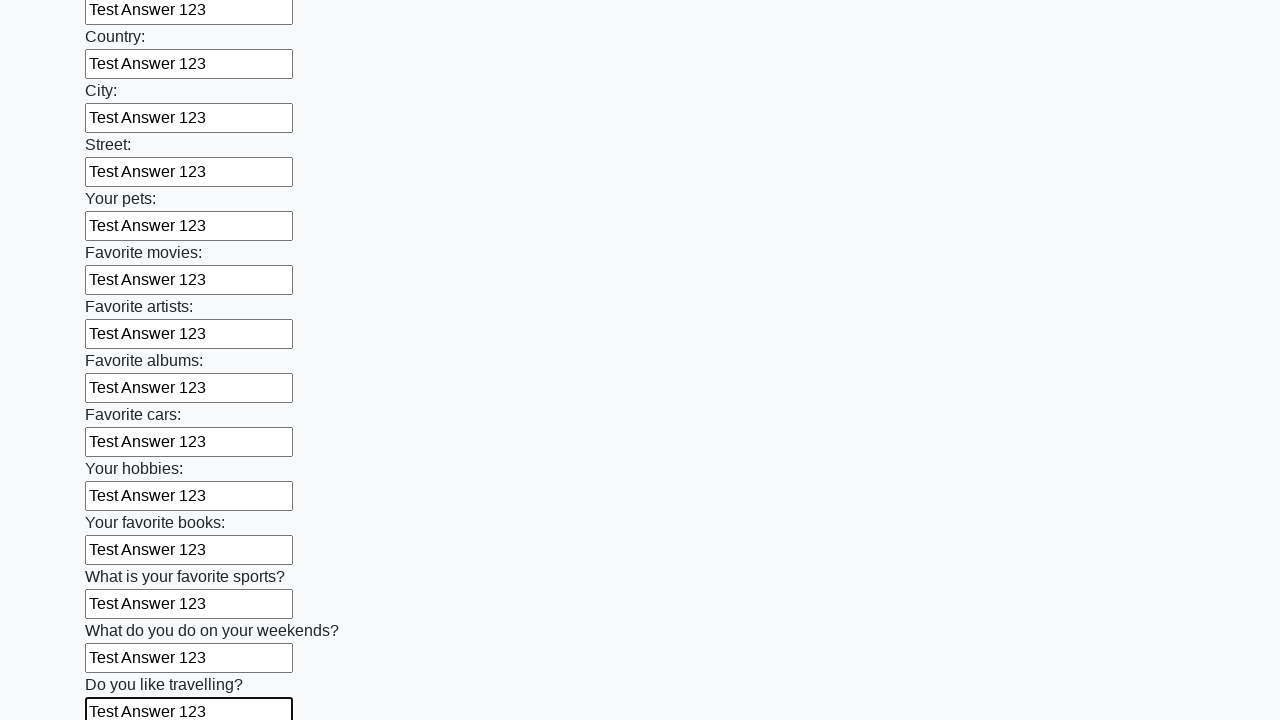

Filled text input field 17 with 'Test Answer 123' on [type=text] >> nth=16
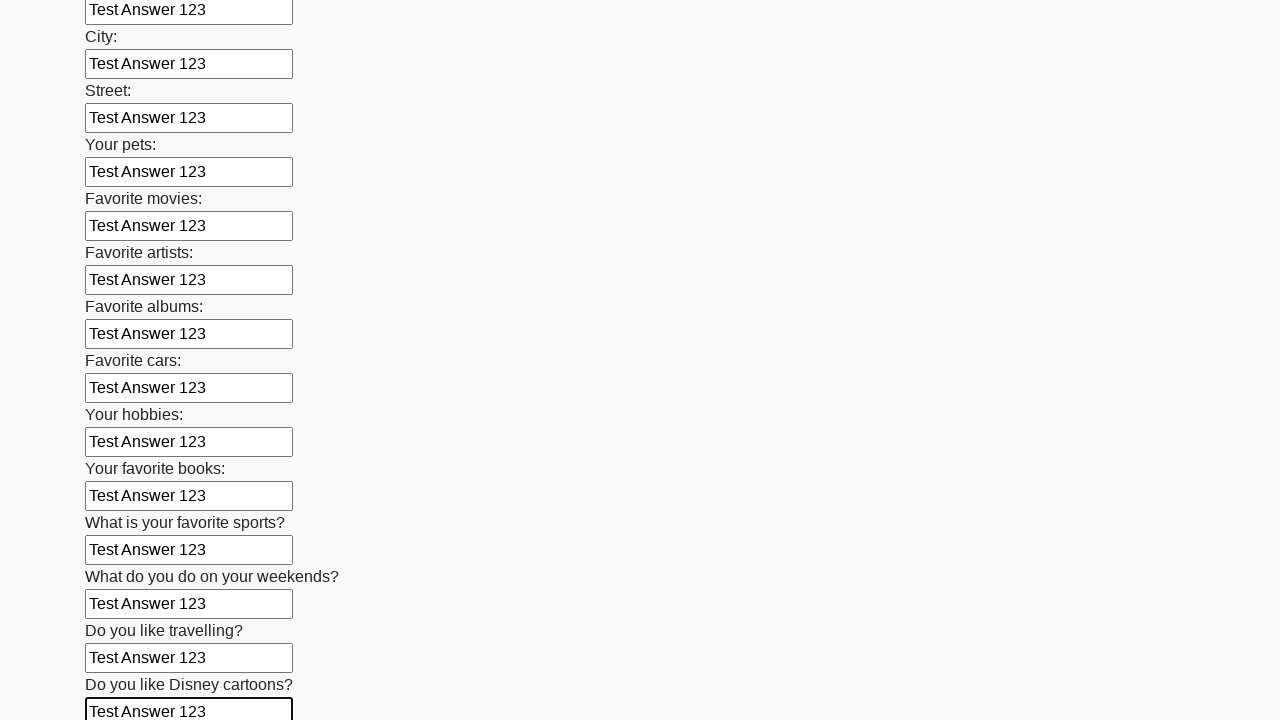

Filled text input field 18 with 'Test Answer 123' on [type=text] >> nth=17
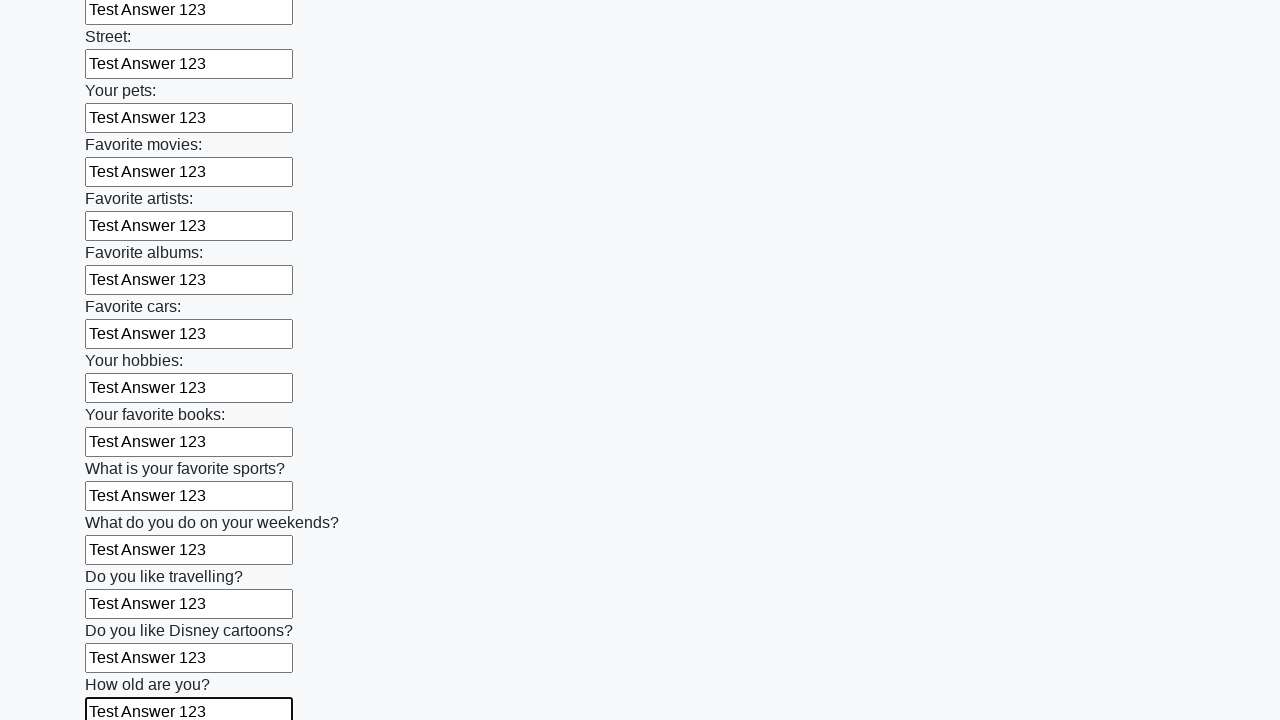

Filled text input field 19 with 'Test Answer 123' on [type=text] >> nth=18
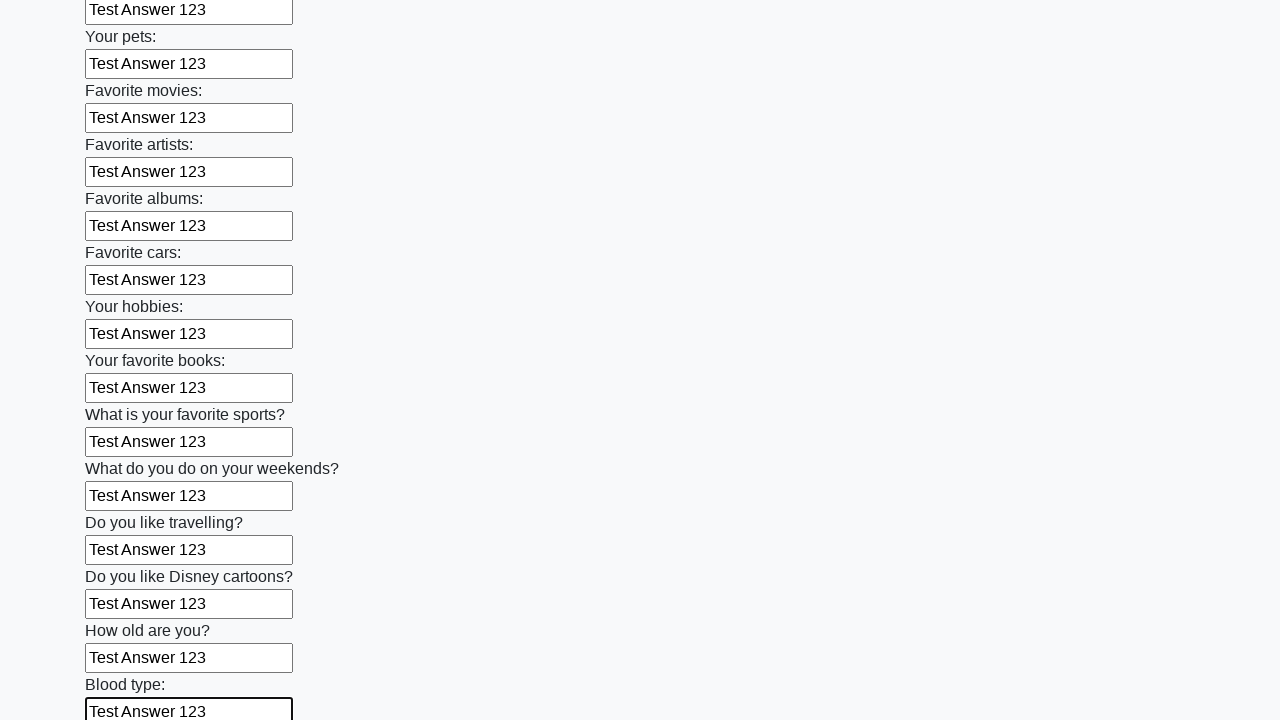

Filled text input field 20 with 'Test Answer 123' on [type=text] >> nth=19
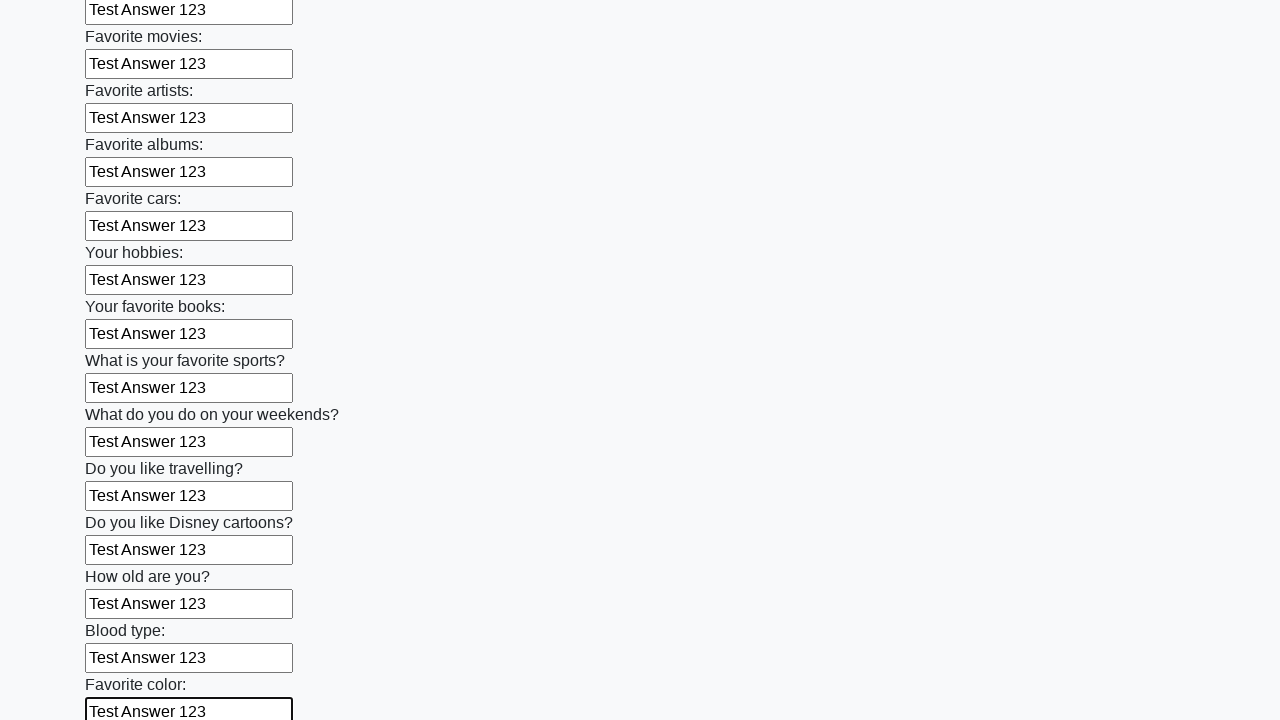

Filled text input field 21 with 'Test Answer 123' on [type=text] >> nth=20
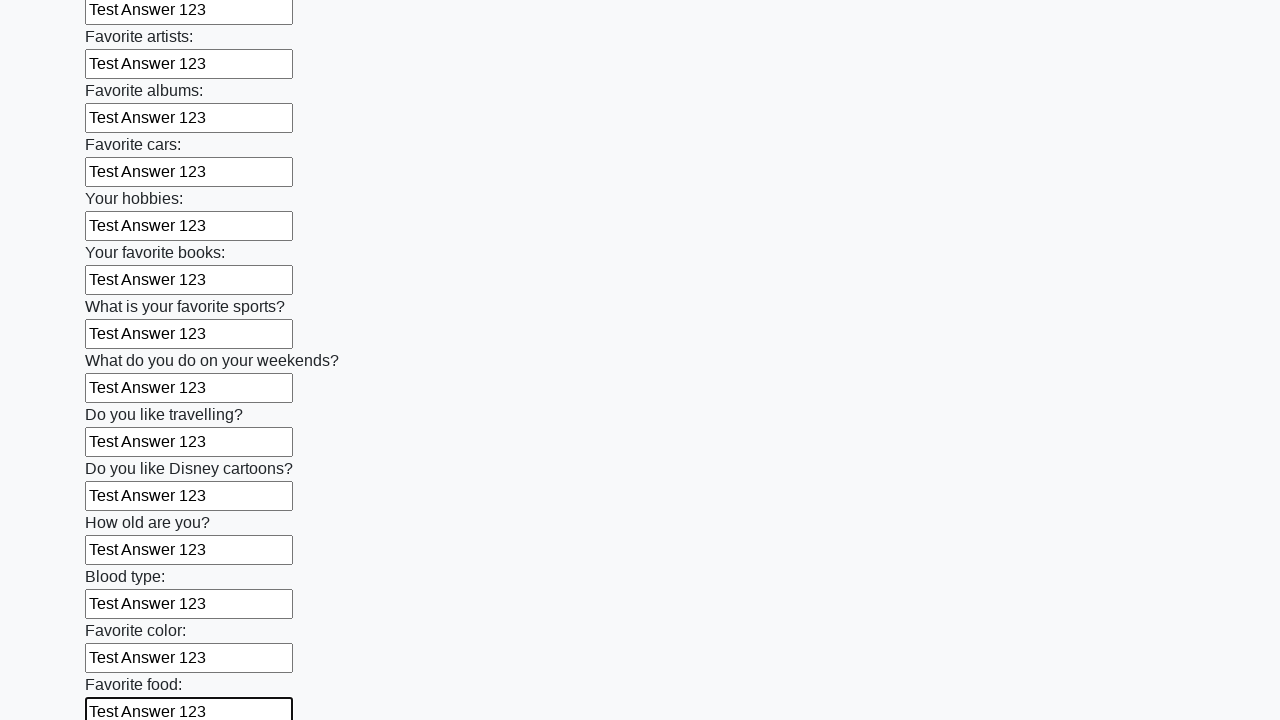

Filled text input field 22 with 'Test Answer 123' on [type=text] >> nth=21
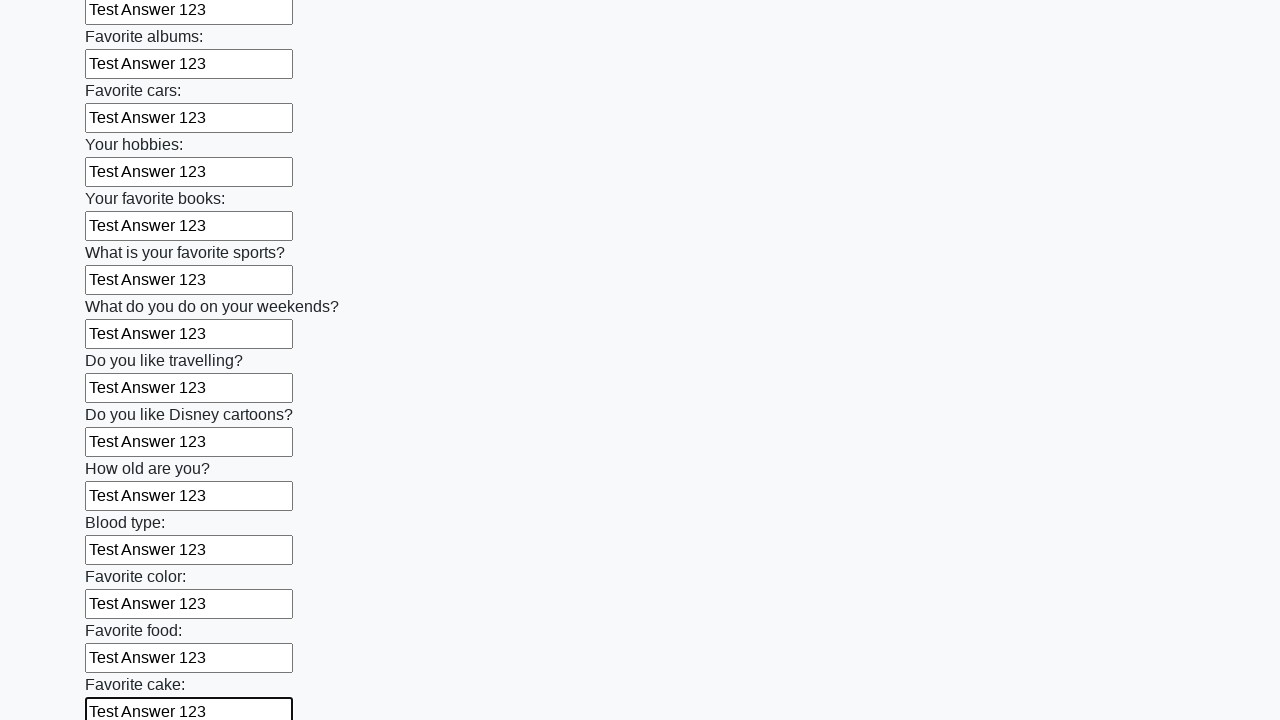

Filled text input field 23 with 'Test Answer 123' on [type=text] >> nth=22
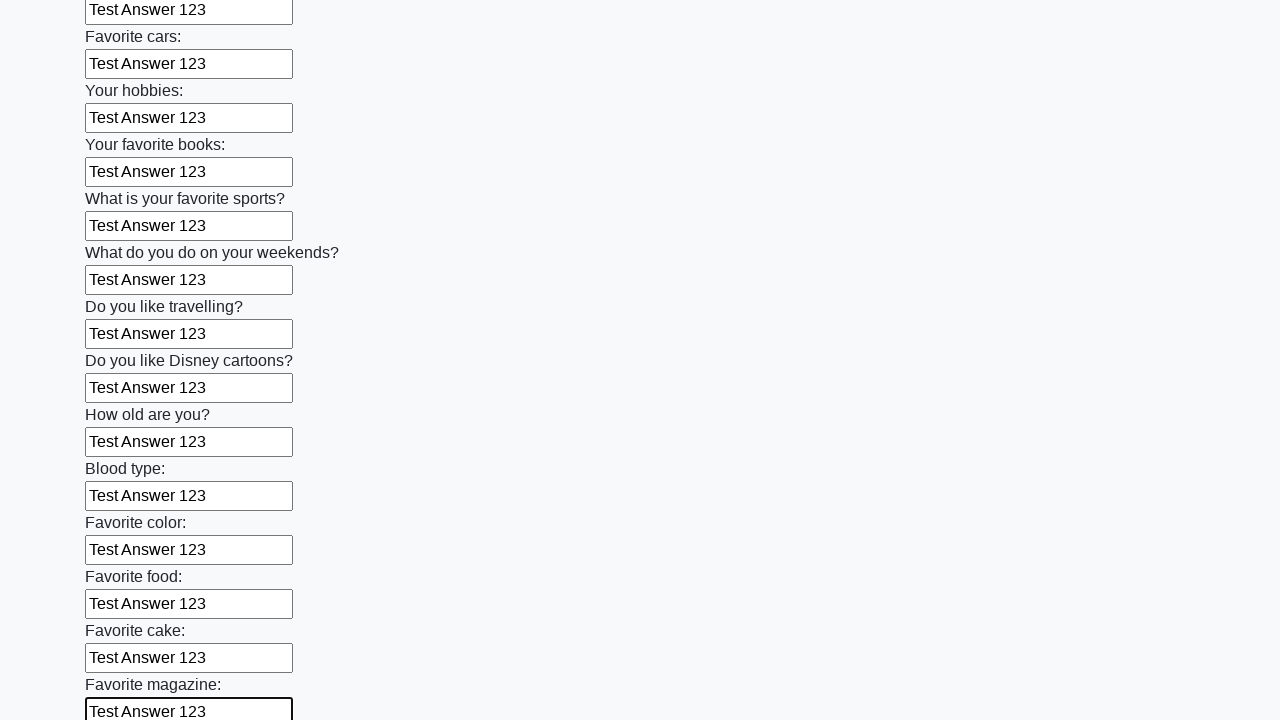

Filled text input field 24 with 'Test Answer 123' on [type=text] >> nth=23
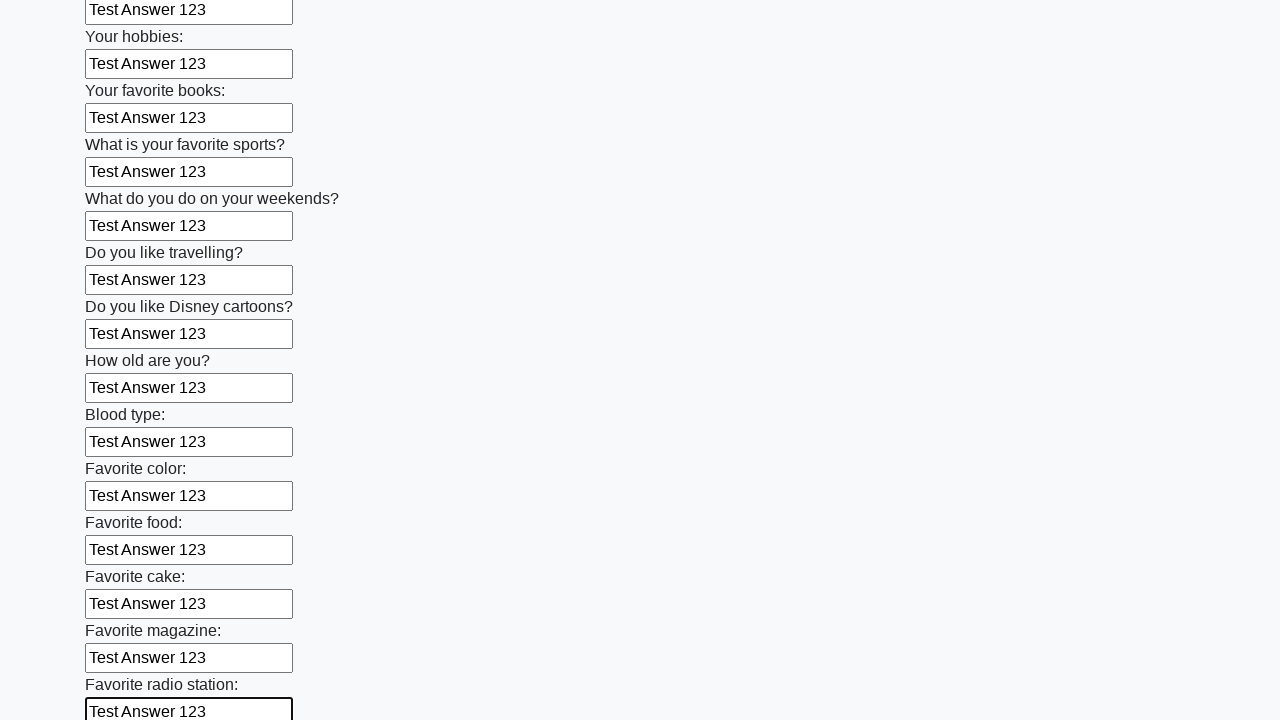

Filled text input field 25 with 'Test Answer 123' on [type=text] >> nth=24
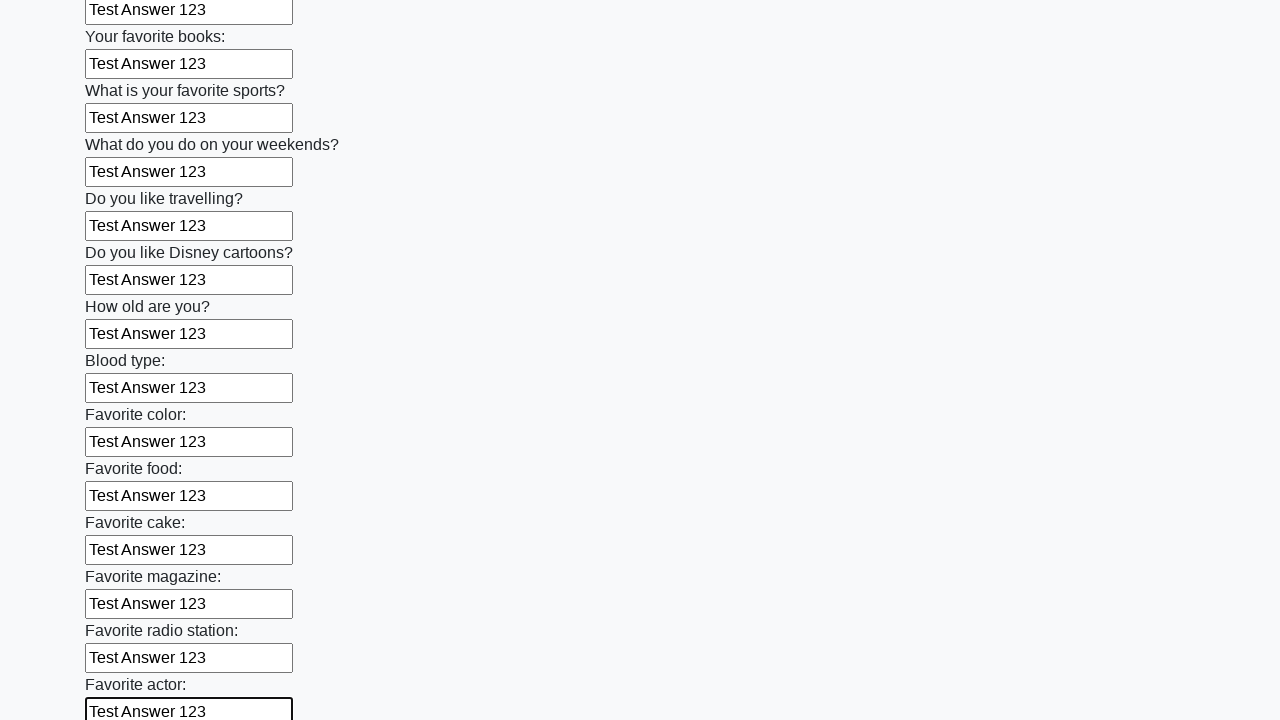

Filled text input field 26 with 'Test Answer 123' on [type=text] >> nth=25
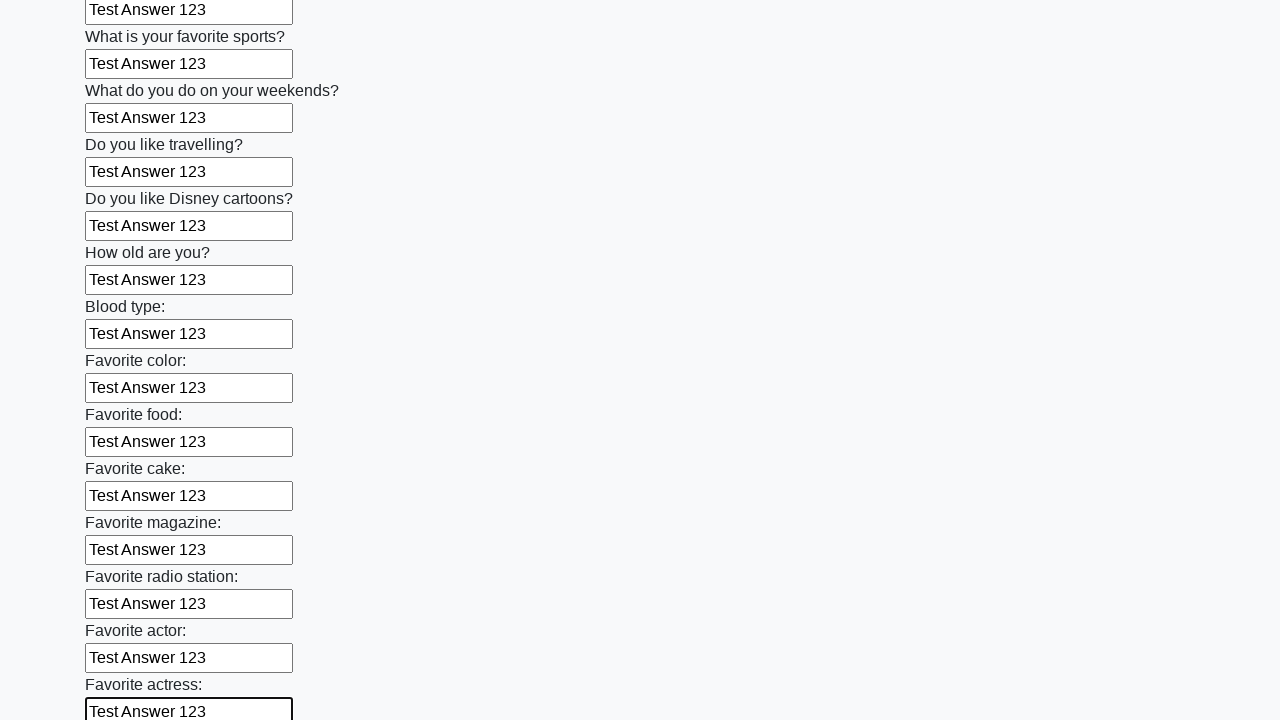

Filled text input field 27 with 'Test Answer 123' on [type=text] >> nth=26
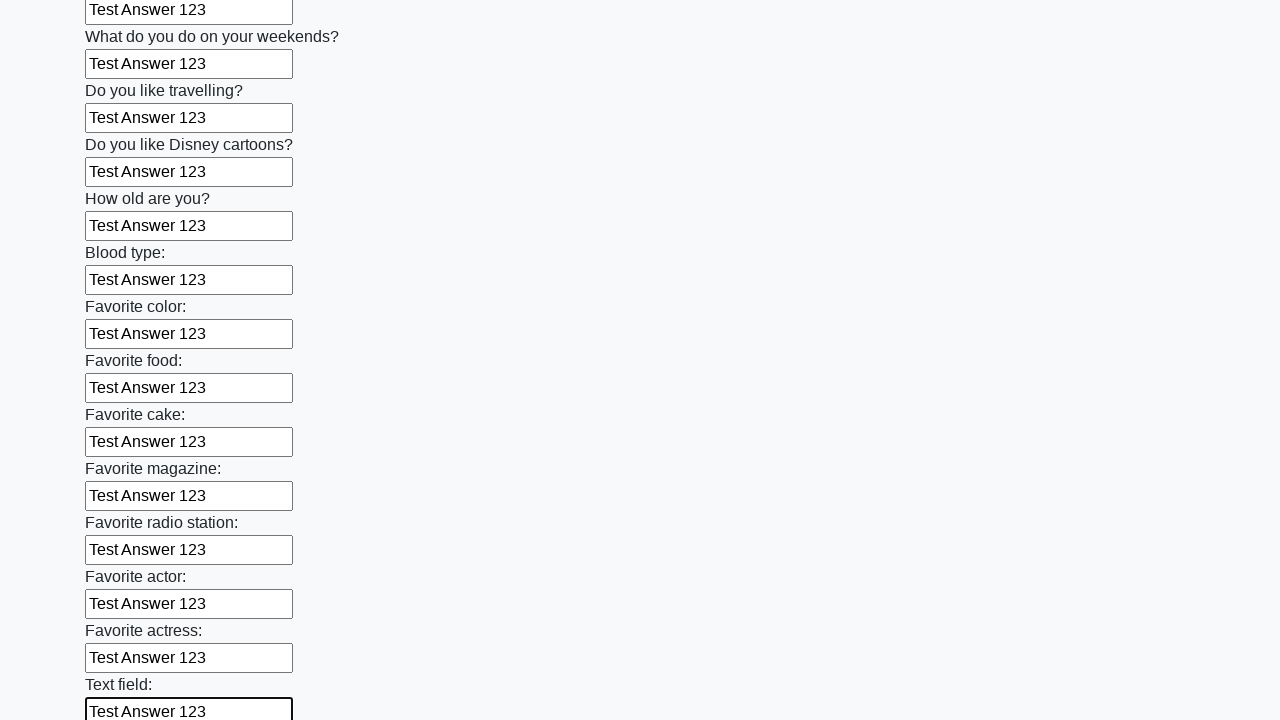

Filled text input field 28 with 'Test Answer 123' on [type=text] >> nth=27
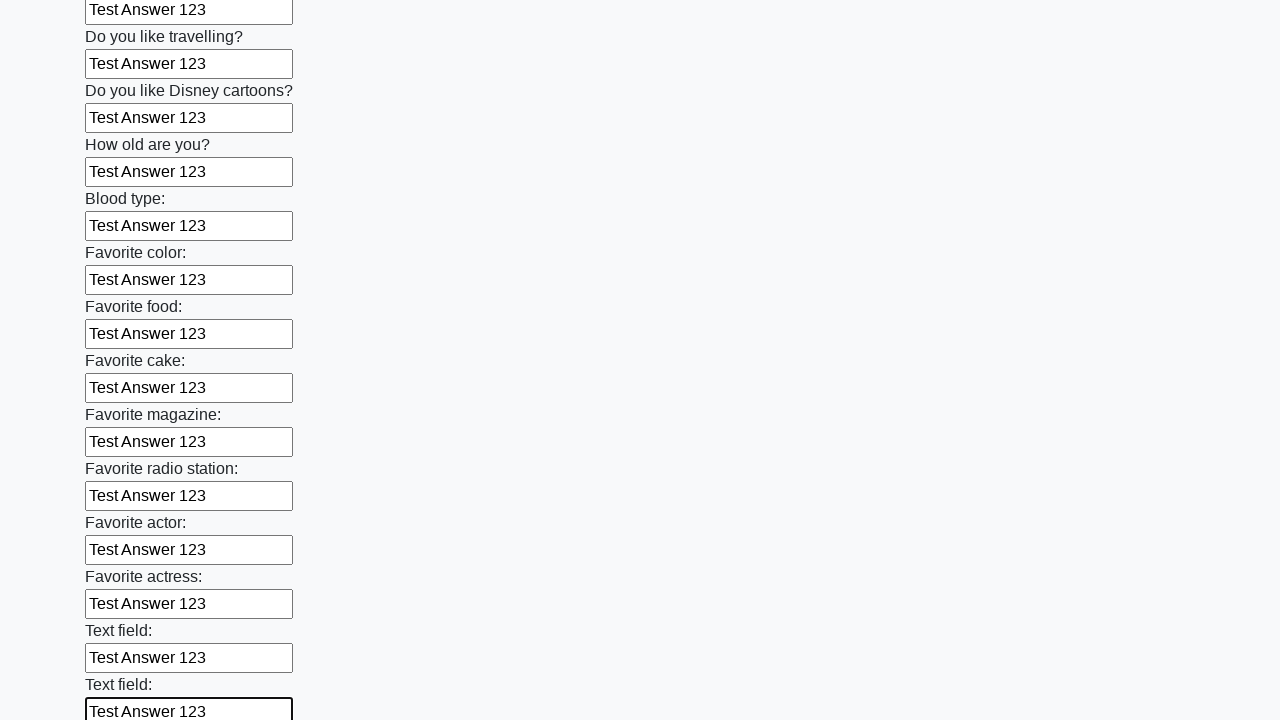

Filled text input field 29 with 'Test Answer 123' on [type=text] >> nth=28
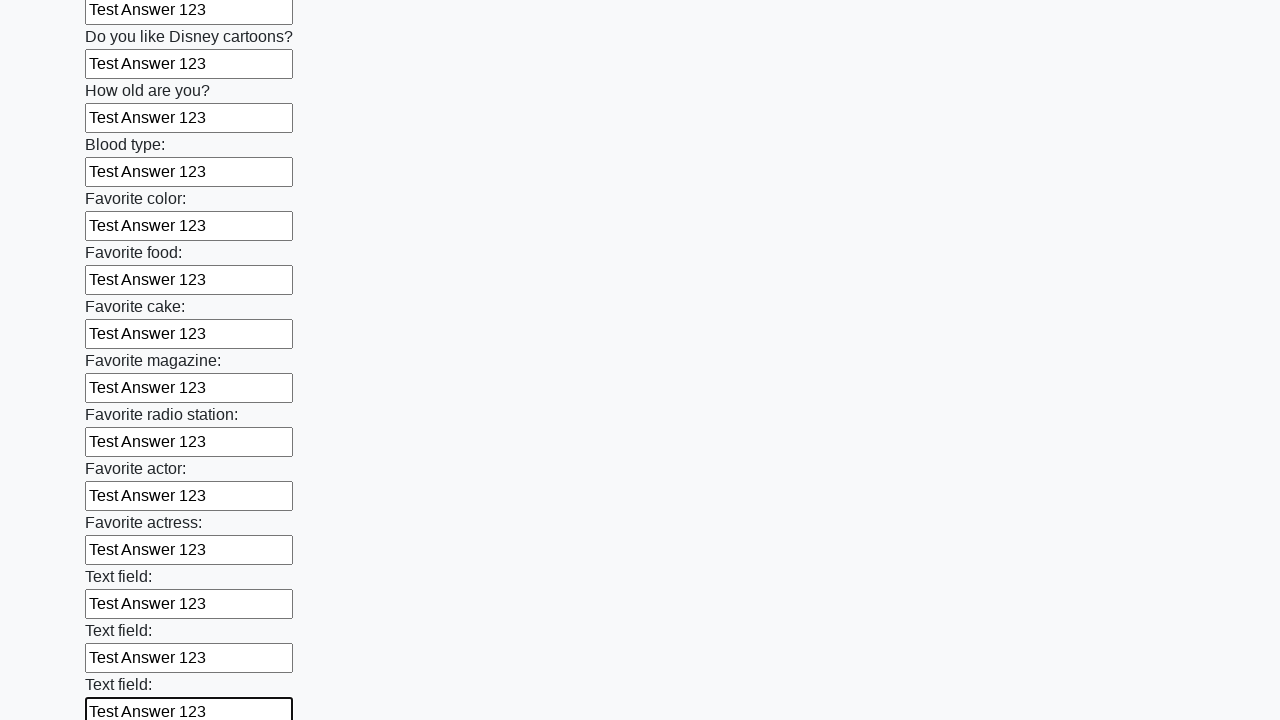

Filled text input field 30 with 'Test Answer 123' on [type=text] >> nth=29
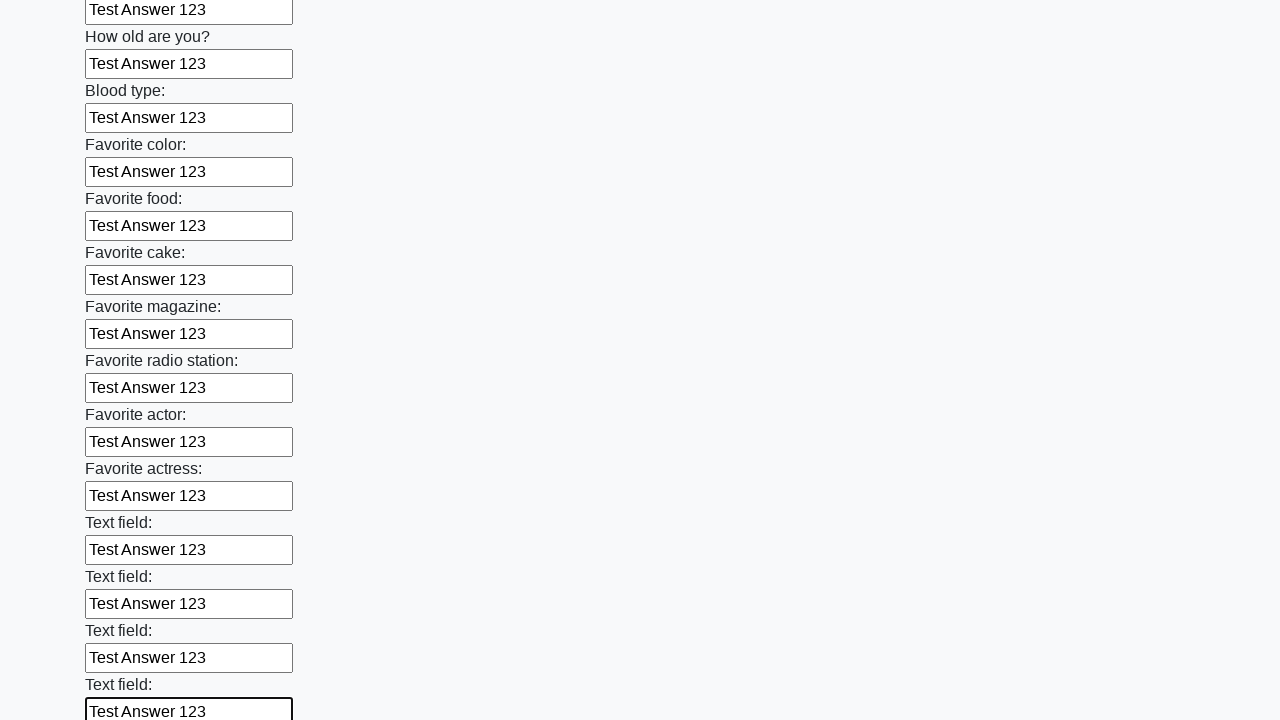

Filled text input field 31 with 'Test Answer 123' on [type=text] >> nth=30
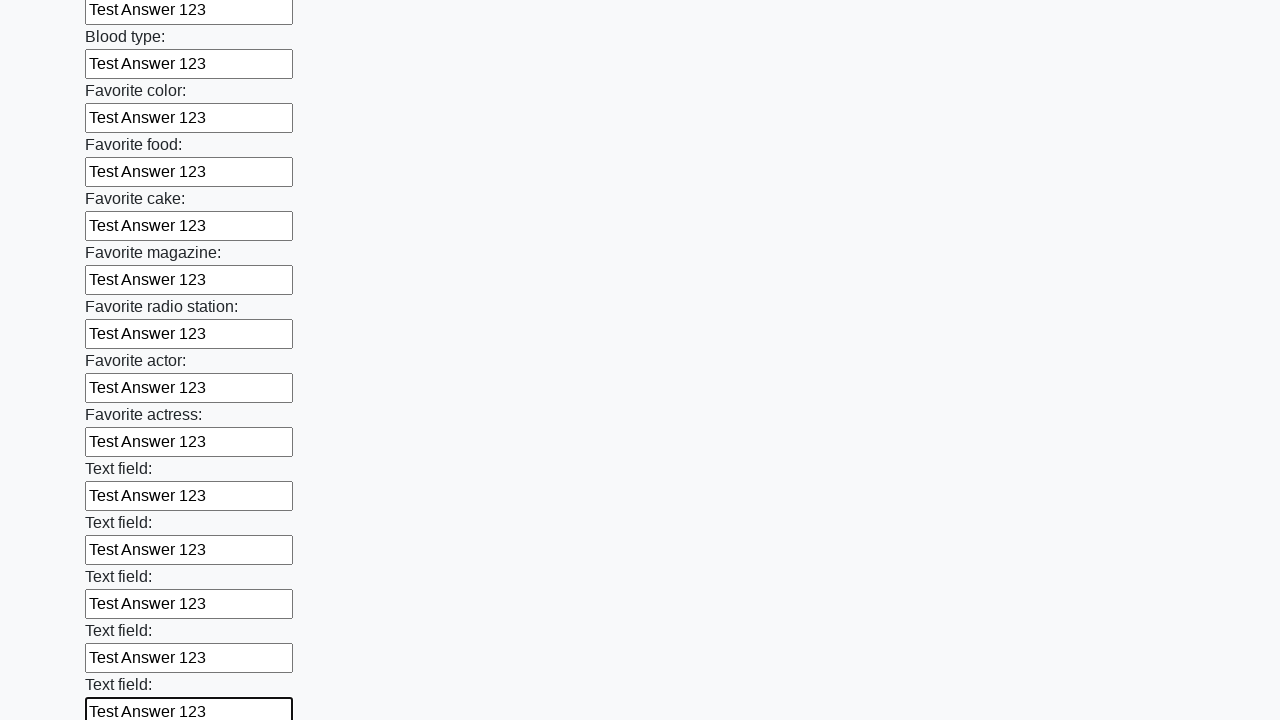

Filled text input field 32 with 'Test Answer 123' on [type=text] >> nth=31
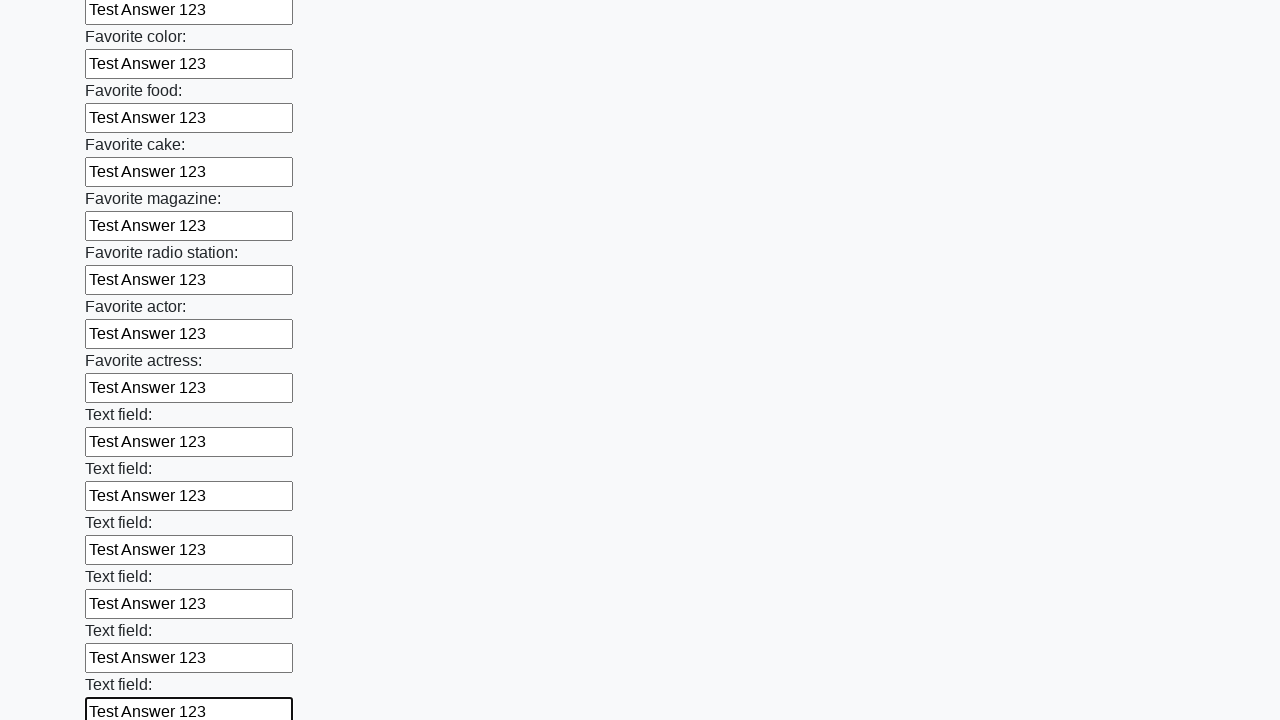

Filled text input field 33 with 'Test Answer 123' on [type=text] >> nth=32
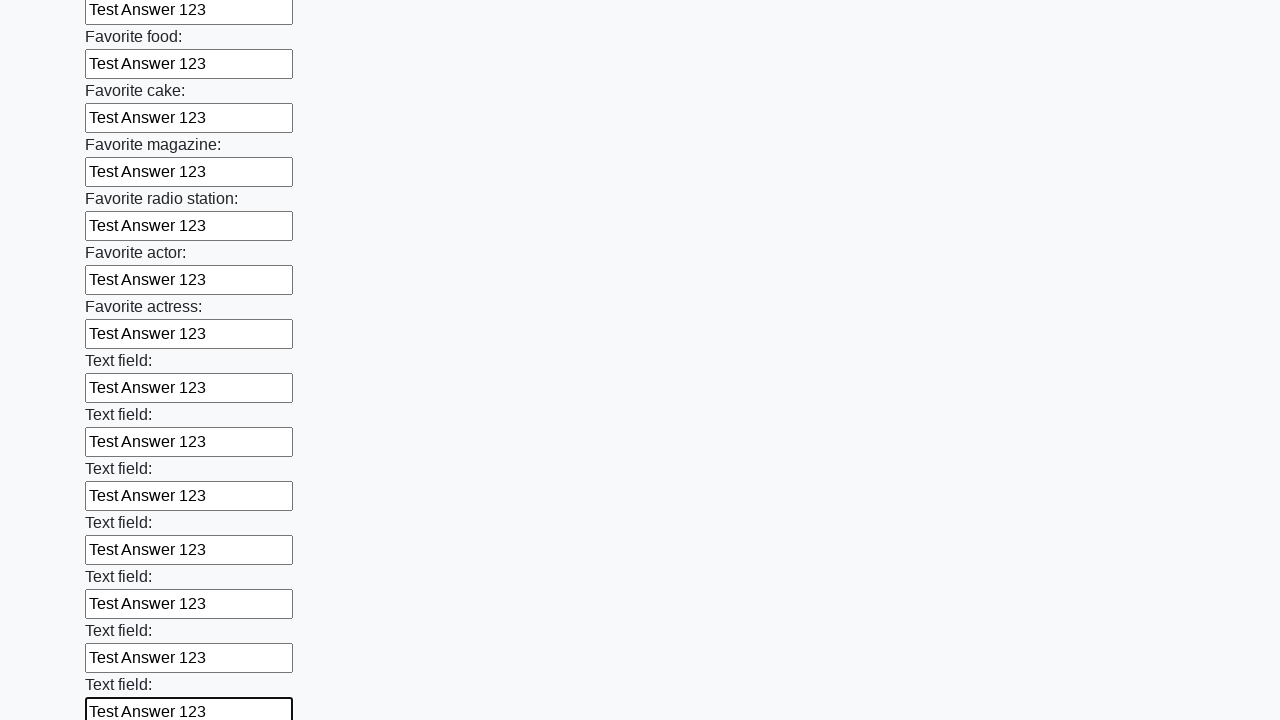

Filled text input field 34 with 'Test Answer 123' on [type=text] >> nth=33
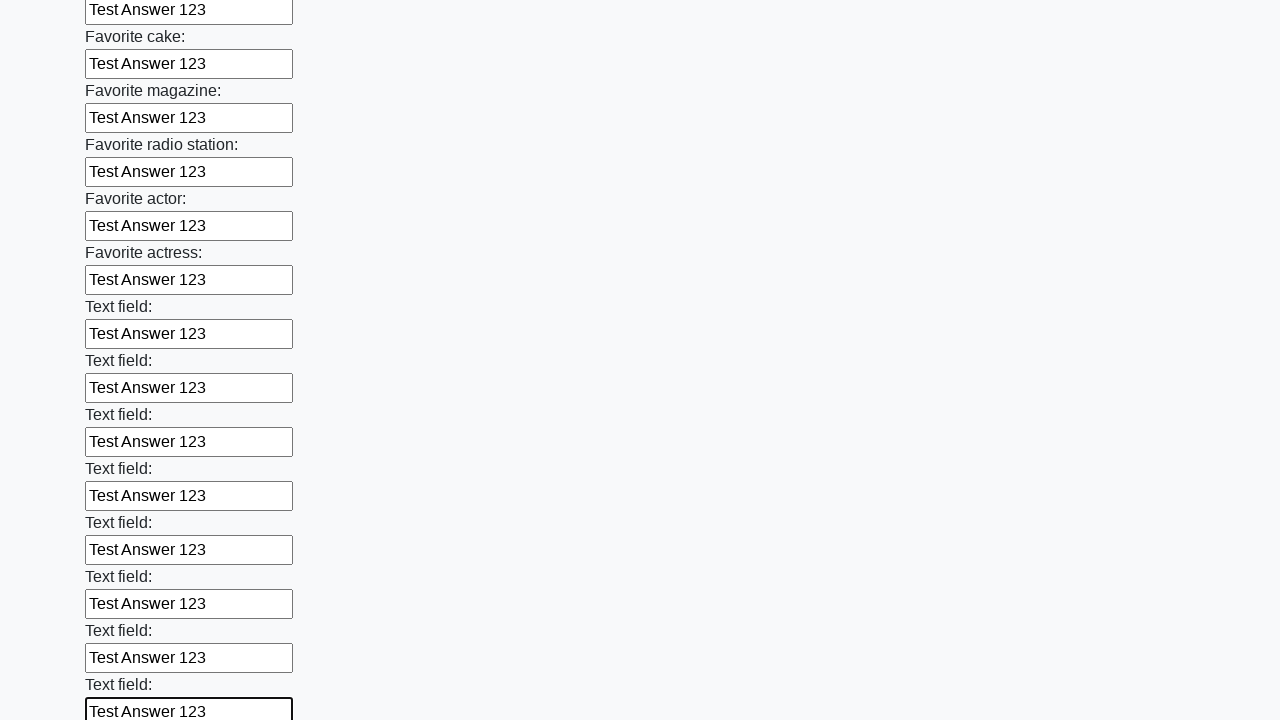

Filled text input field 35 with 'Test Answer 123' on [type=text] >> nth=34
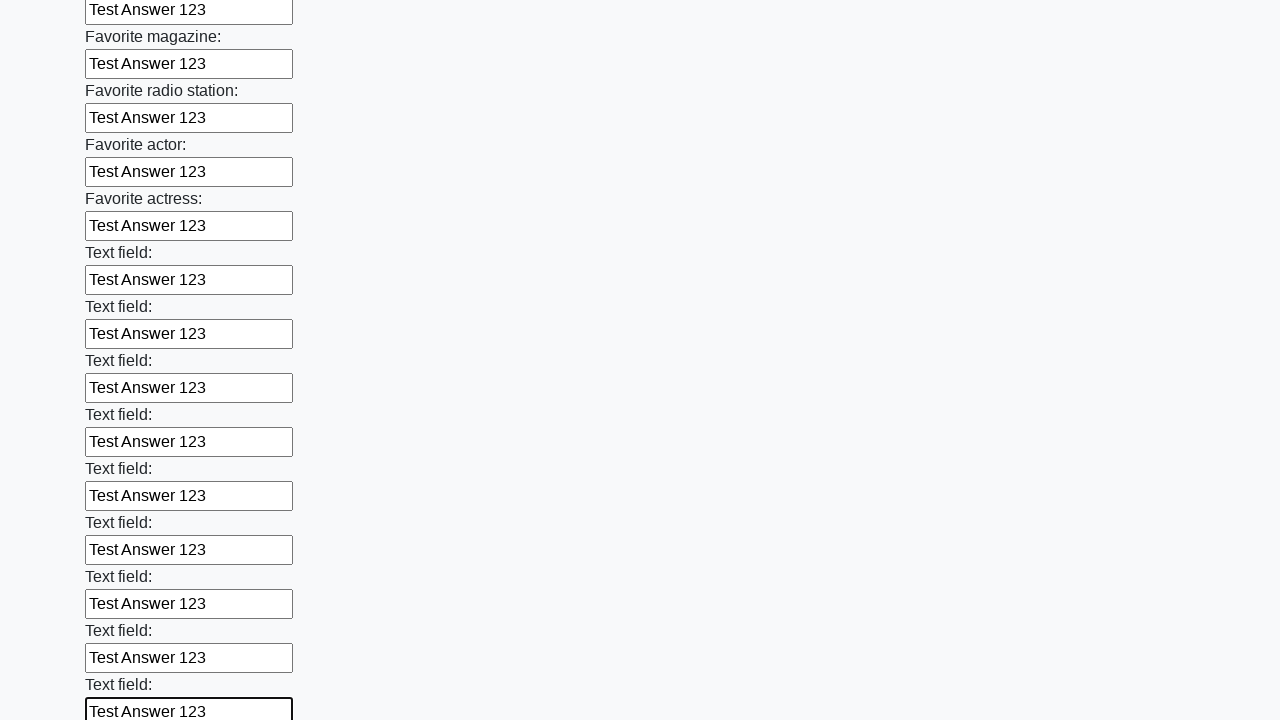

Filled text input field 36 with 'Test Answer 123' on [type=text] >> nth=35
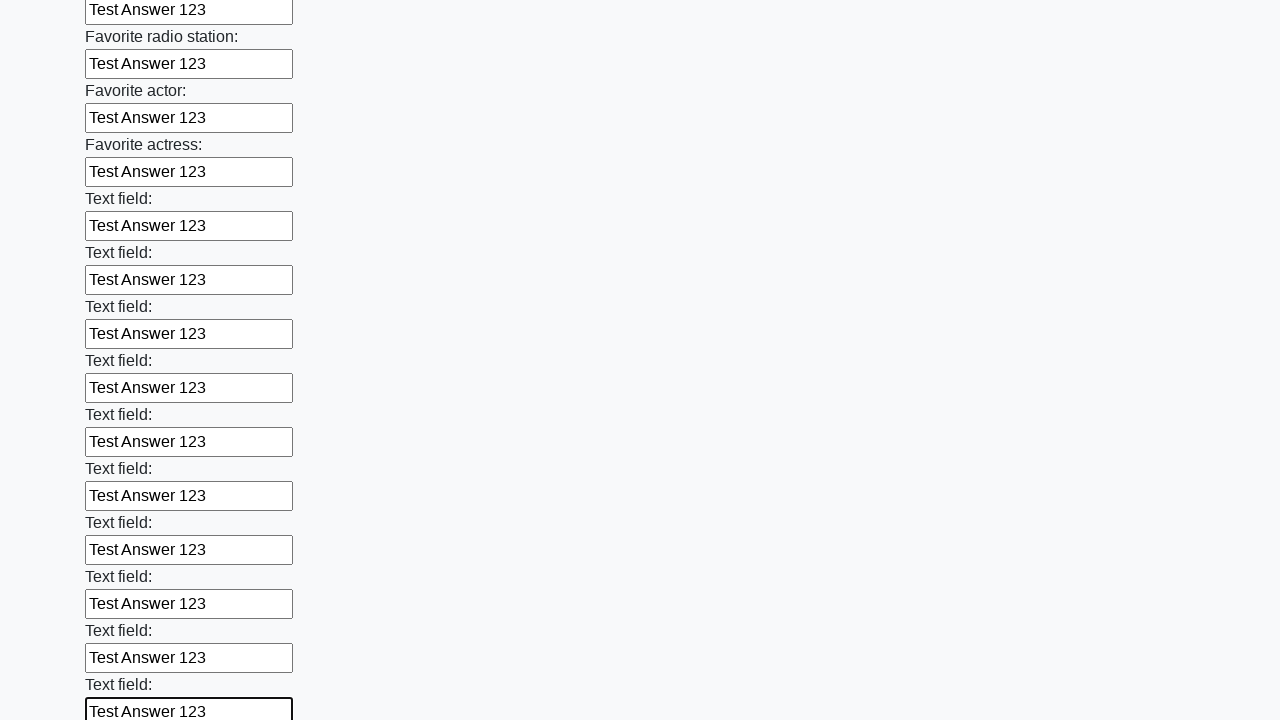

Filled text input field 37 with 'Test Answer 123' on [type=text] >> nth=36
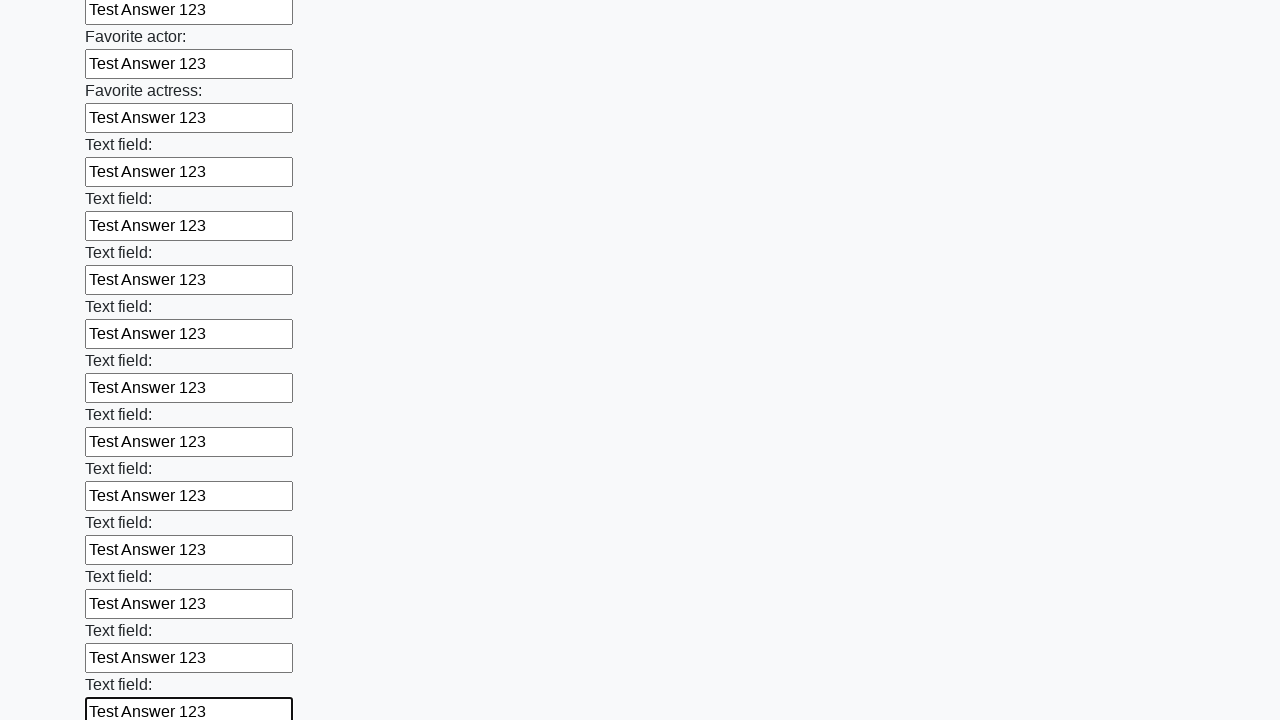

Filled text input field 38 with 'Test Answer 123' on [type=text] >> nth=37
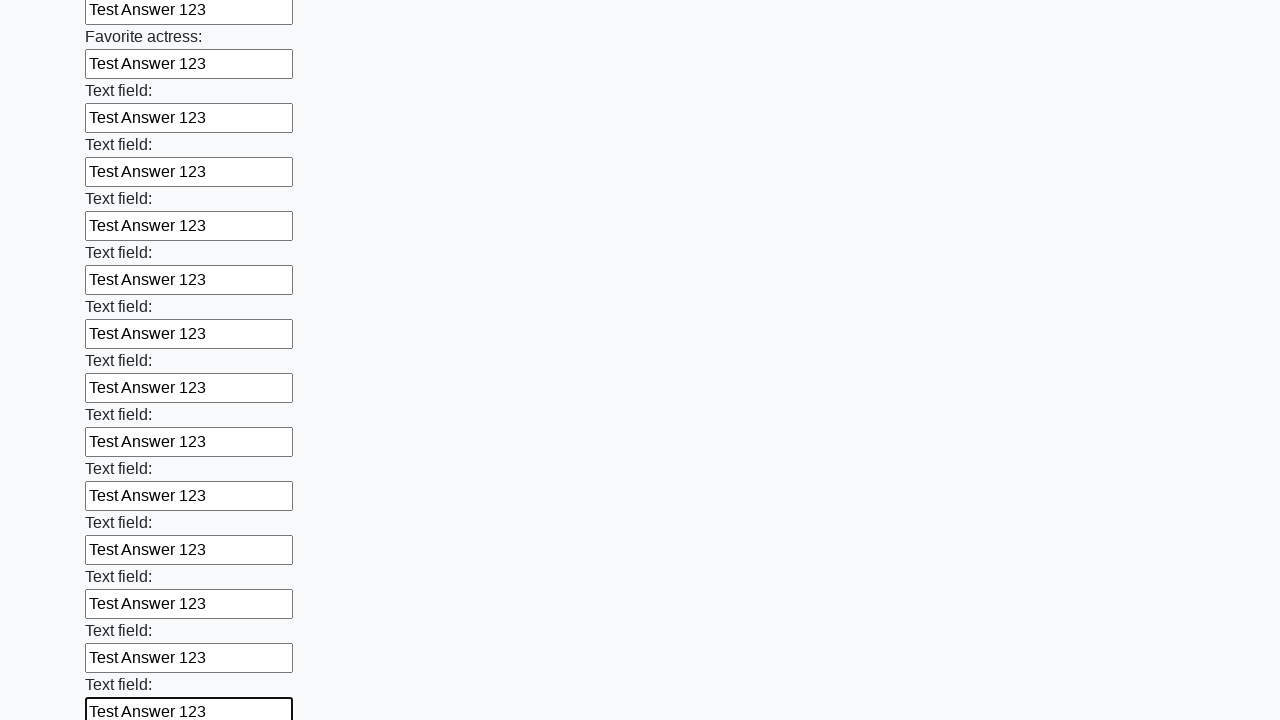

Filled text input field 39 with 'Test Answer 123' on [type=text] >> nth=38
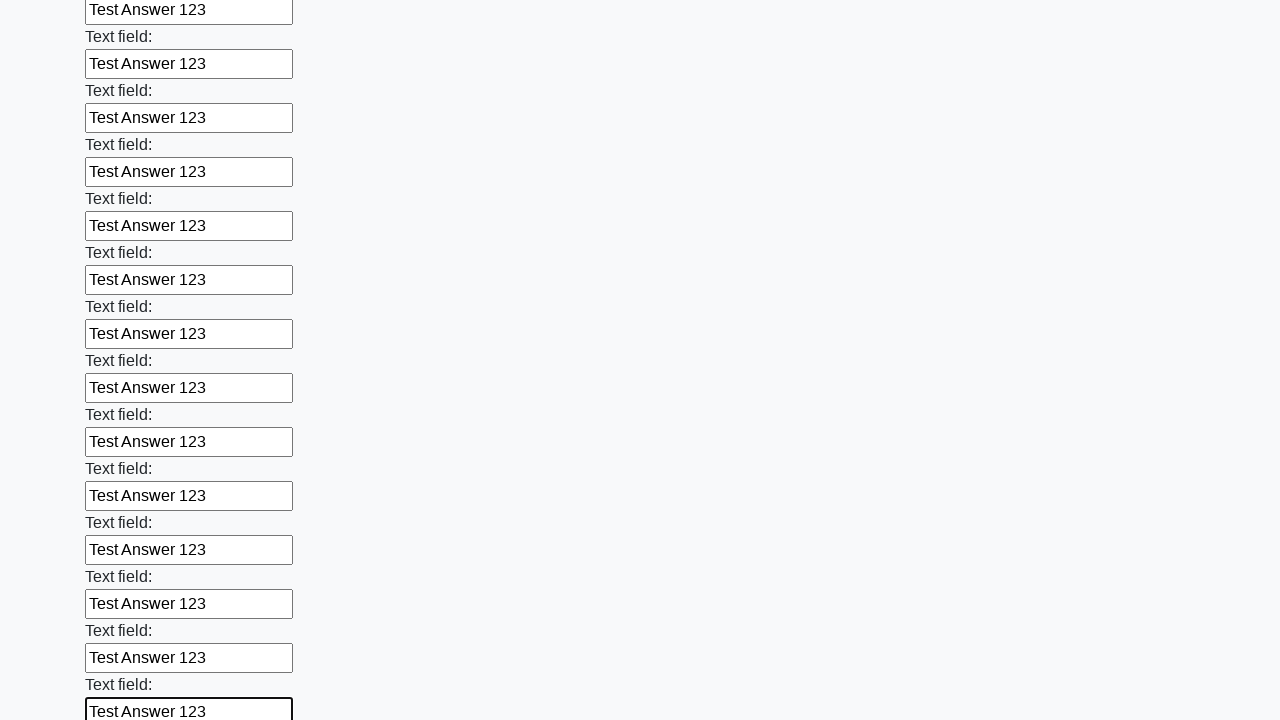

Filled text input field 40 with 'Test Answer 123' on [type=text] >> nth=39
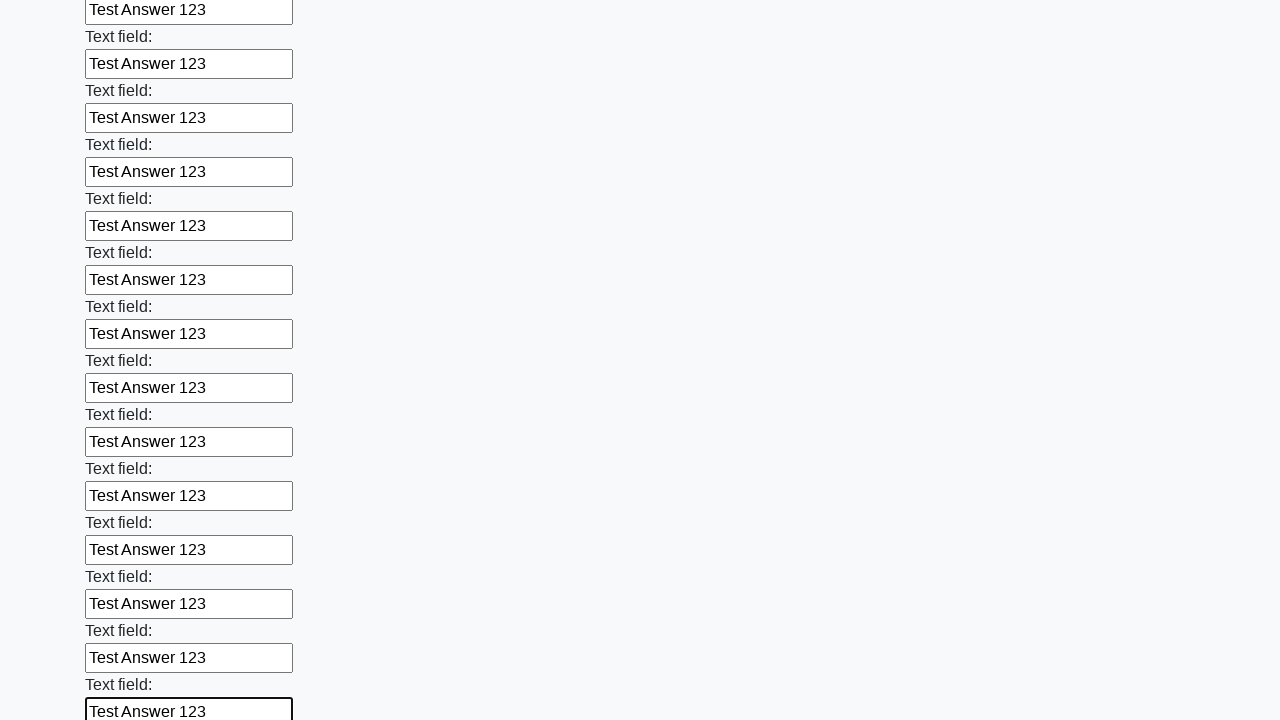

Filled text input field 41 with 'Test Answer 123' on [type=text] >> nth=40
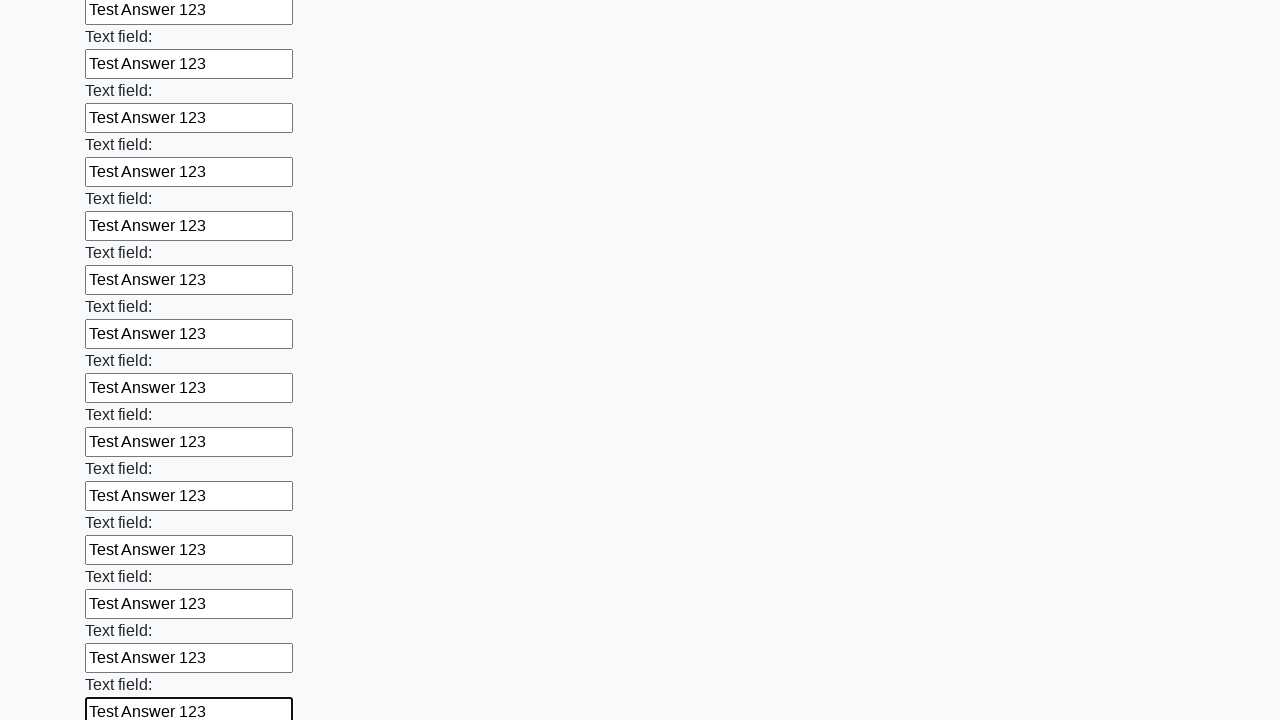

Filled text input field 42 with 'Test Answer 123' on [type=text] >> nth=41
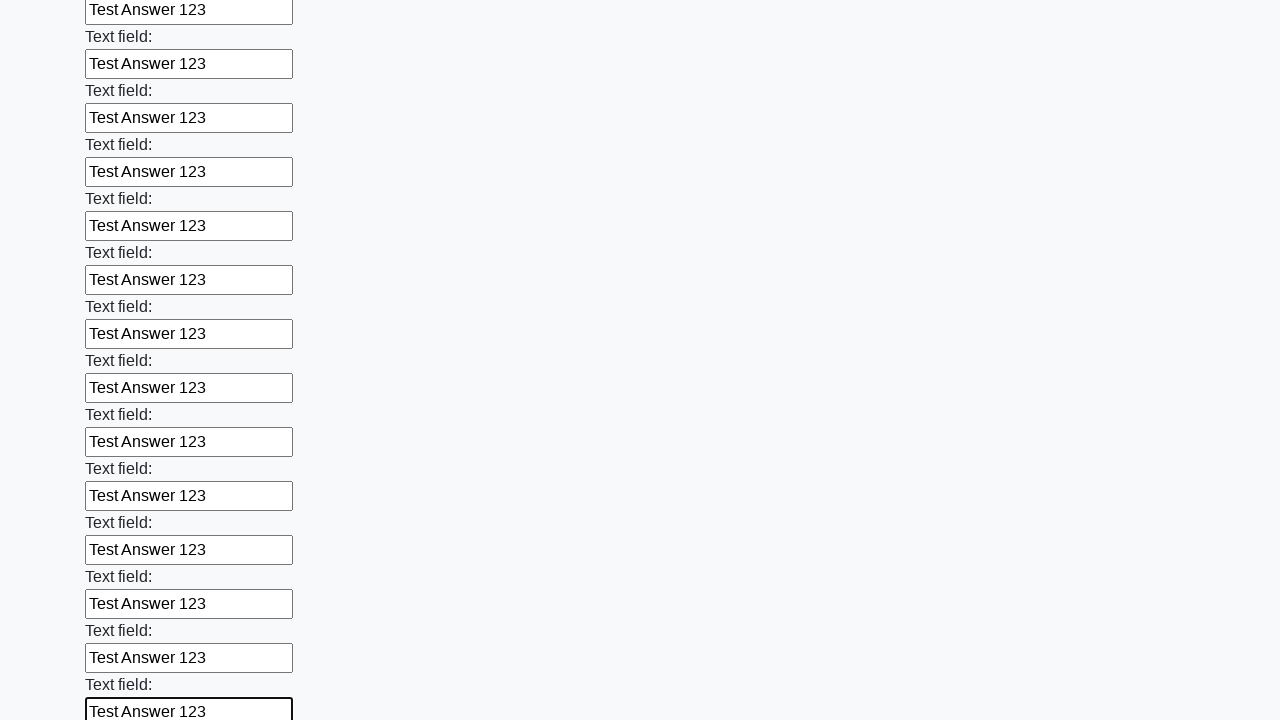

Filled text input field 43 with 'Test Answer 123' on [type=text] >> nth=42
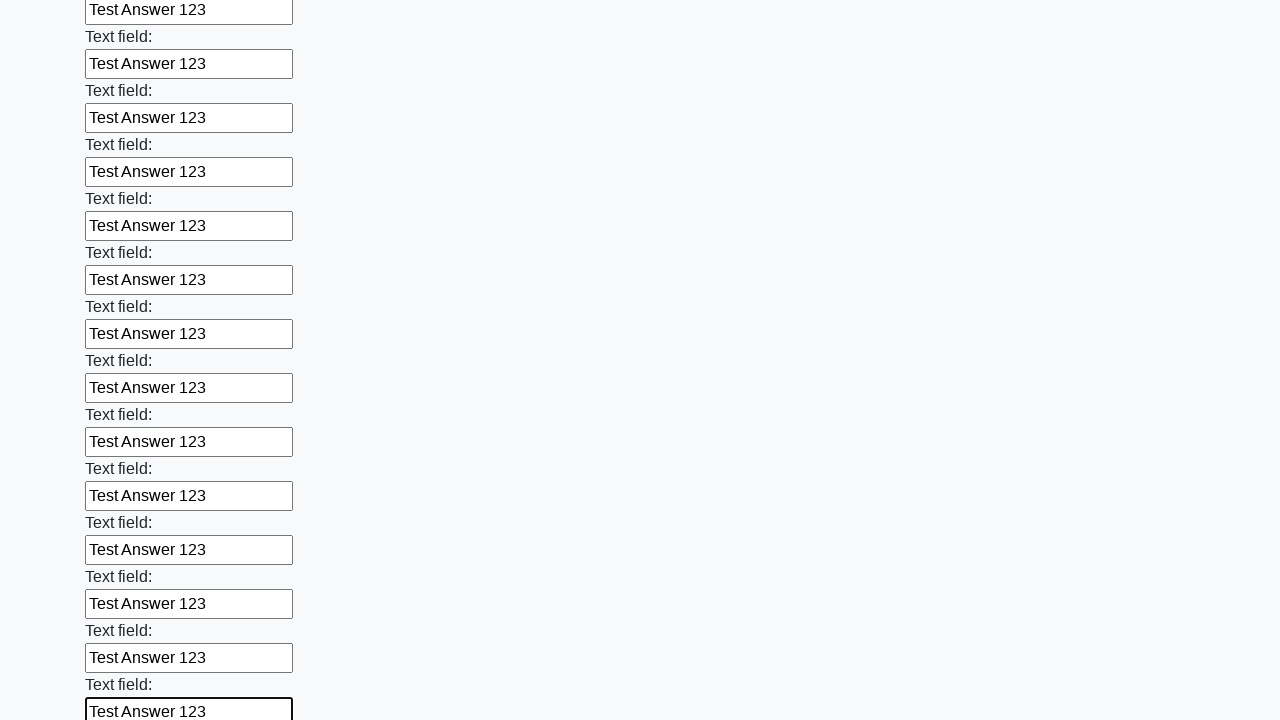

Filled text input field 44 with 'Test Answer 123' on [type=text] >> nth=43
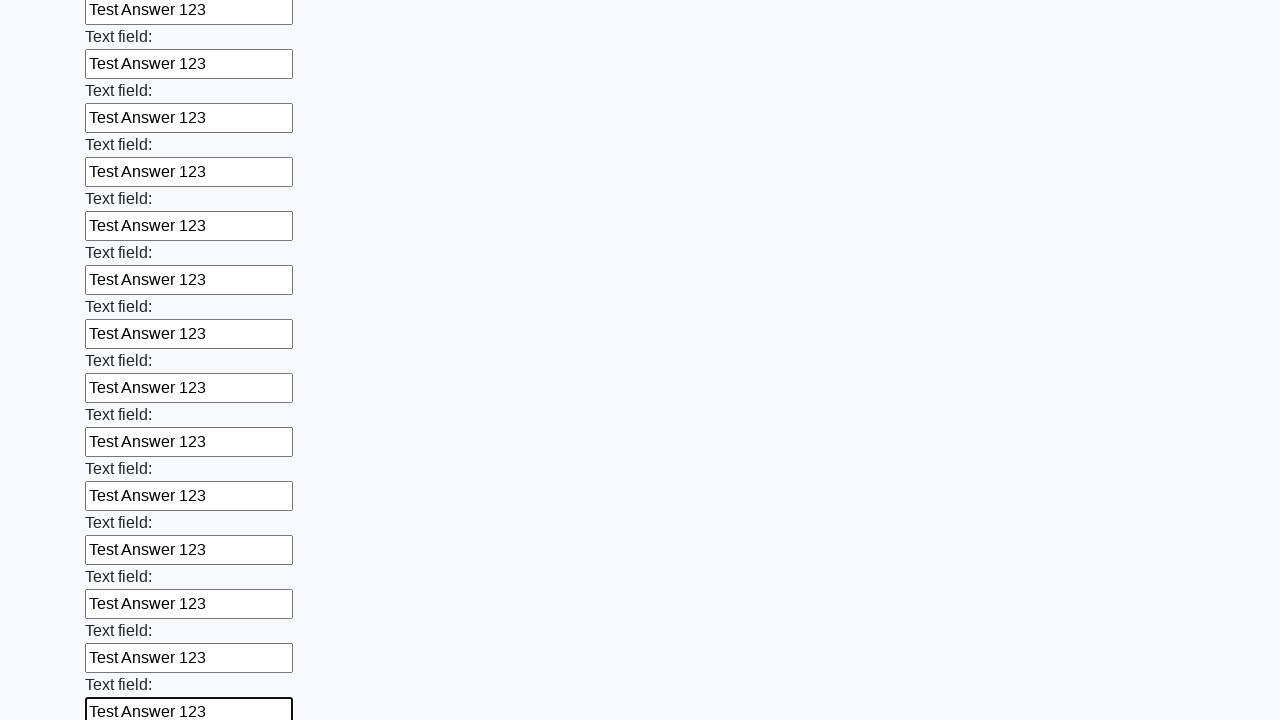

Filled text input field 45 with 'Test Answer 123' on [type=text] >> nth=44
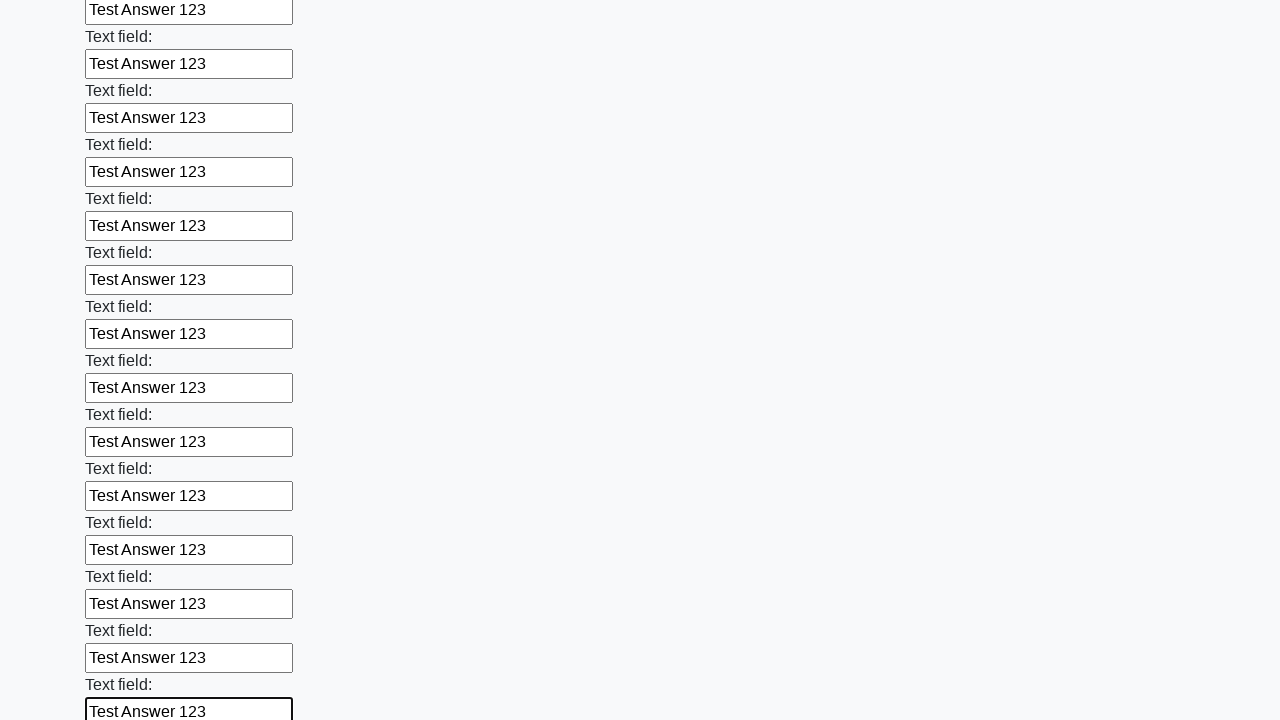

Filled text input field 46 with 'Test Answer 123' on [type=text] >> nth=45
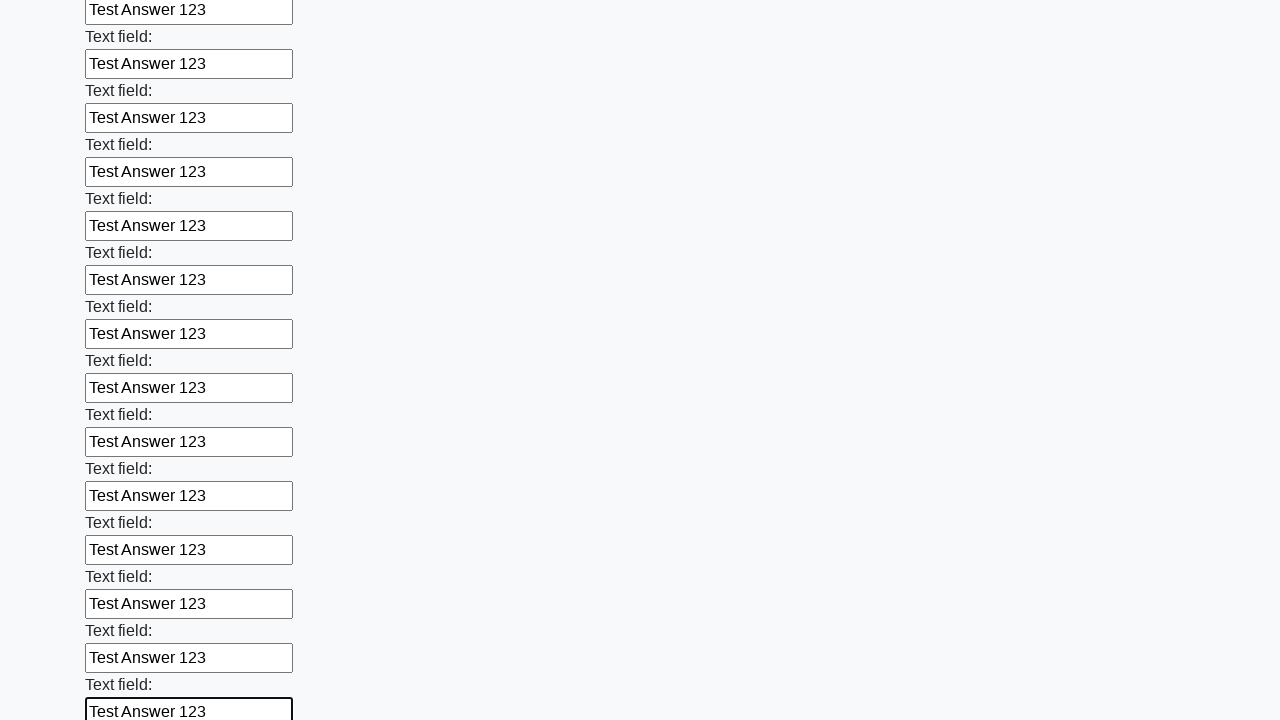

Filled text input field 47 with 'Test Answer 123' on [type=text] >> nth=46
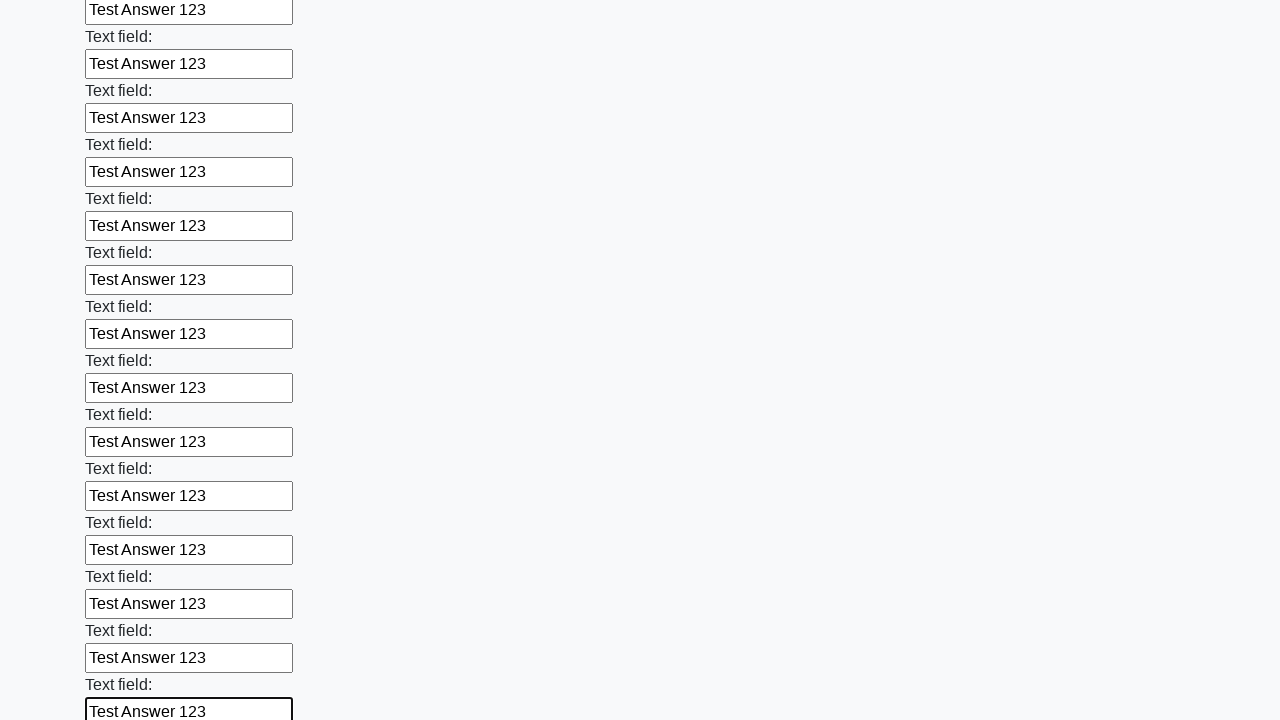

Filled text input field 48 with 'Test Answer 123' on [type=text] >> nth=47
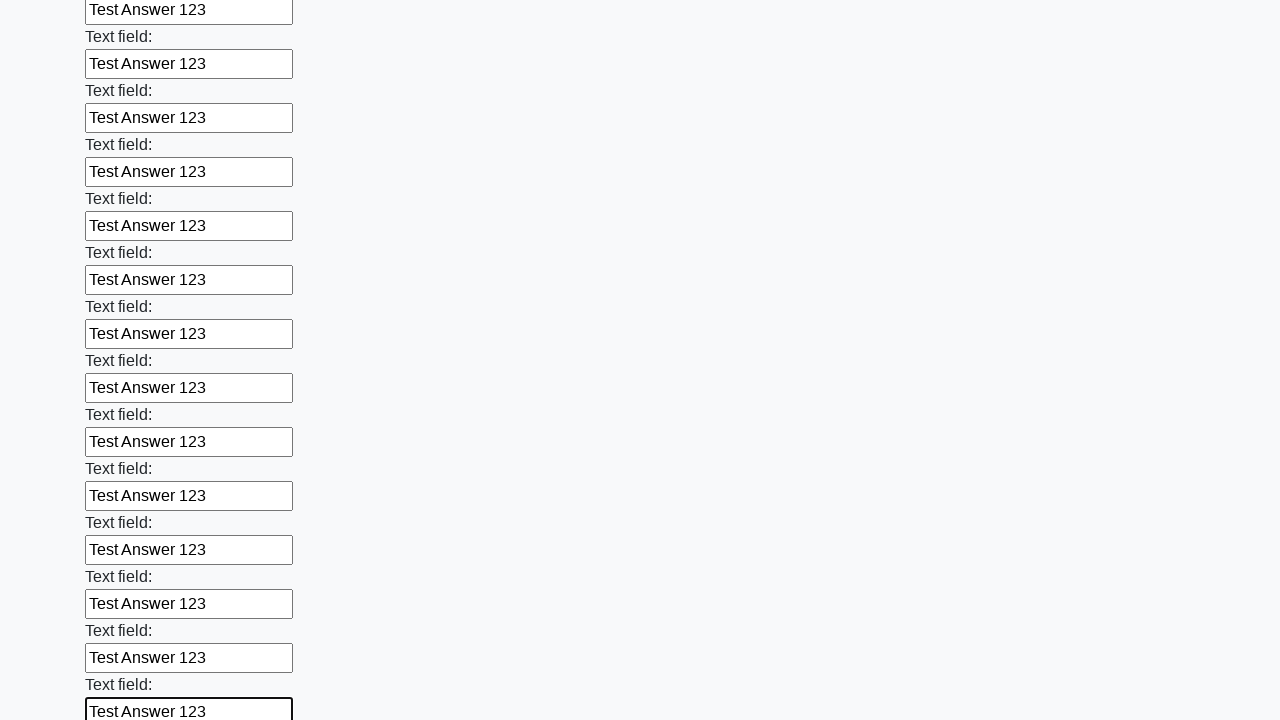

Filled text input field 49 with 'Test Answer 123' on [type=text] >> nth=48
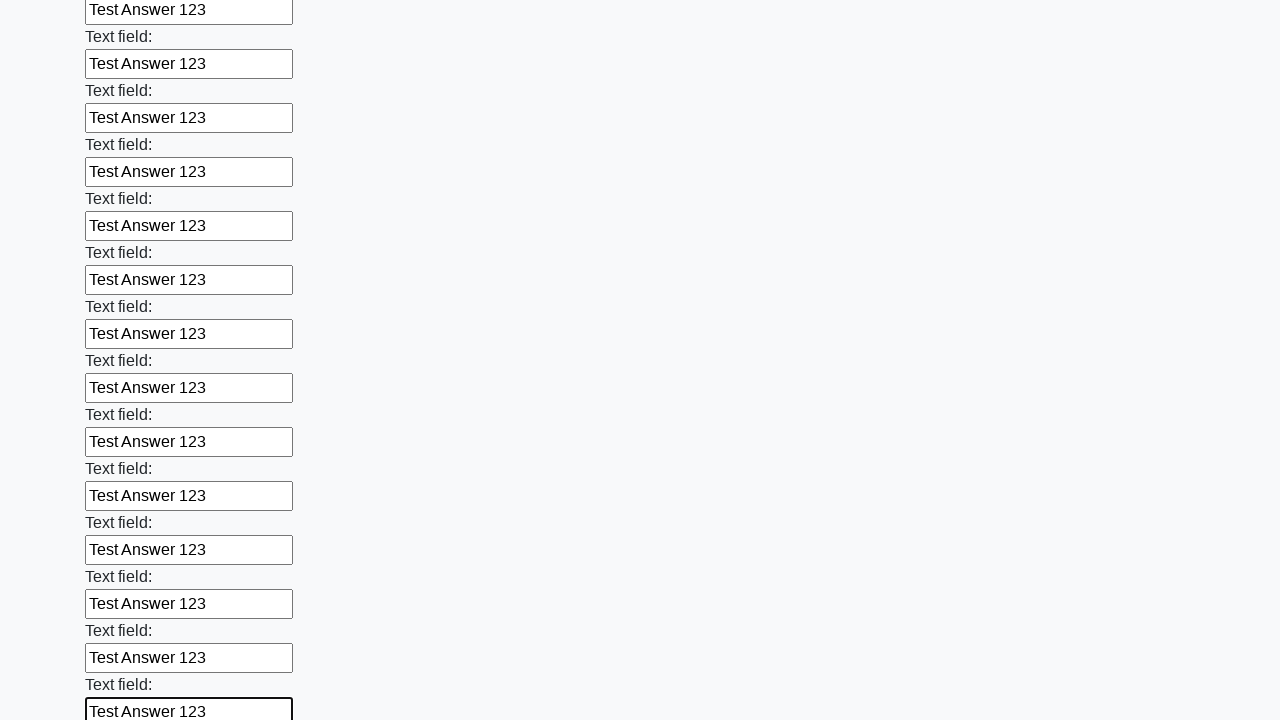

Filled text input field 50 with 'Test Answer 123' on [type=text] >> nth=49
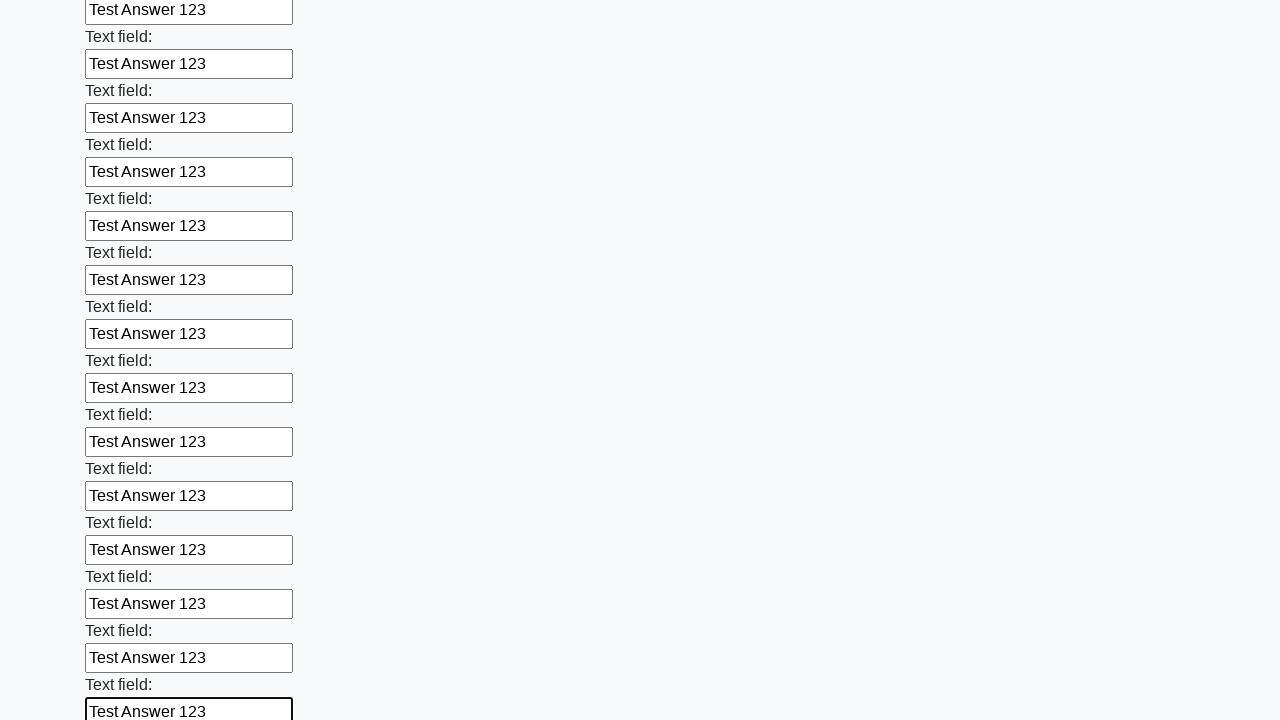

Filled text input field 51 with 'Test Answer 123' on [type=text] >> nth=50
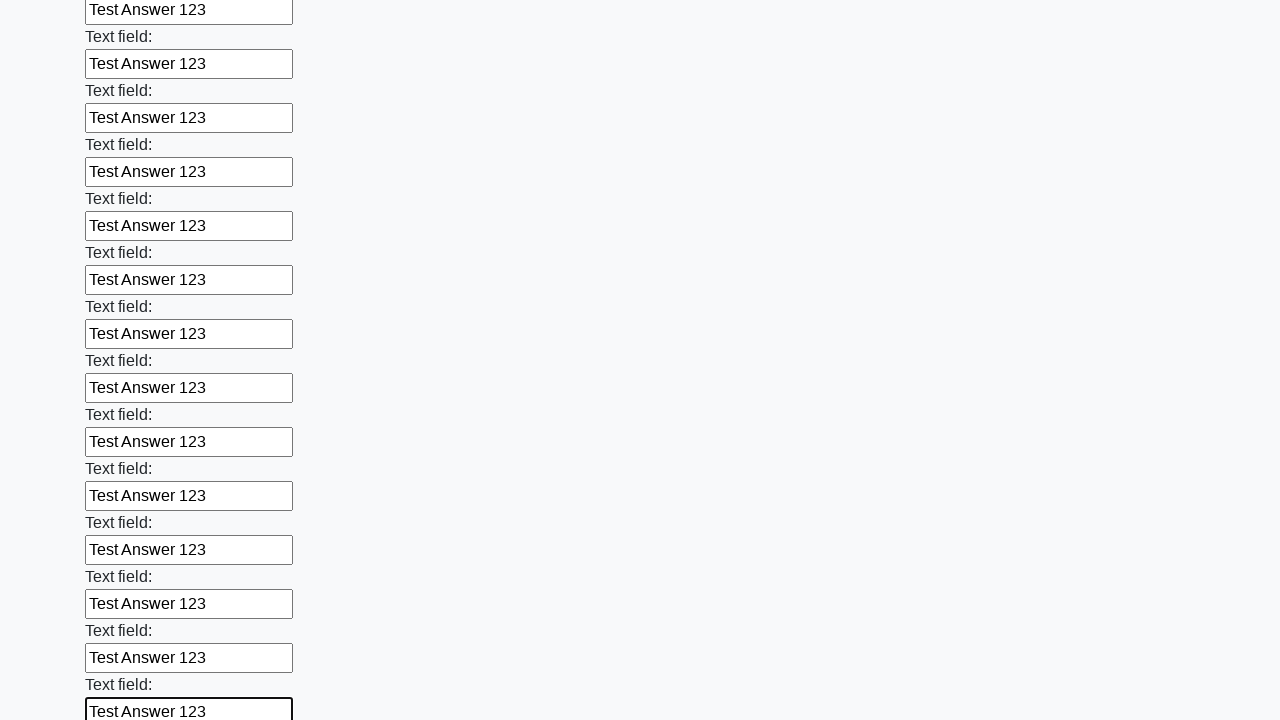

Filled text input field 52 with 'Test Answer 123' on [type=text] >> nth=51
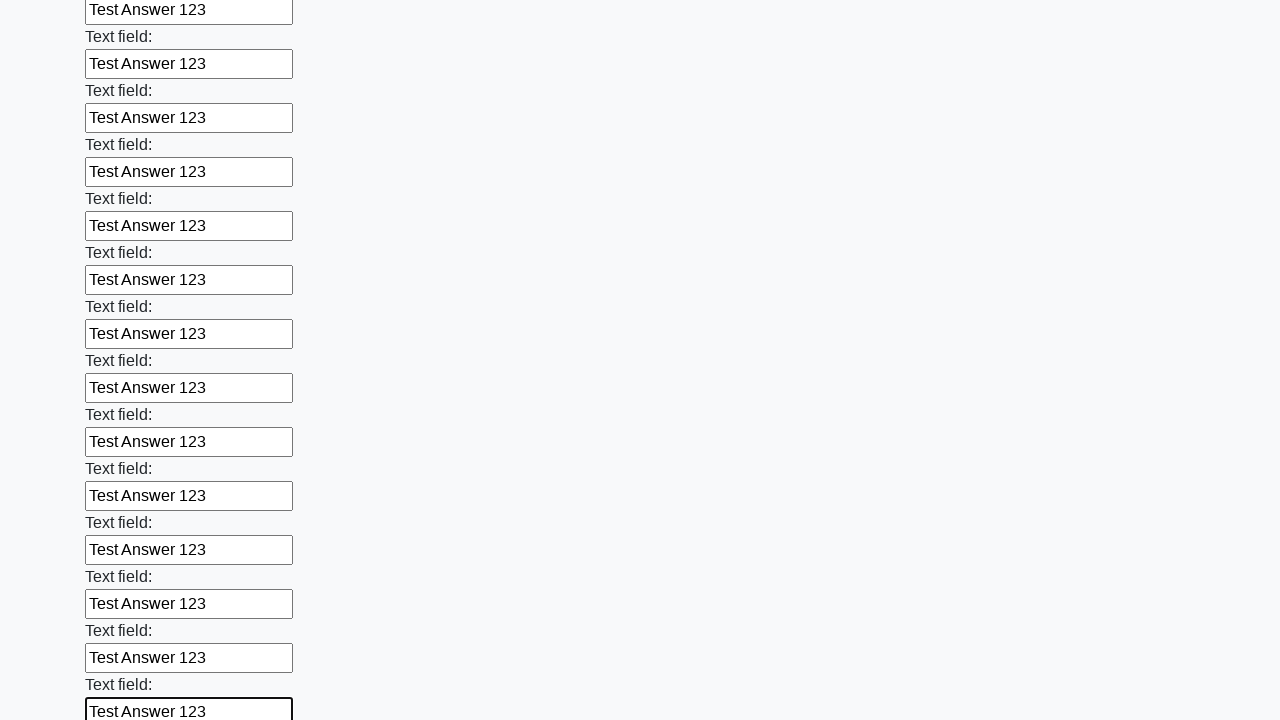

Filled text input field 53 with 'Test Answer 123' on [type=text] >> nth=52
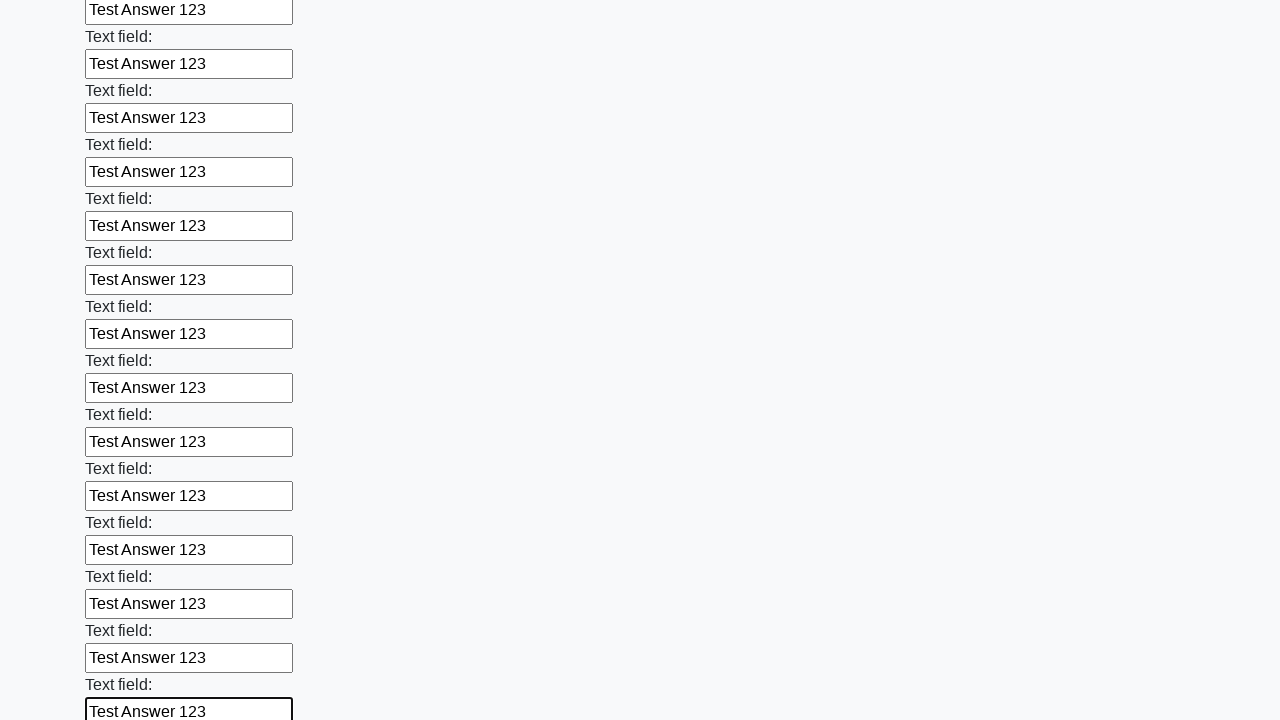

Filled text input field 54 with 'Test Answer 123' on [type=text] >> nth=53
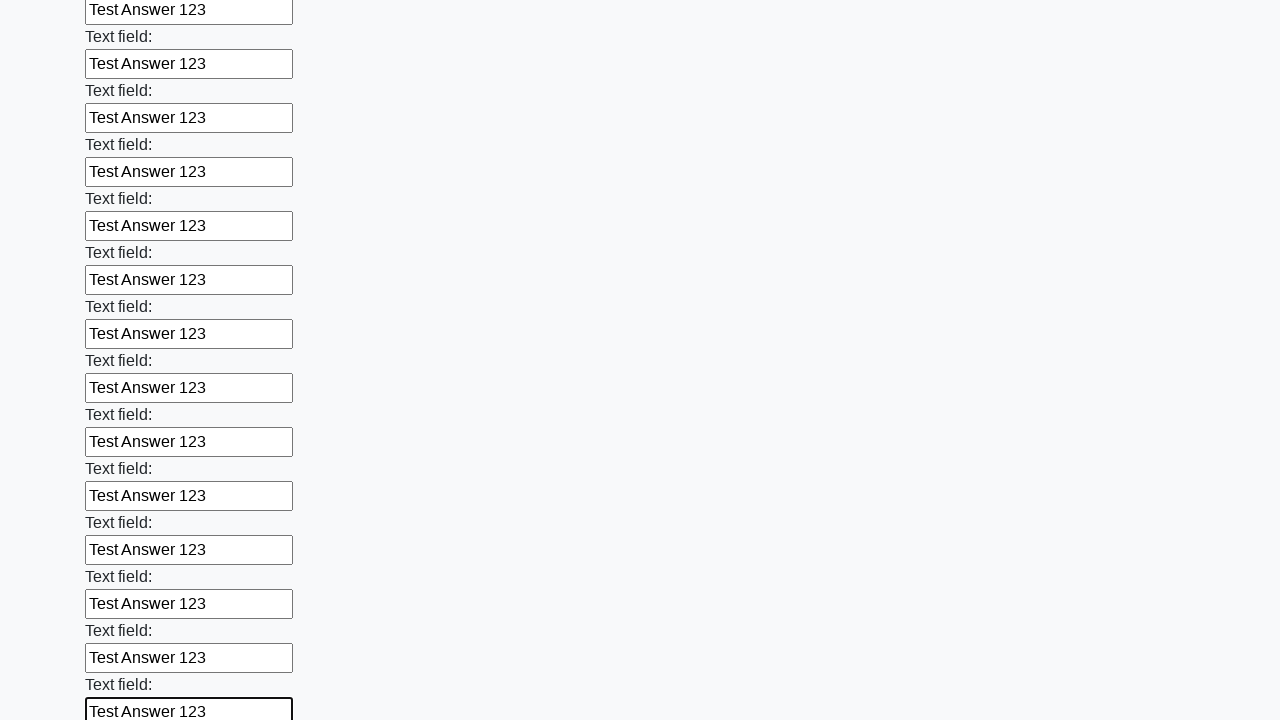

Filled text input field 55 with 'Test Answer 123' on [type=text] >> nth=54
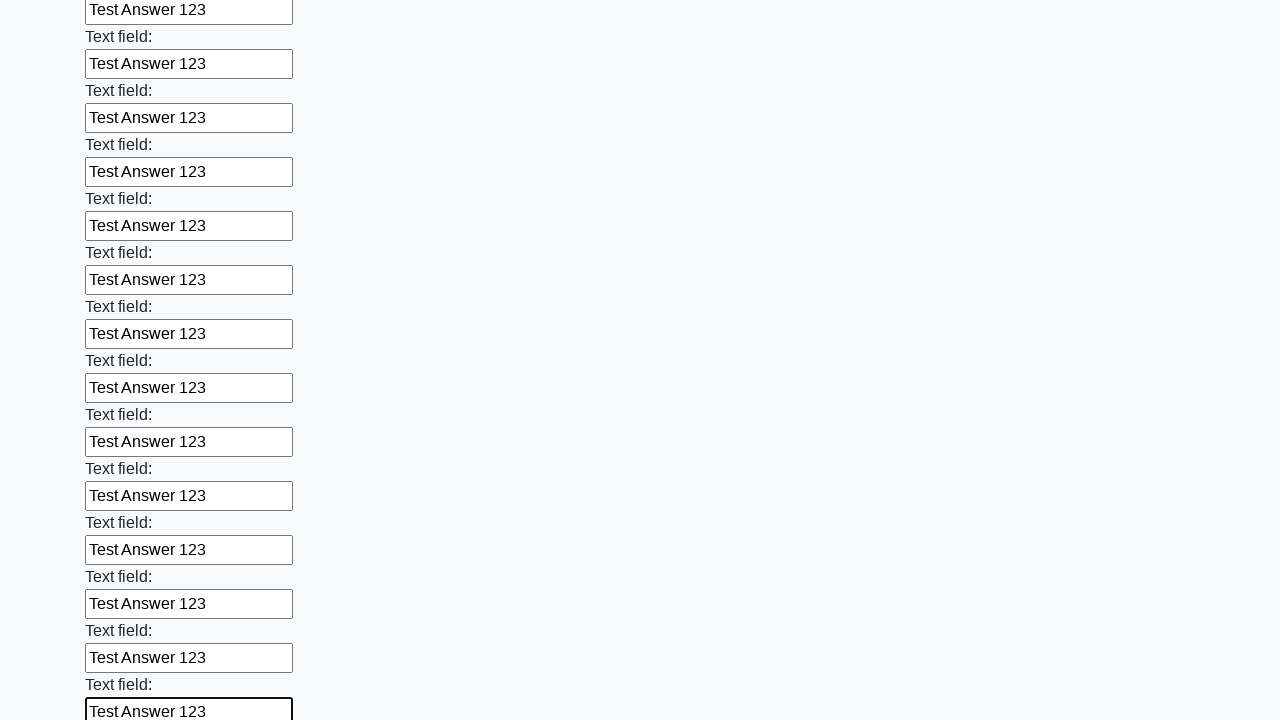

Filled text input field 56 with 'Test Answer 123' on [type=text] >> nth=55
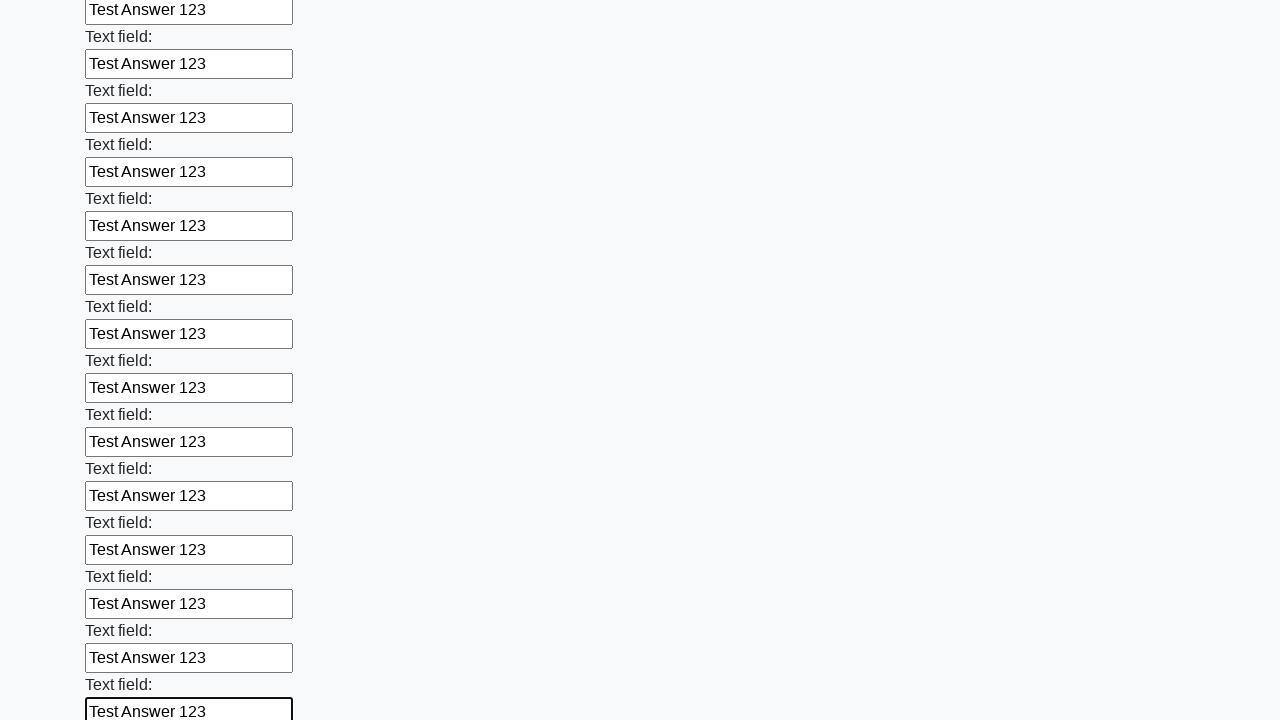

Filled text input field 57 with 'Test Answer 123' on [type=text] >> nth=56
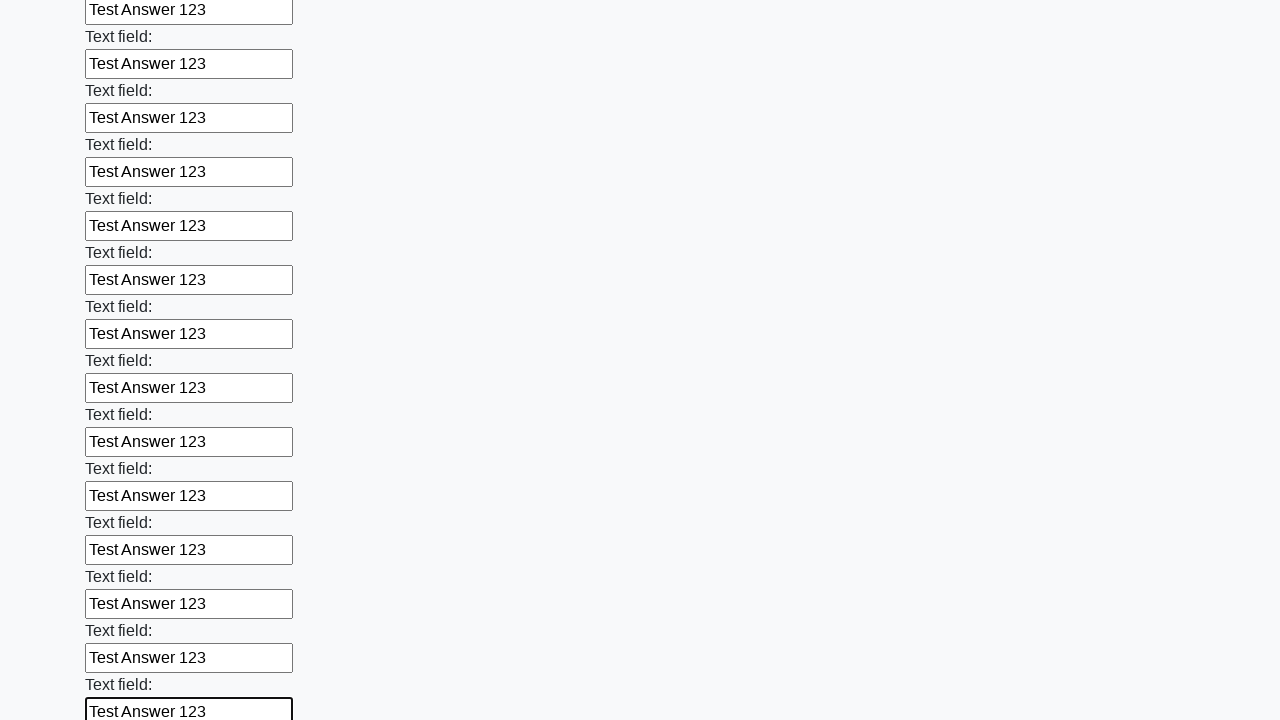

Filled text input field 58 with 'Test Answer 123' on [type=text] >> nth=57
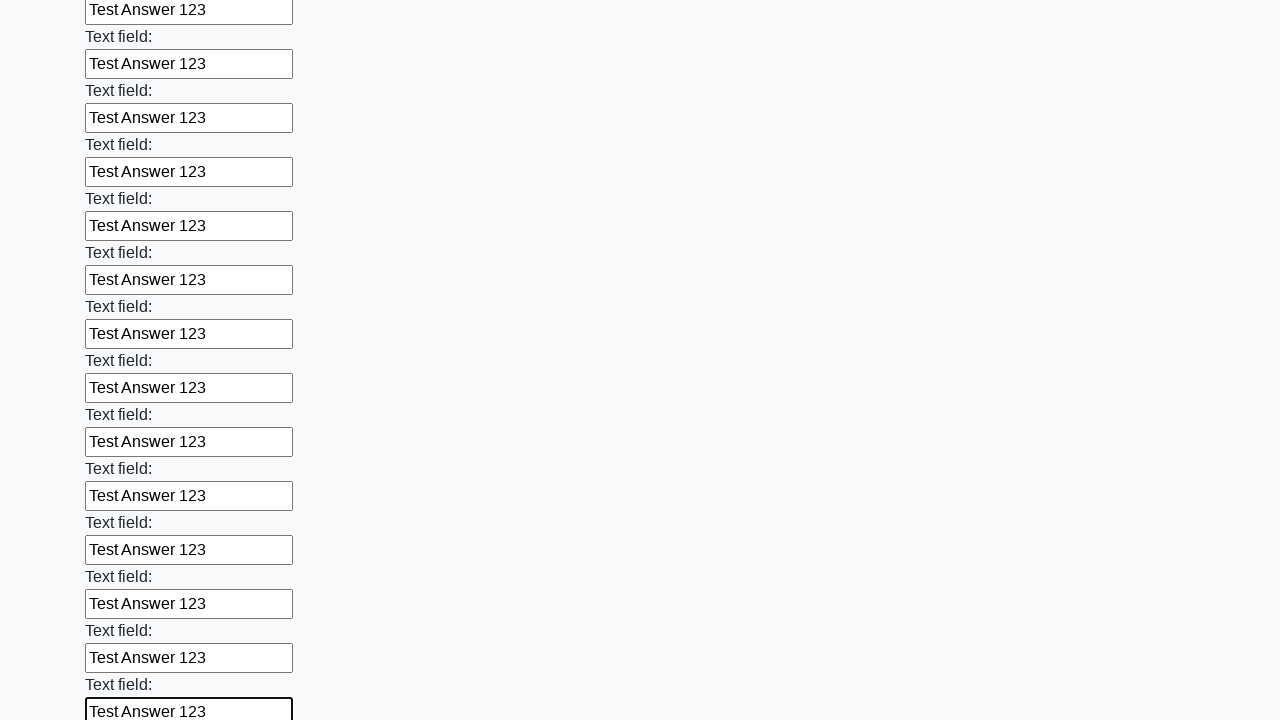

Filled text input field 59 with 'Test Answer 123' on [type=text] >> nth=58
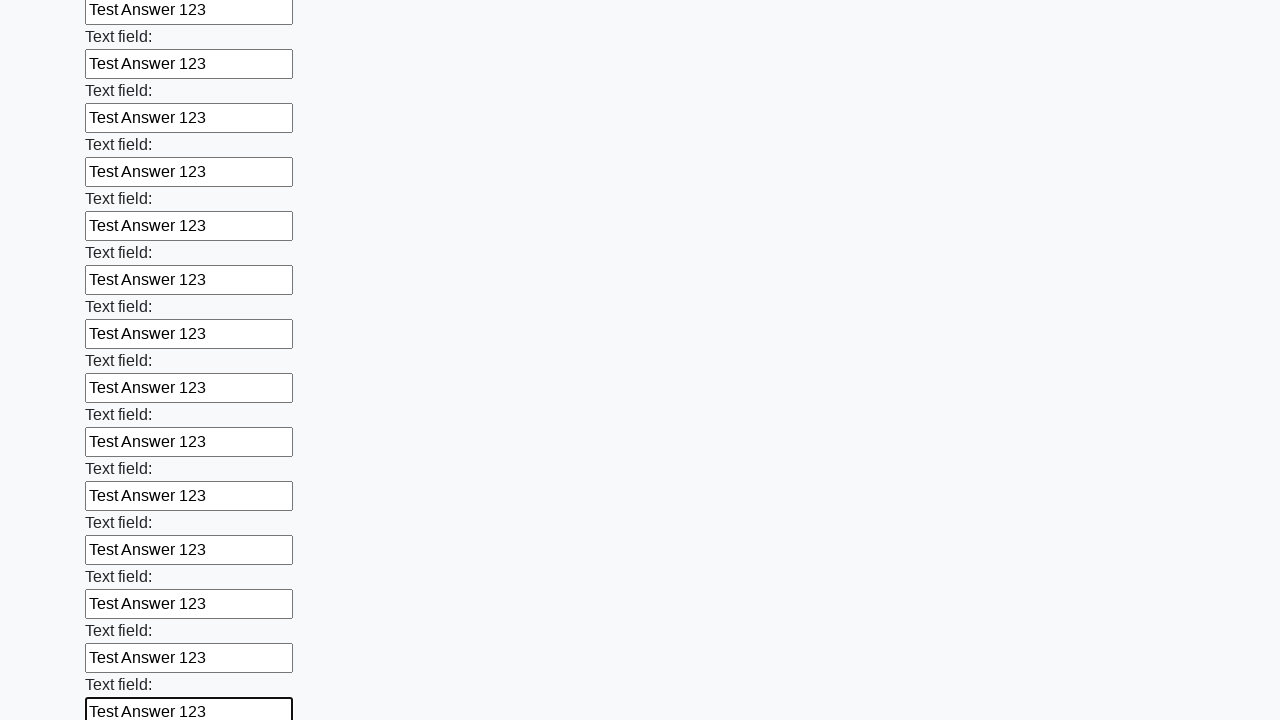

Filled text input field 60 with 'Test Answer 123' on [type=text] >> nth=59
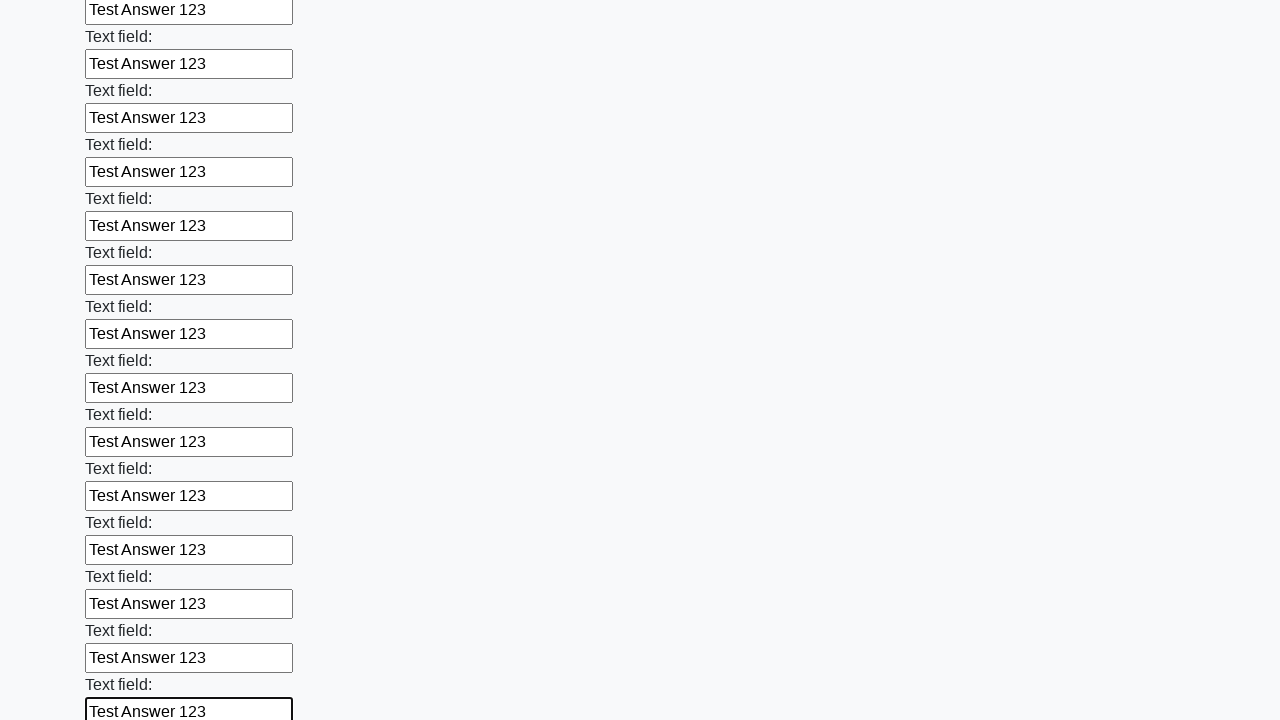

Filled text input field 61 with 'Test Answer 123' on [type=text] >> nth=60
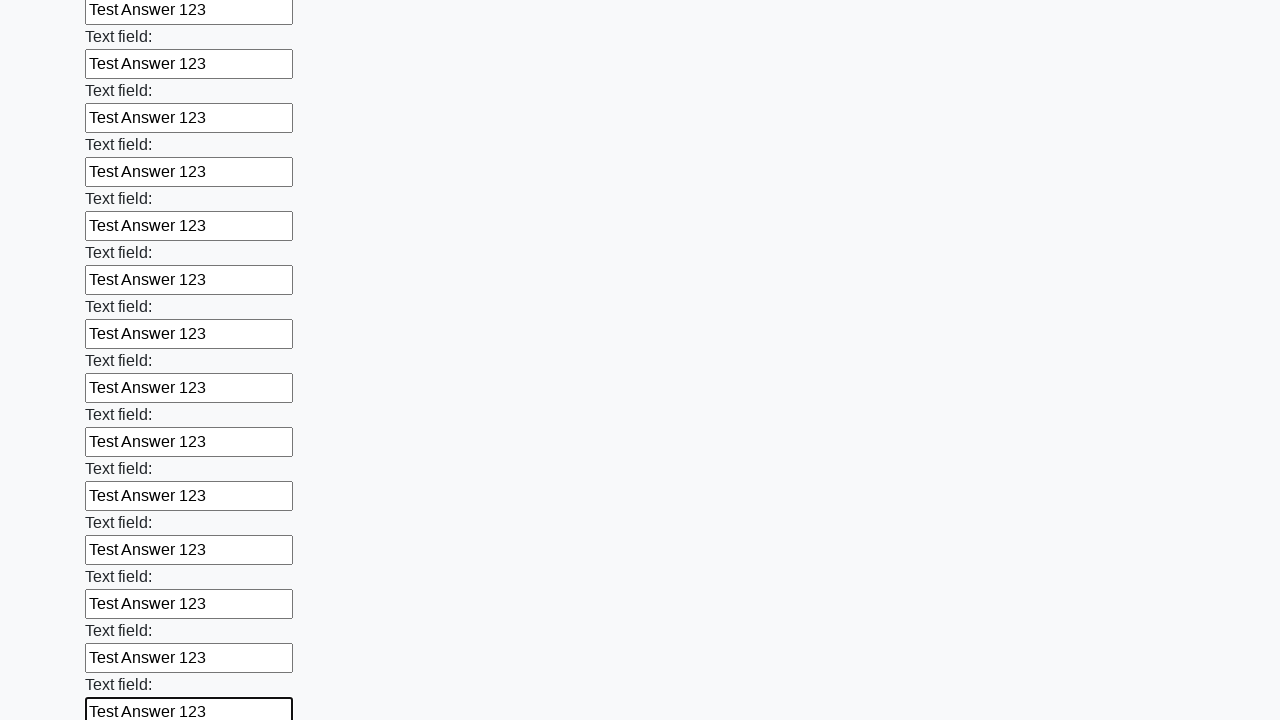

Filled text input field 62 with 'Test Answer 123' on [type=text] >> nth=61
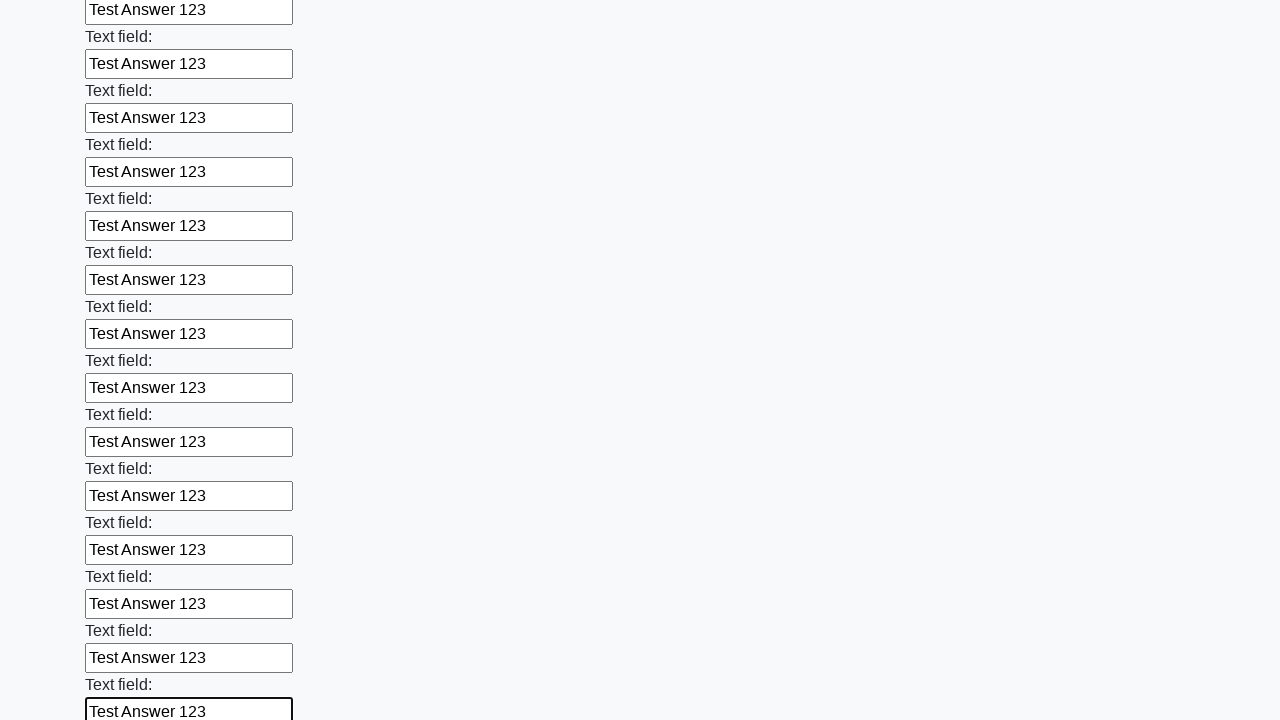

Filled text input field 63 with 'Test Answer 123' on [type=text] >> nth=62
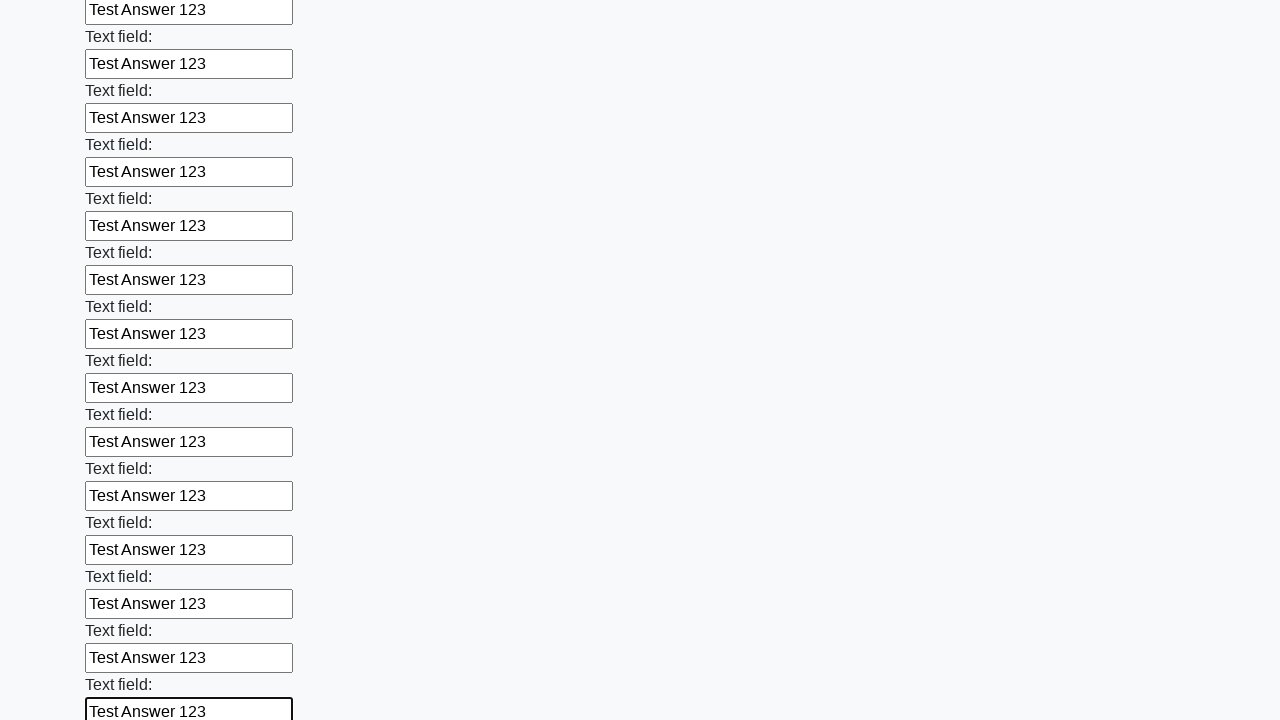

Filled text input field 64 with 'Test Answer 123' on [type=text] >> nth=63
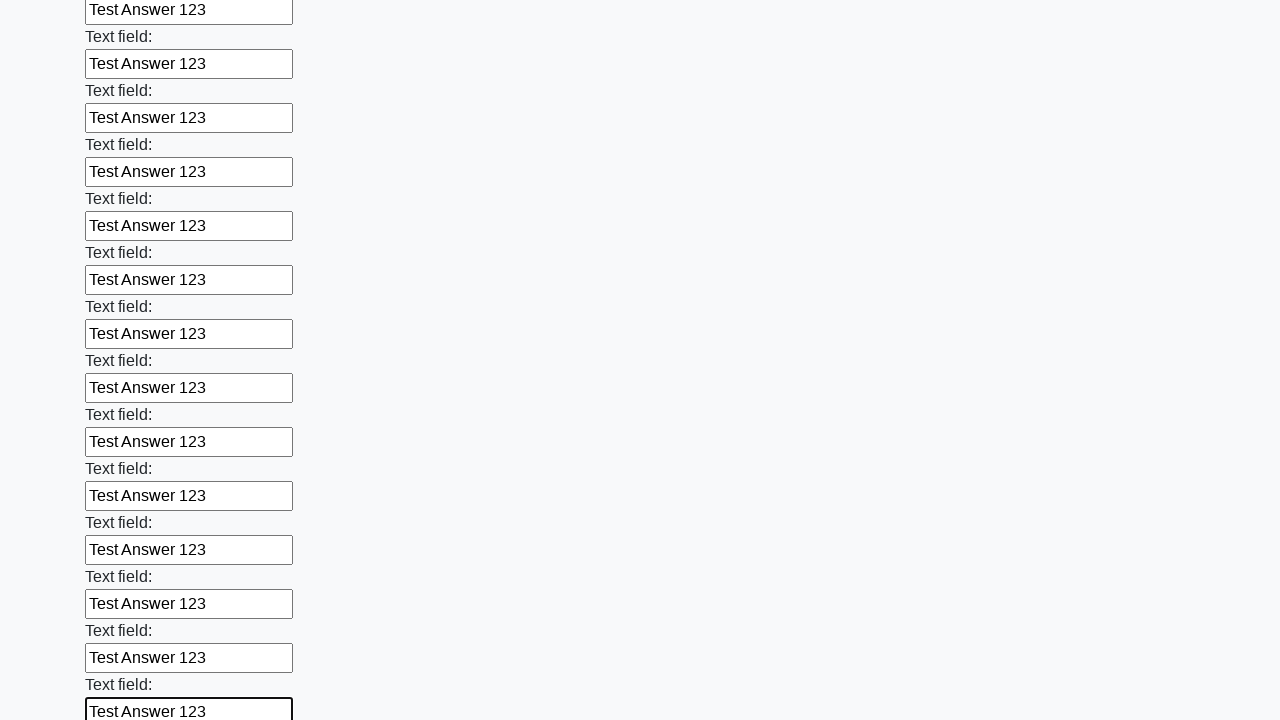

Filled text input field 65 with 'Test Answer 123' on [type=text] >> nth=64
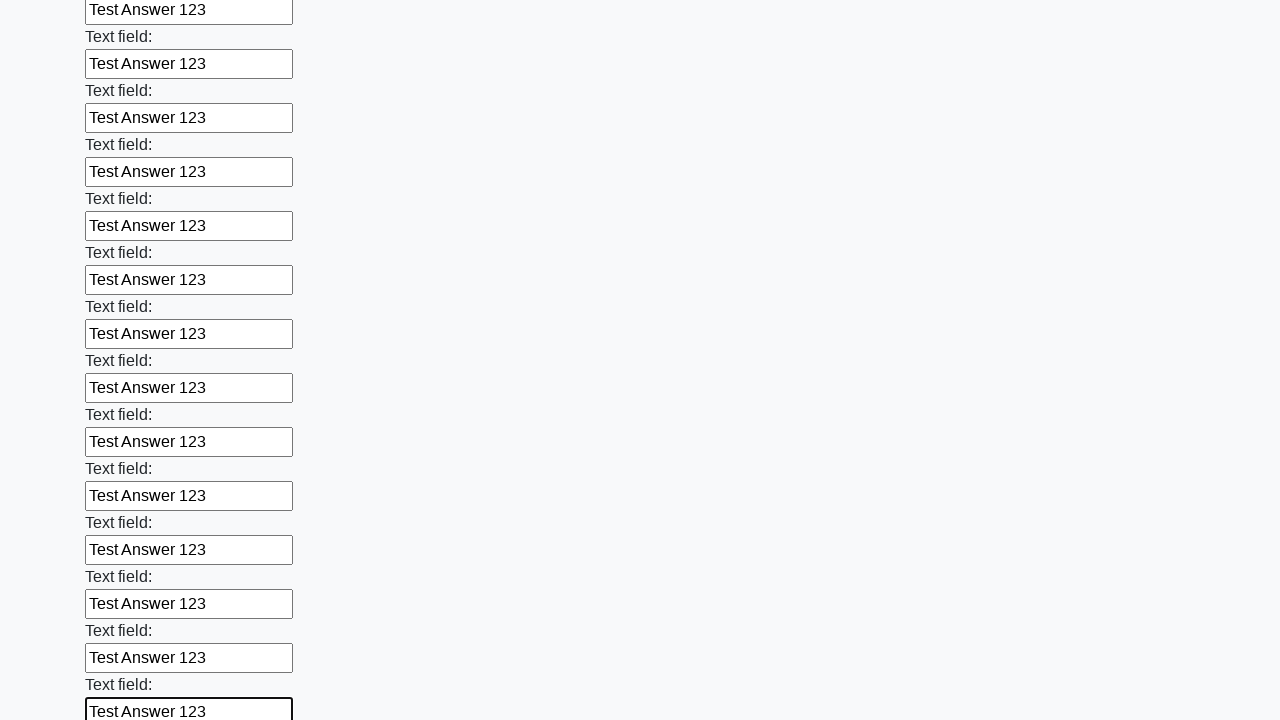

Filled text input field 66 with 'Test Answer 123' on [type=text] >> nth=65
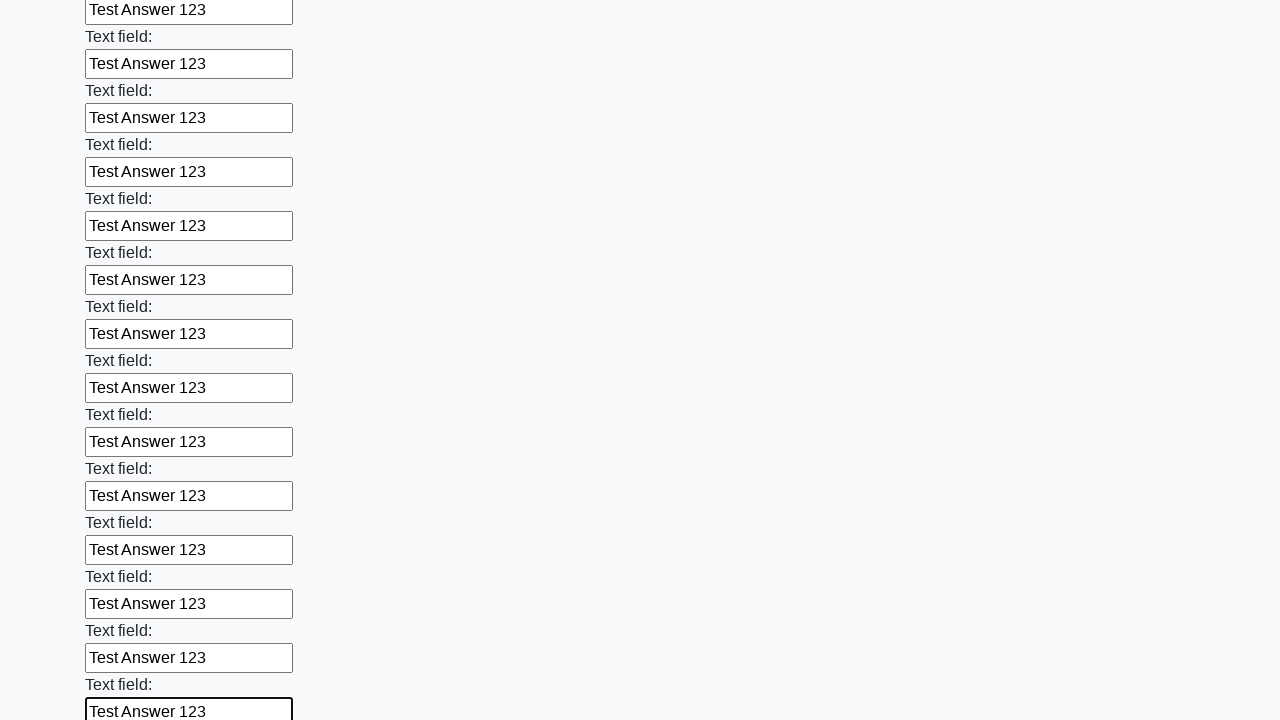

Filled text input field 67 with 'Test Answer 123' on [type=text] >> nth=66
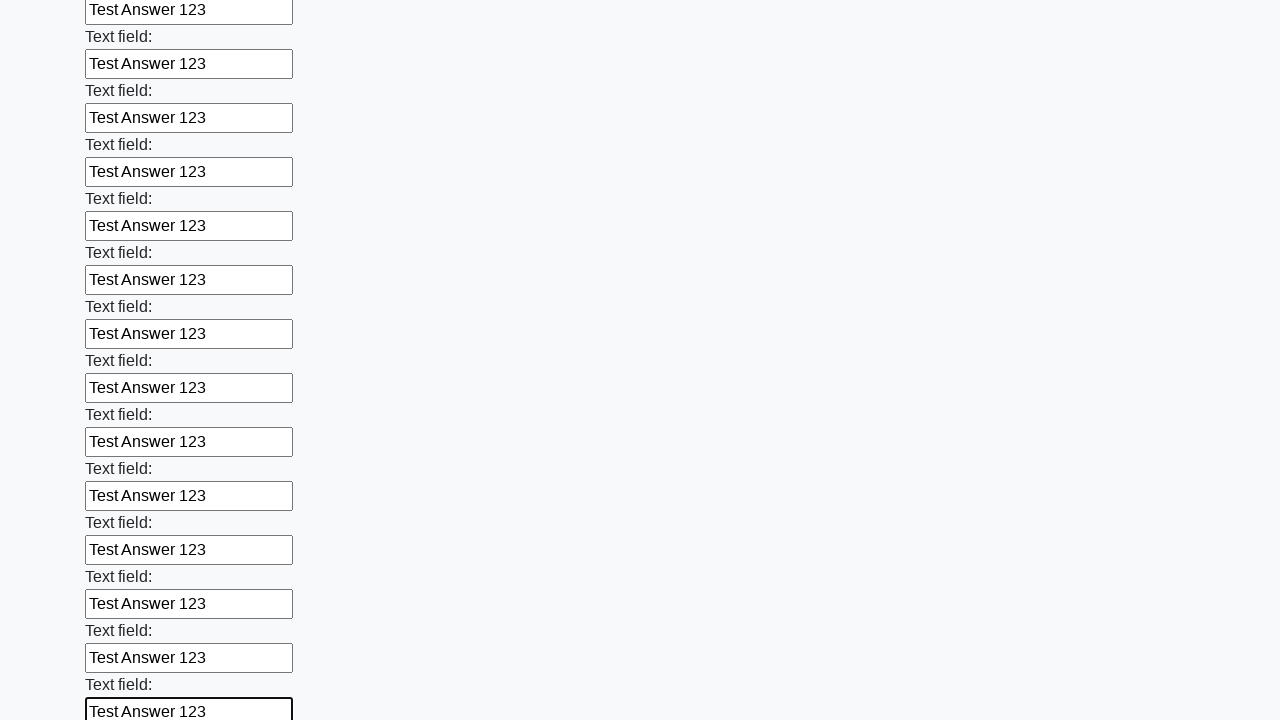

Filled text input field 68 with 'Test Answer 123' on [type=text] >> nth=67
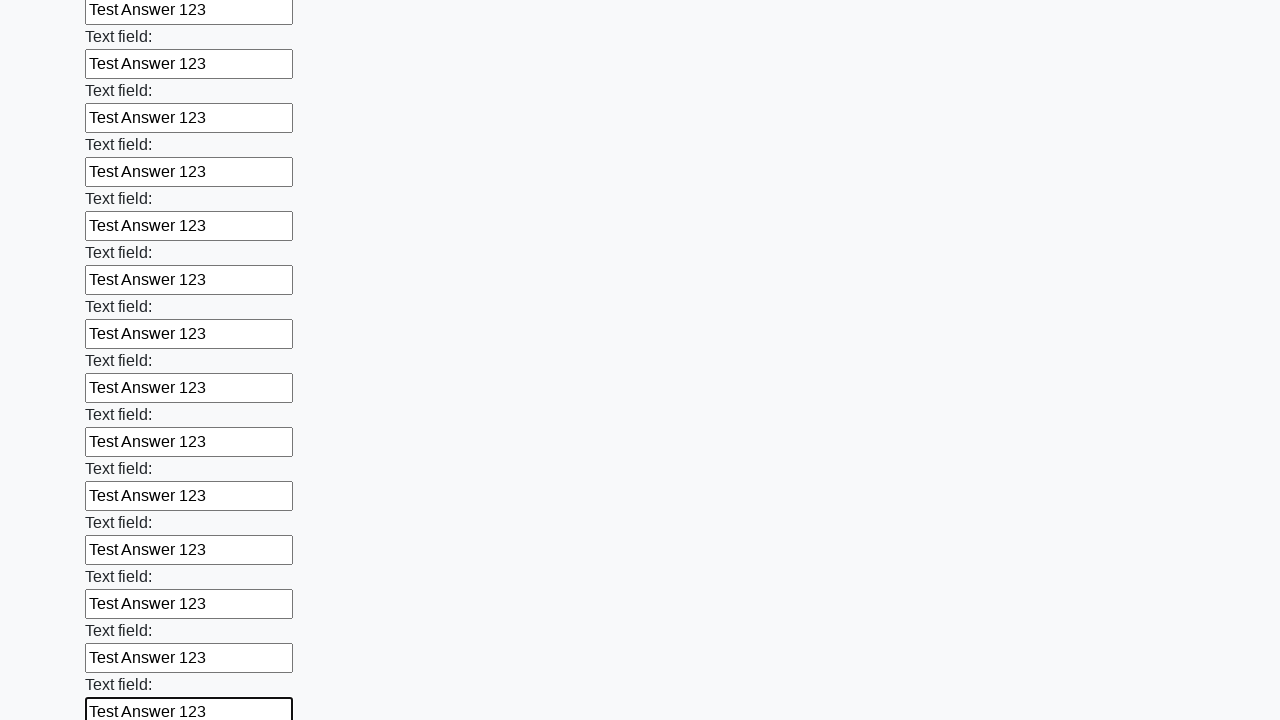

Filled text input field 69 with 'Test Answer 123' on [type=text] >> nth=68
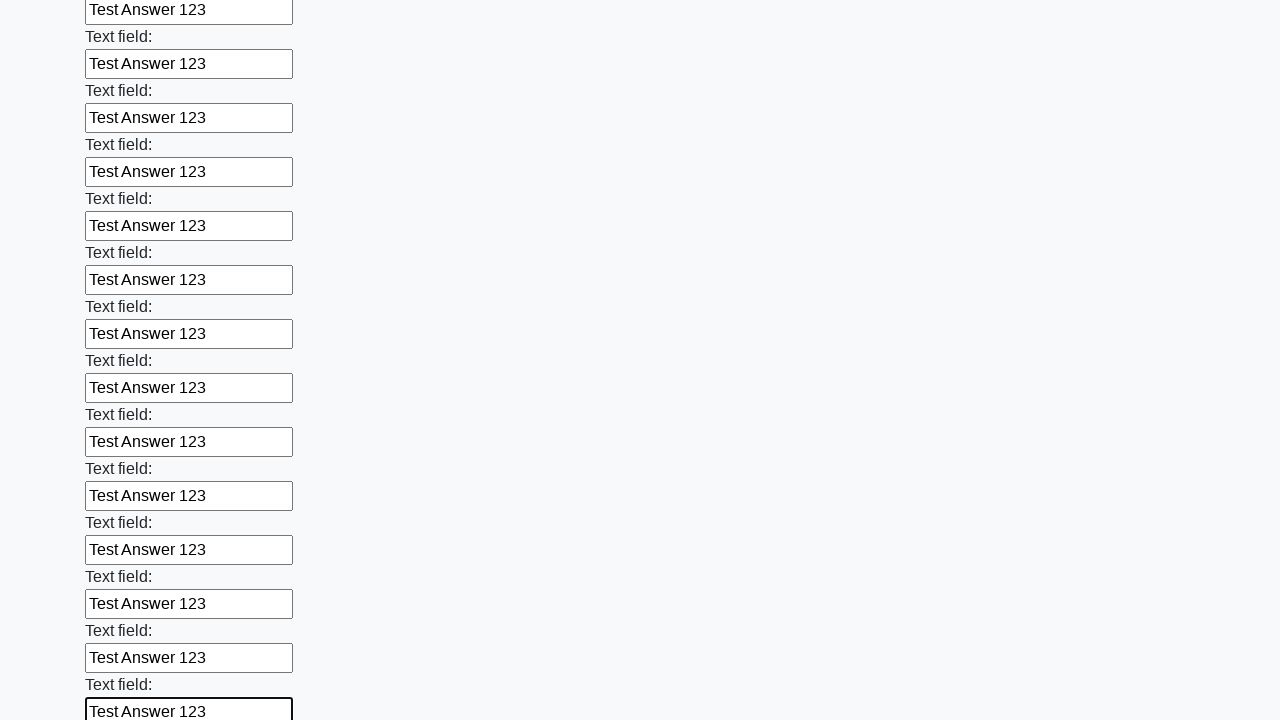

Filled text input field 70 with 'Test Answer 123' on [type=text] >> nth=69
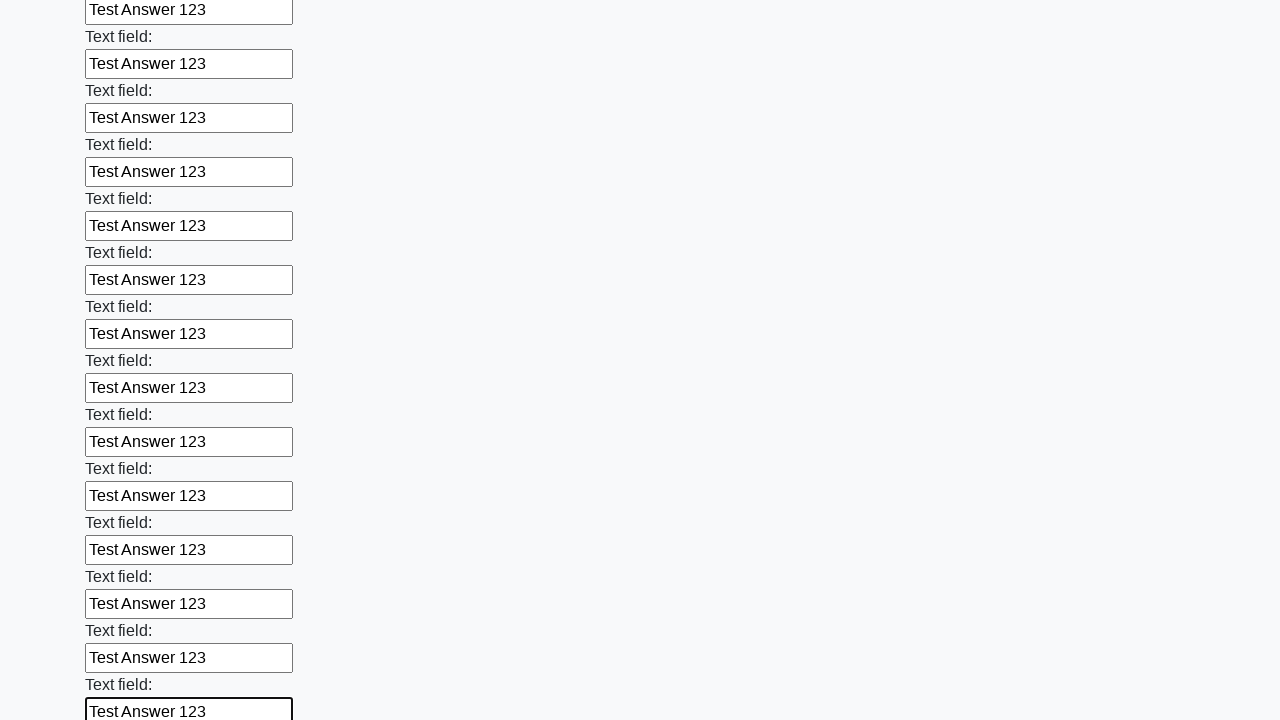

Filled text input field 71 with 'Test Answer 123' on [type=text] >> nth=70
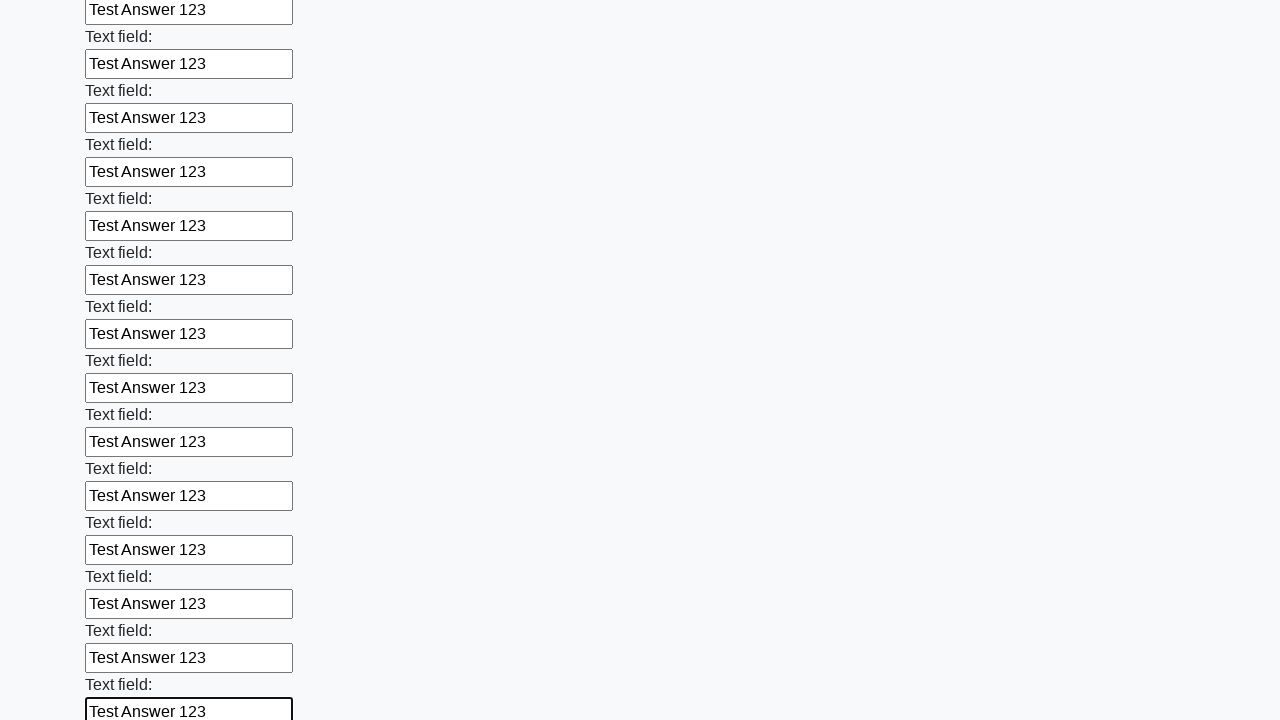

Filled text input field 72 with 'Test Answer 123' on [type=text] >> nth=71
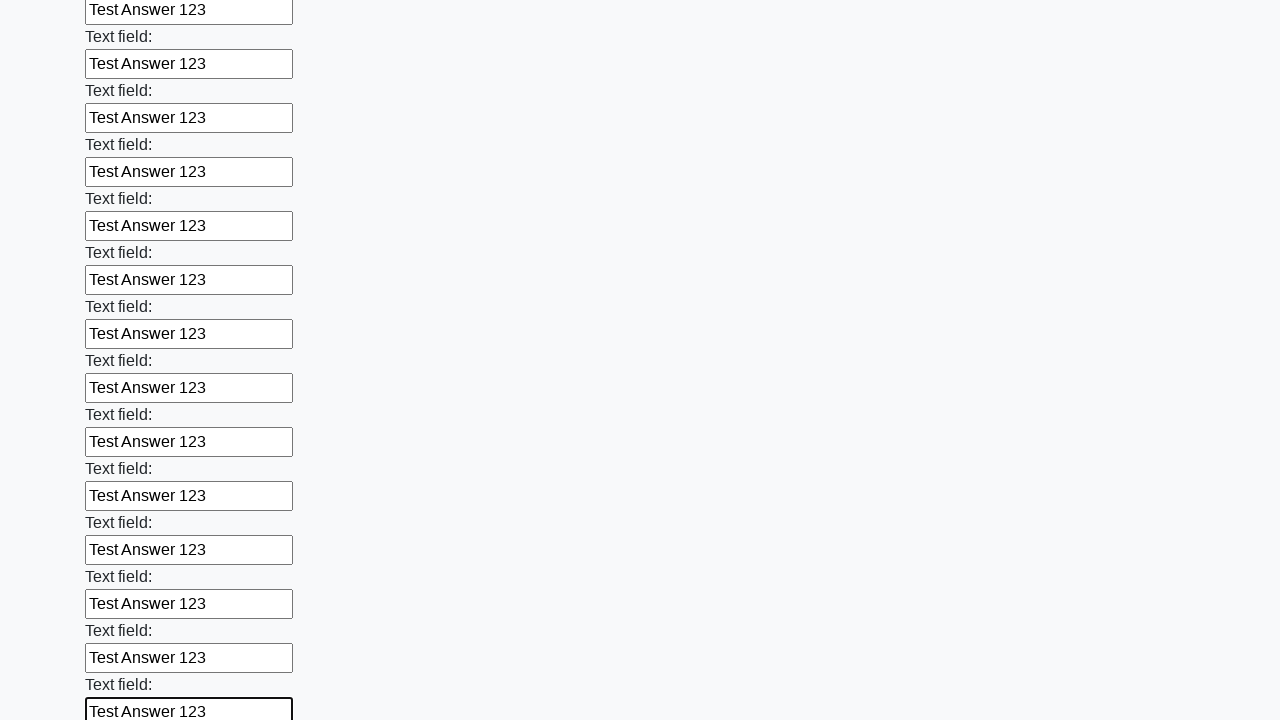

Filled text input field 73 with 'Test Answer 123' on [type=text] >> nth=72
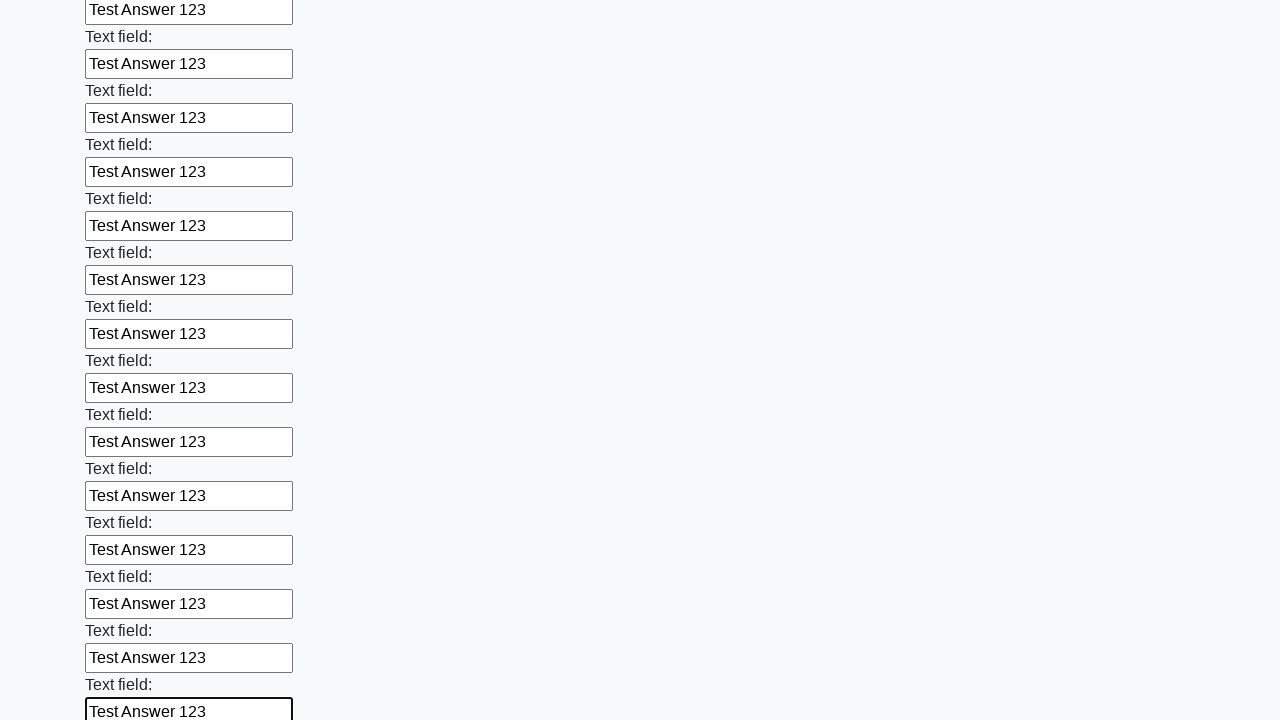

Filled text input field 74 with 'Test Answer 123' on [type=text] >> nth=73
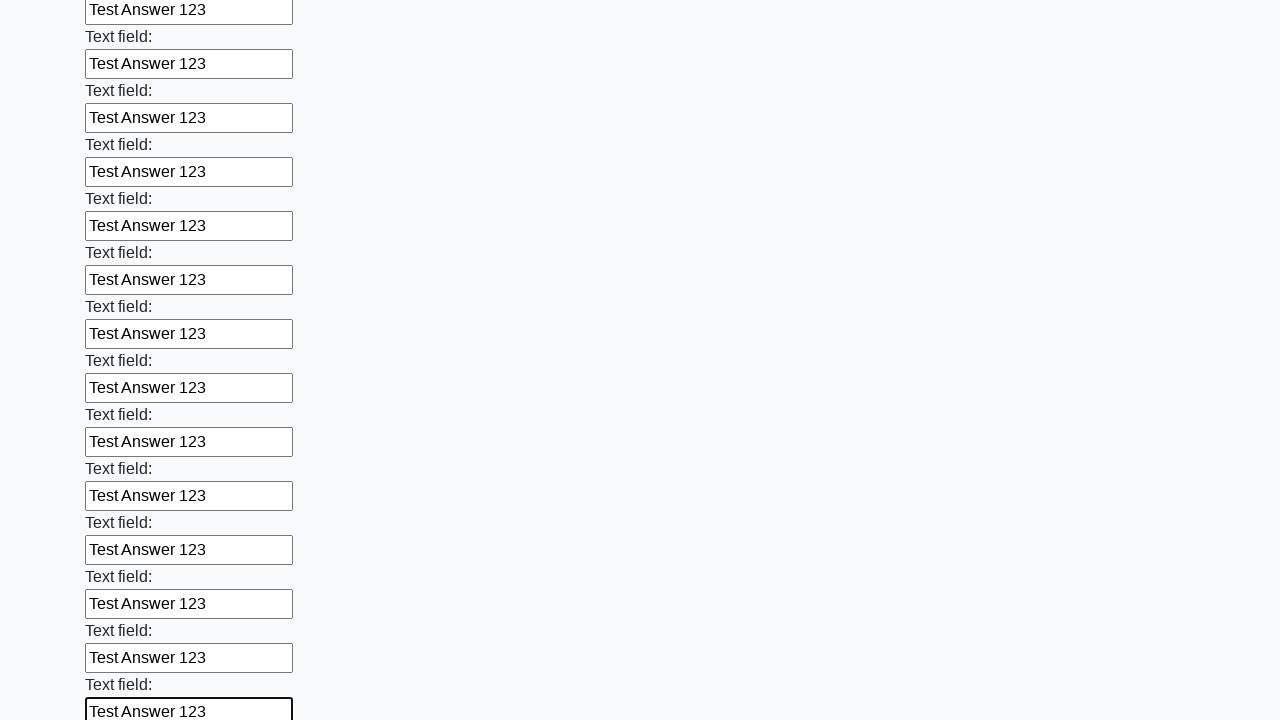

Filled text input field 75 with 'Test Answer 123' on [type=text] >> nth=74
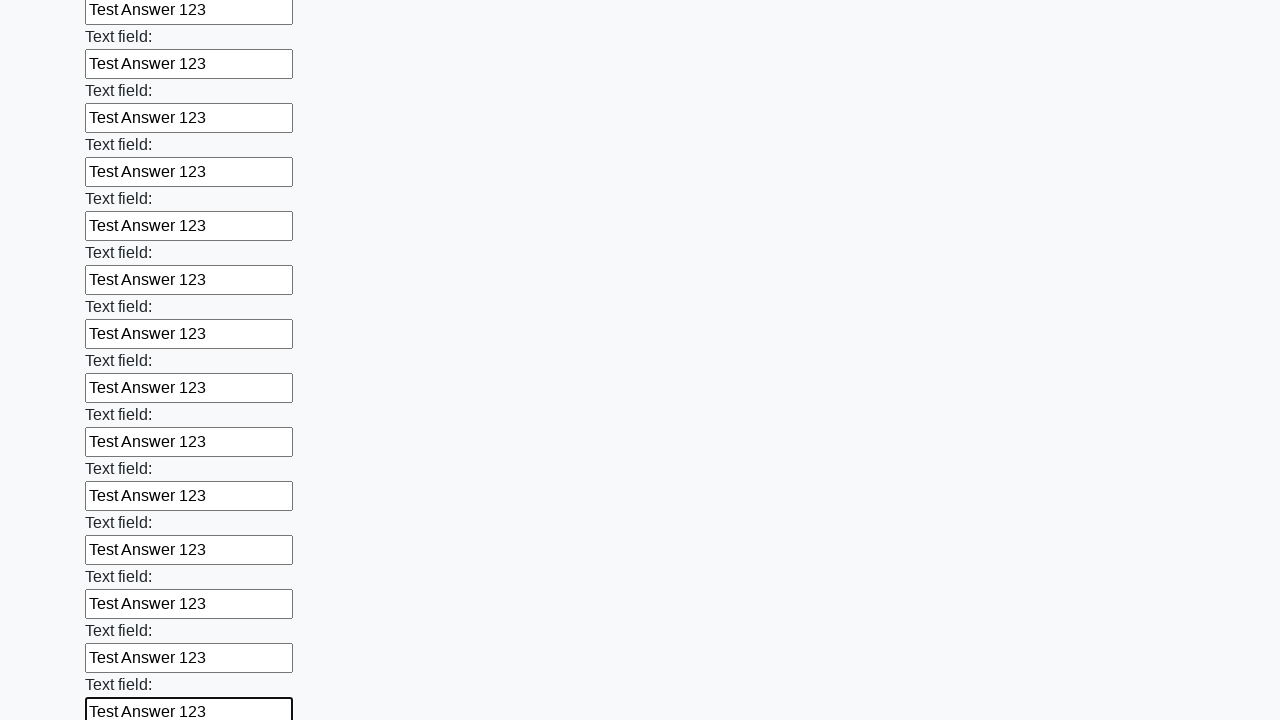

Filled text input field 76 with 'Test Answer 123' on [type=text] >> nth=75
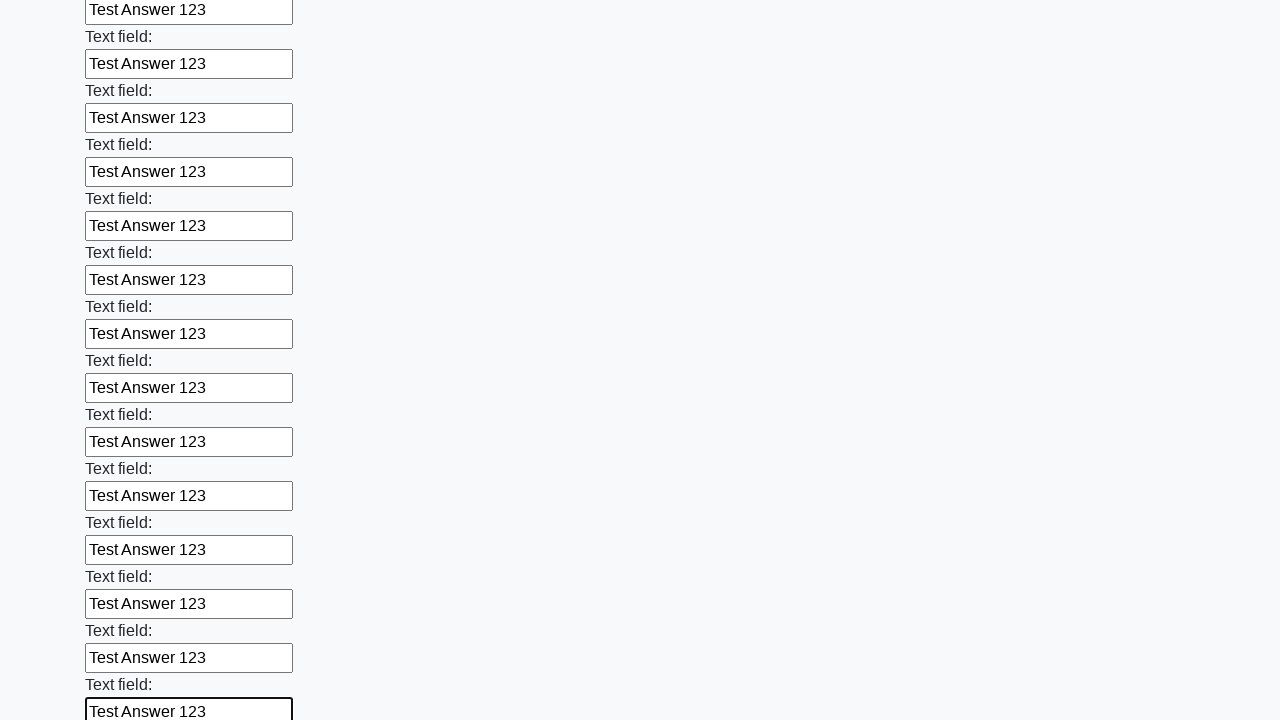

Filled text input field 77 with 'Test Answer 123' on [type=text] >> nth=76
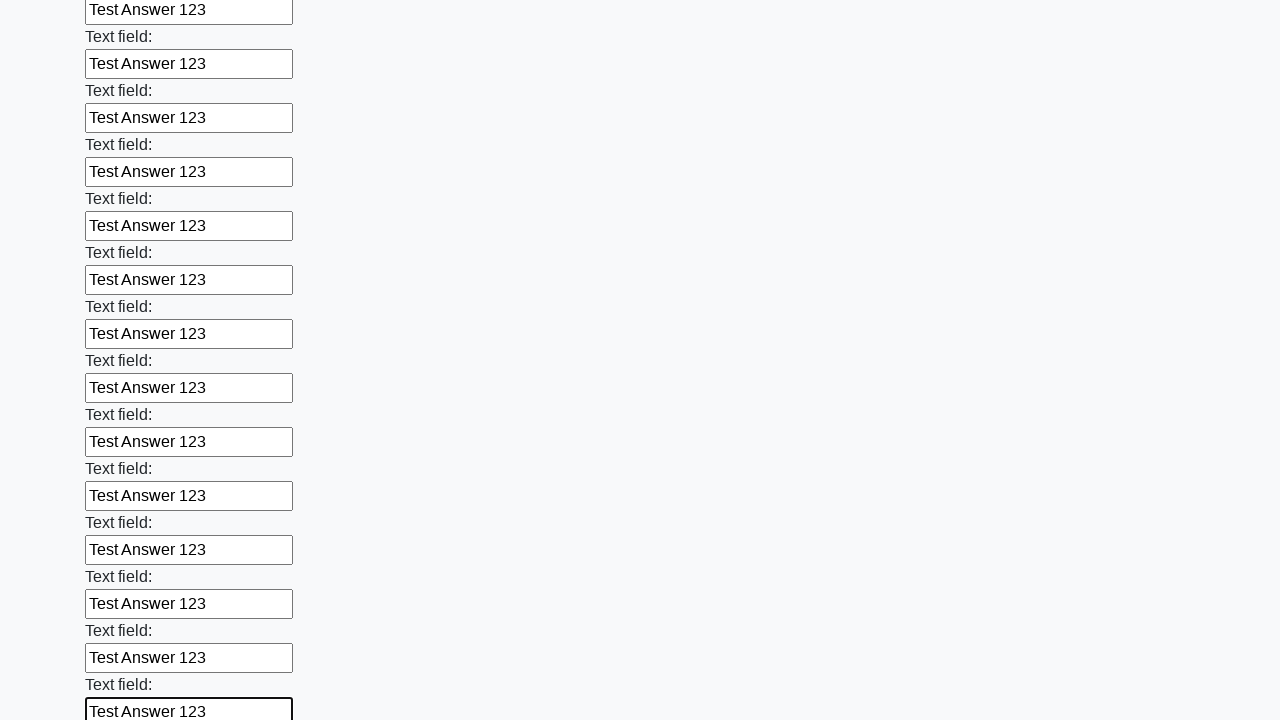

Filled text input field 78 with 'Test Answer 123' on [type=text] >> nth=77
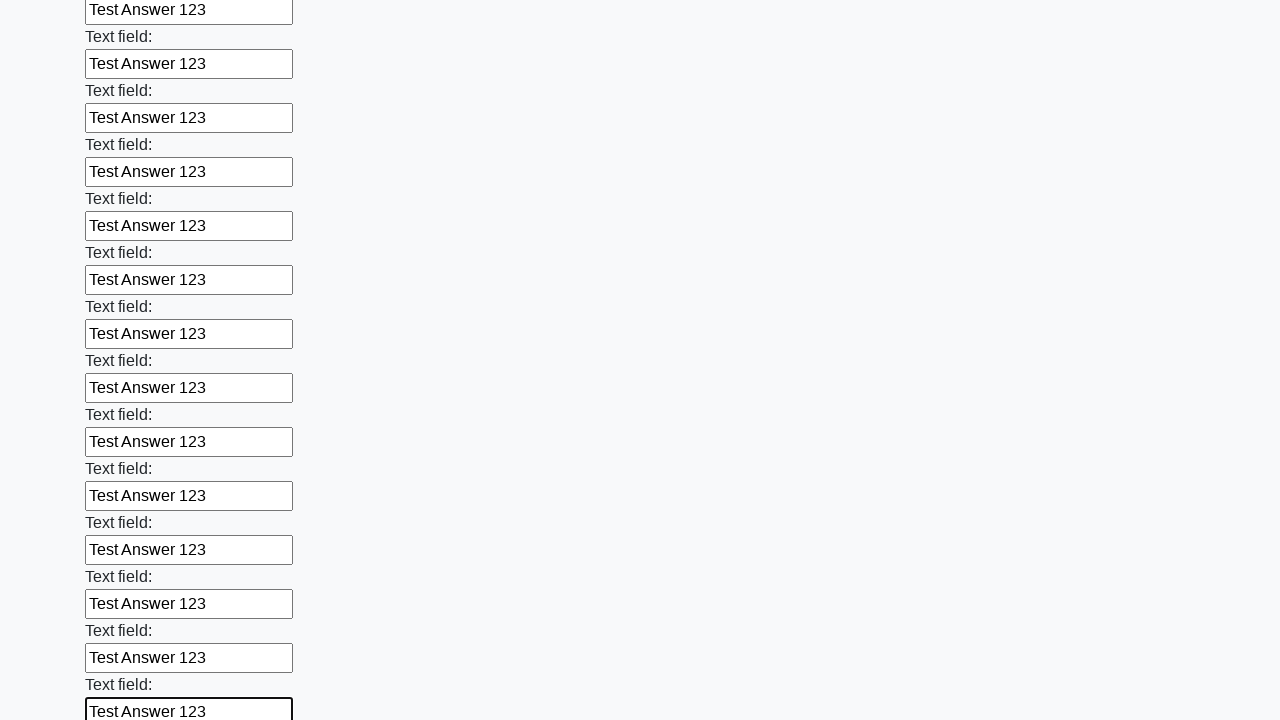

Filled text input field 79 with 'Test Answer 123' on [type=text] >> nth=78
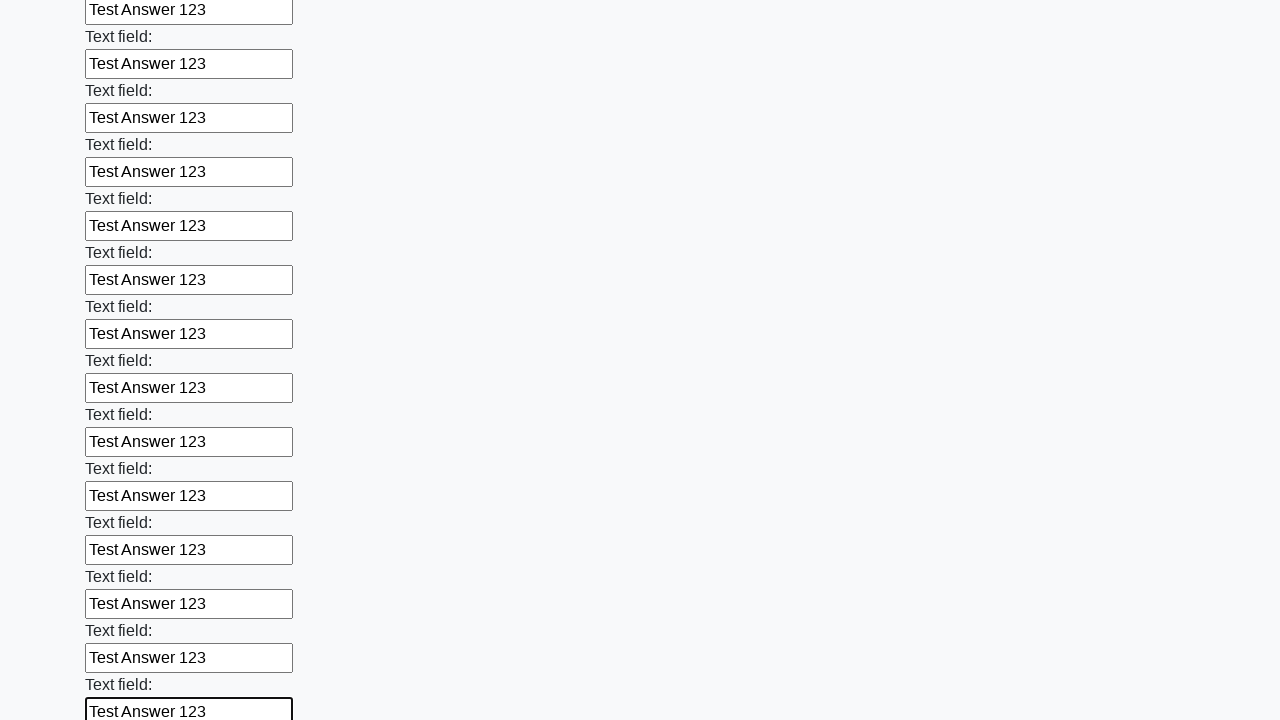

Filled text input field 80 with 'Test Answer 123' on [type=text] >> nth=79
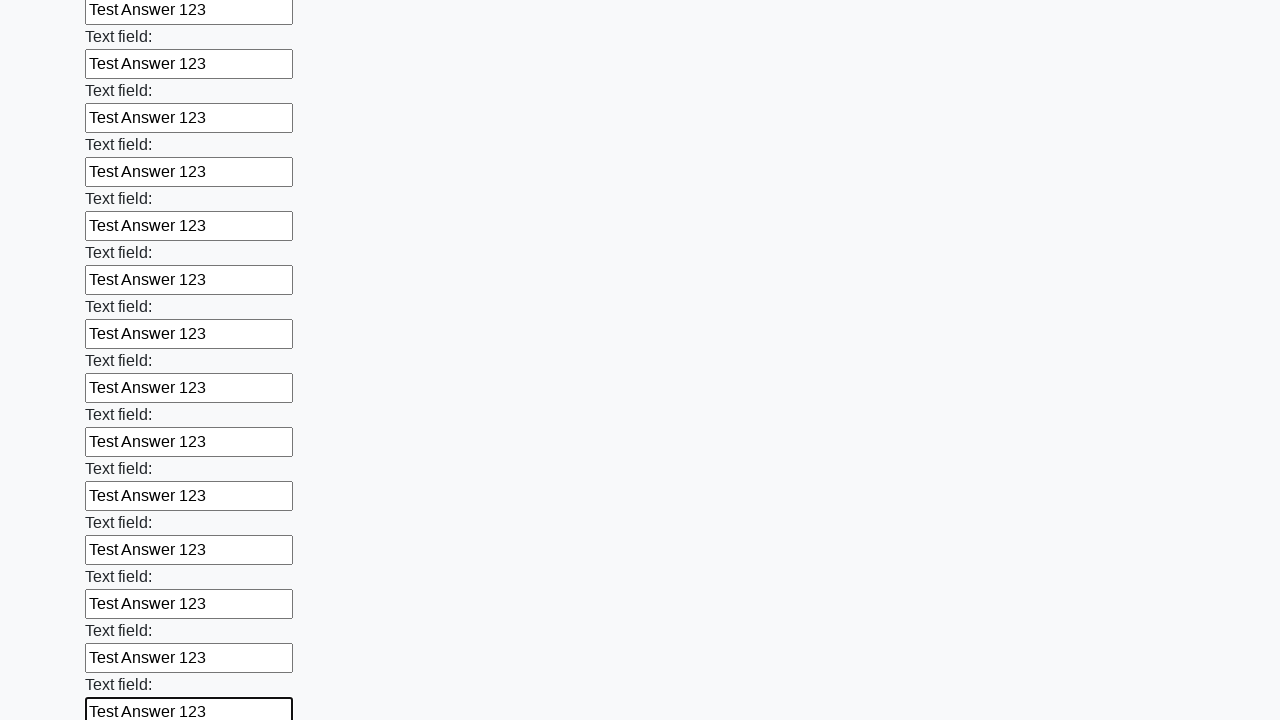

Filled text input field 81 with 'Test Answer 123' on [type=text] >> nth=80
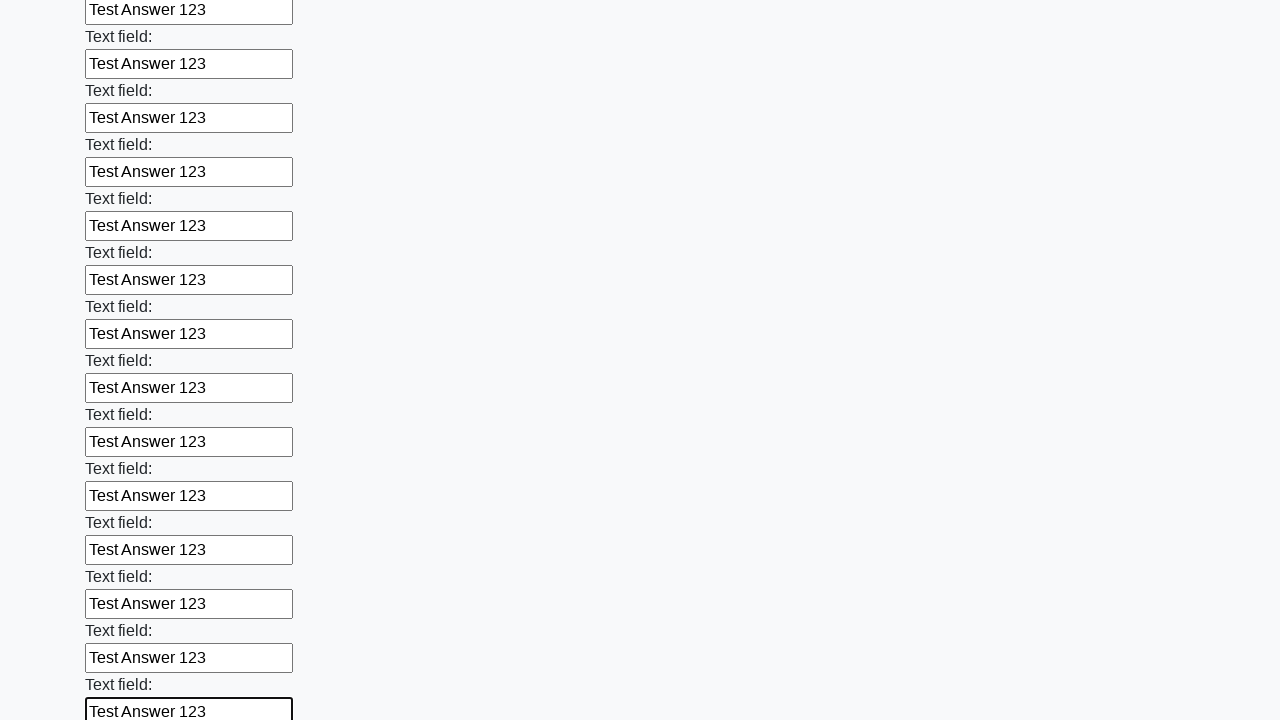

Filled text input field 82 with 'Test Answer 123' on [type=text] >> nth=81
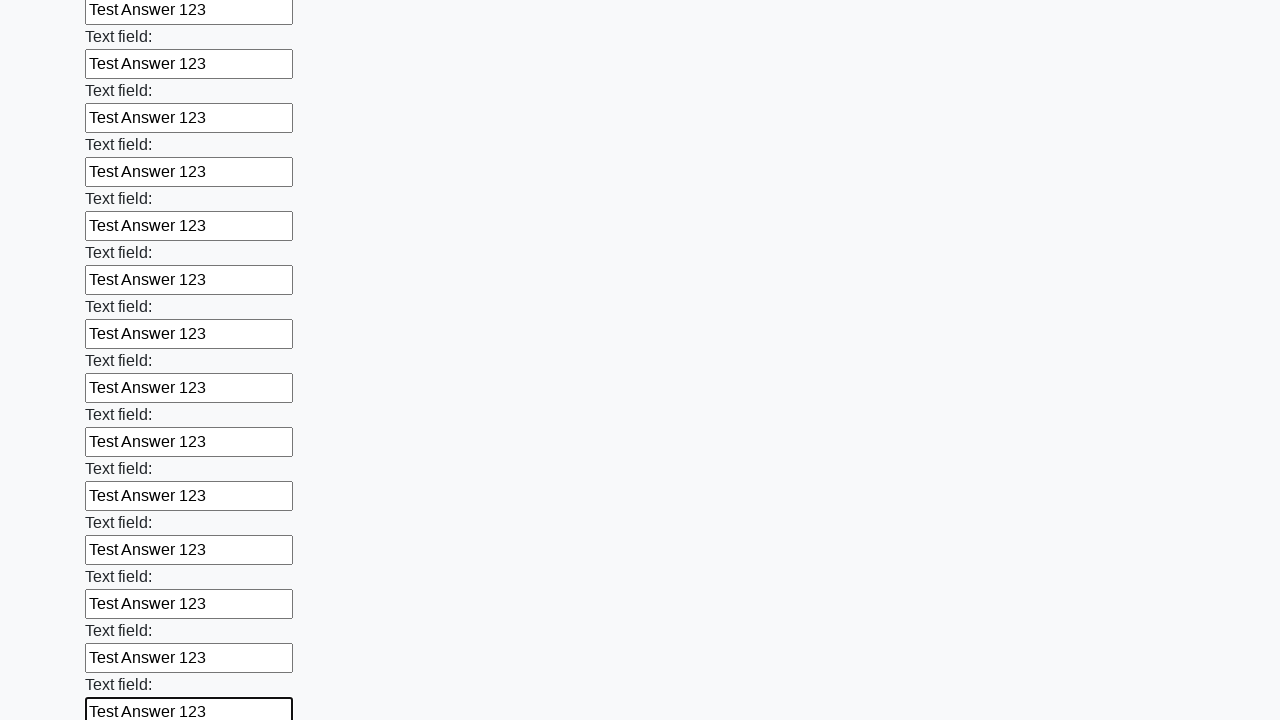

Filled text input field 83 with 'Test Answer 123' on [type=text] >> nth=82
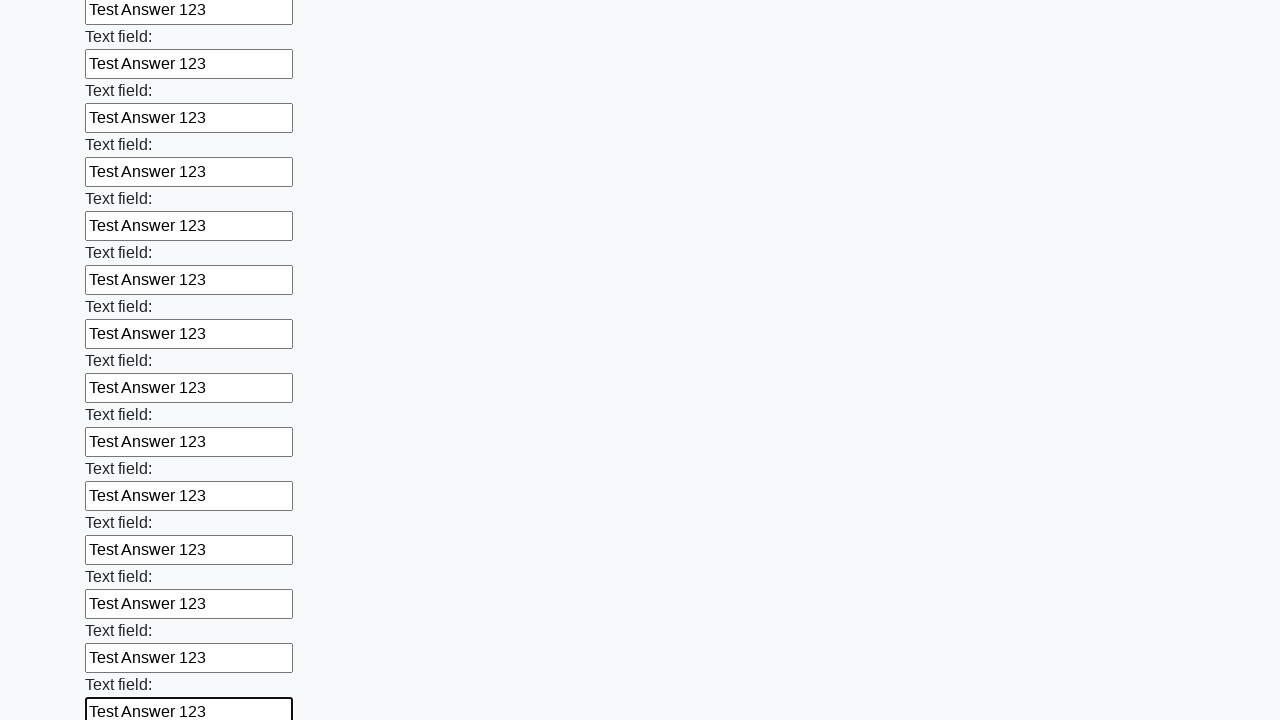

Filled text input field 84 with 'Test Answer 123' on [type=text] >> nth=83
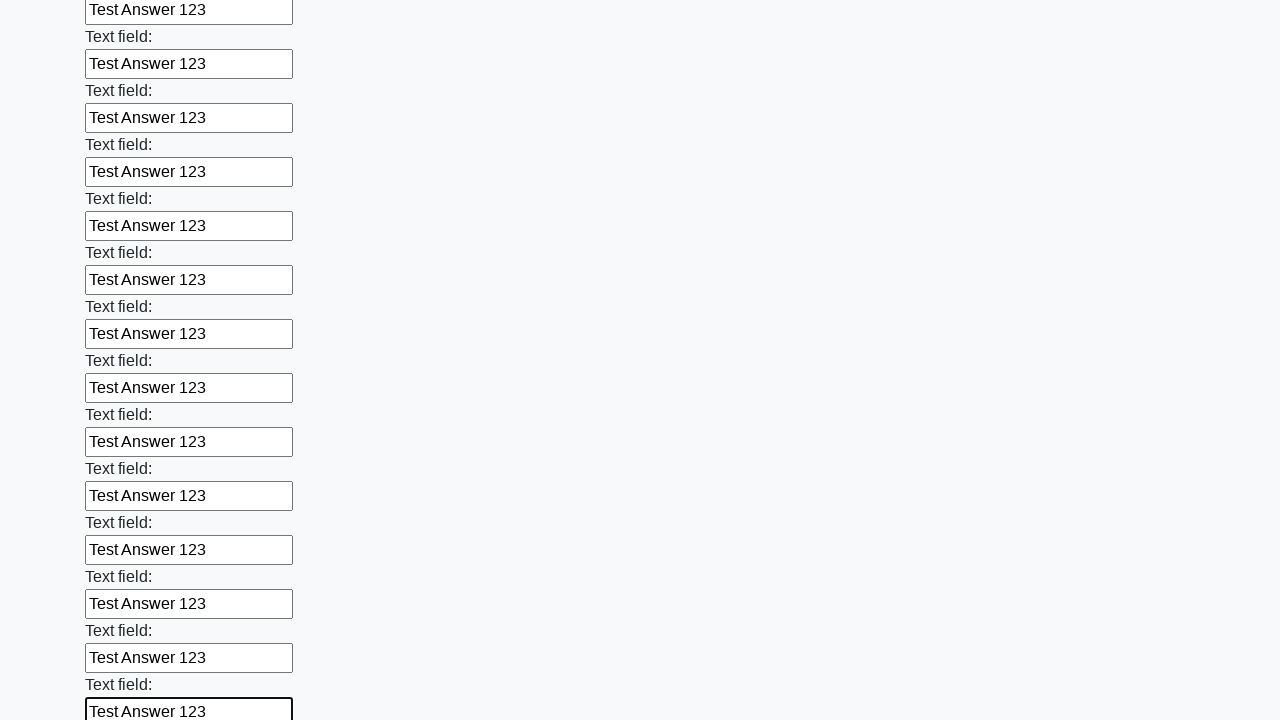

Filled text input field 85 with 'Test Answer 123' on [type=text] >> nth=84
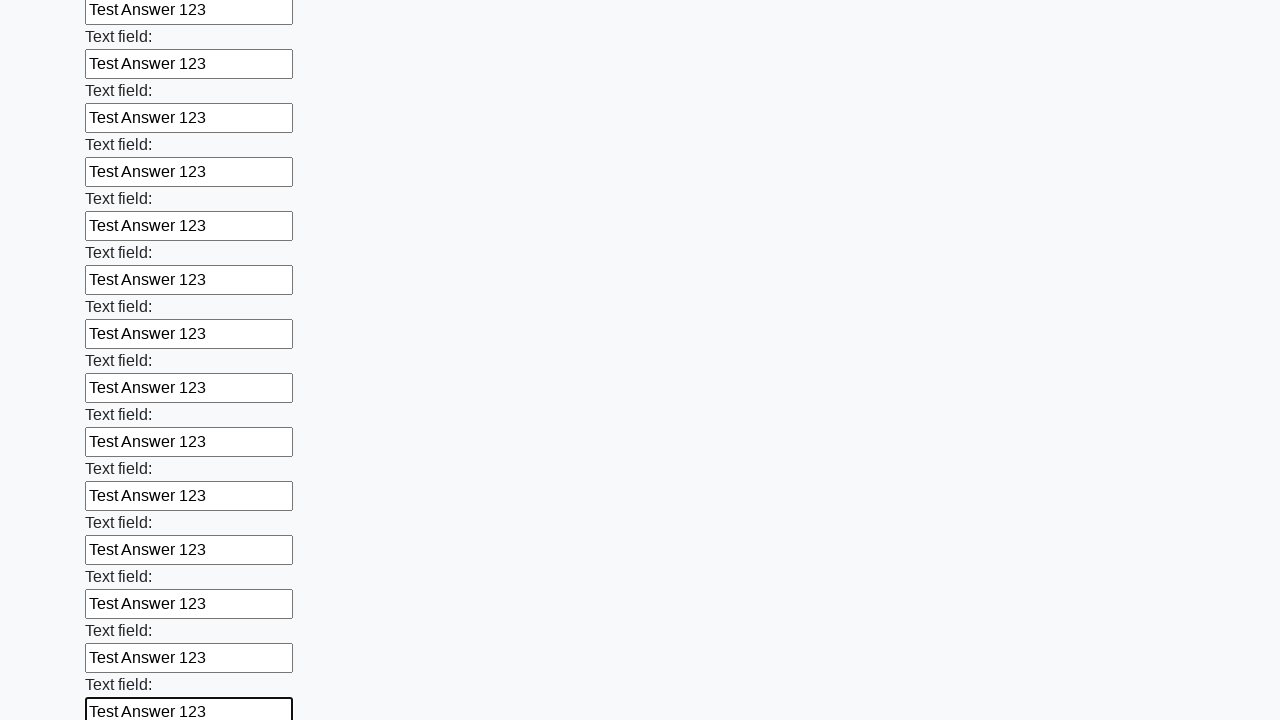

Filled text input field 86 with 'Test Answer 123' on [type=text] >> nth=85
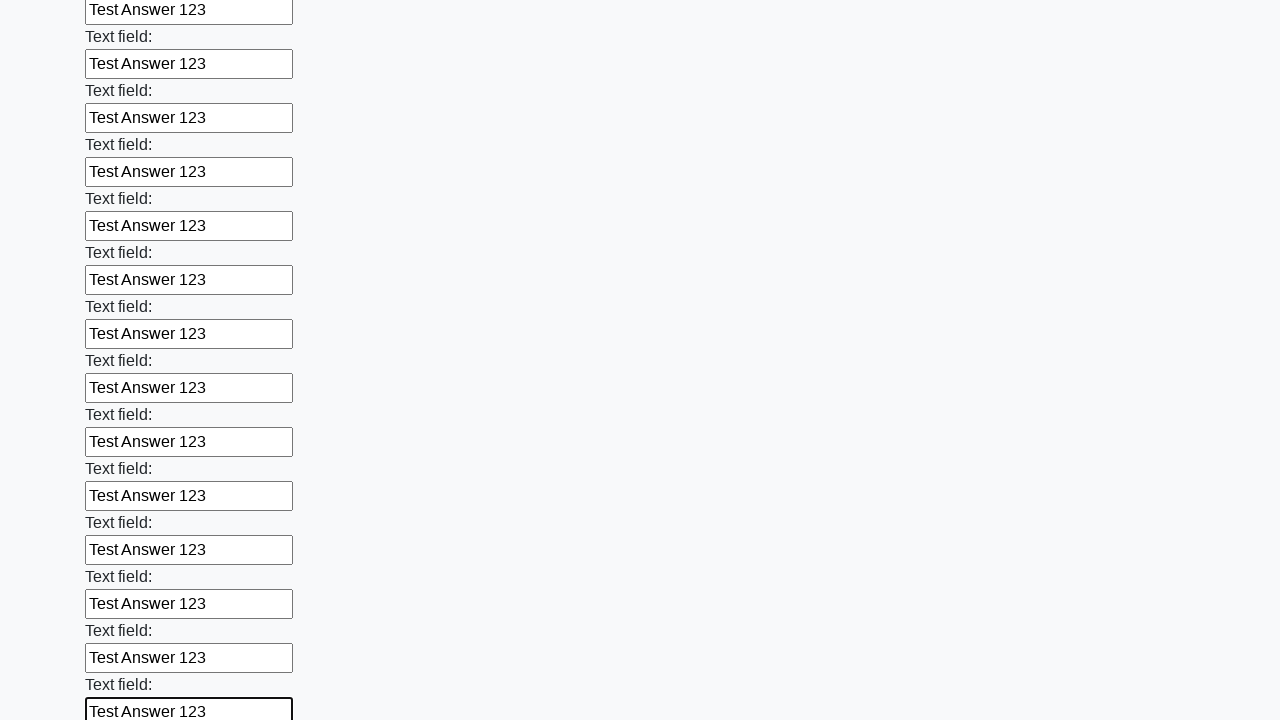

Filled text input field 87 with 'Test Answer 123' on [type=text] >> nth=86
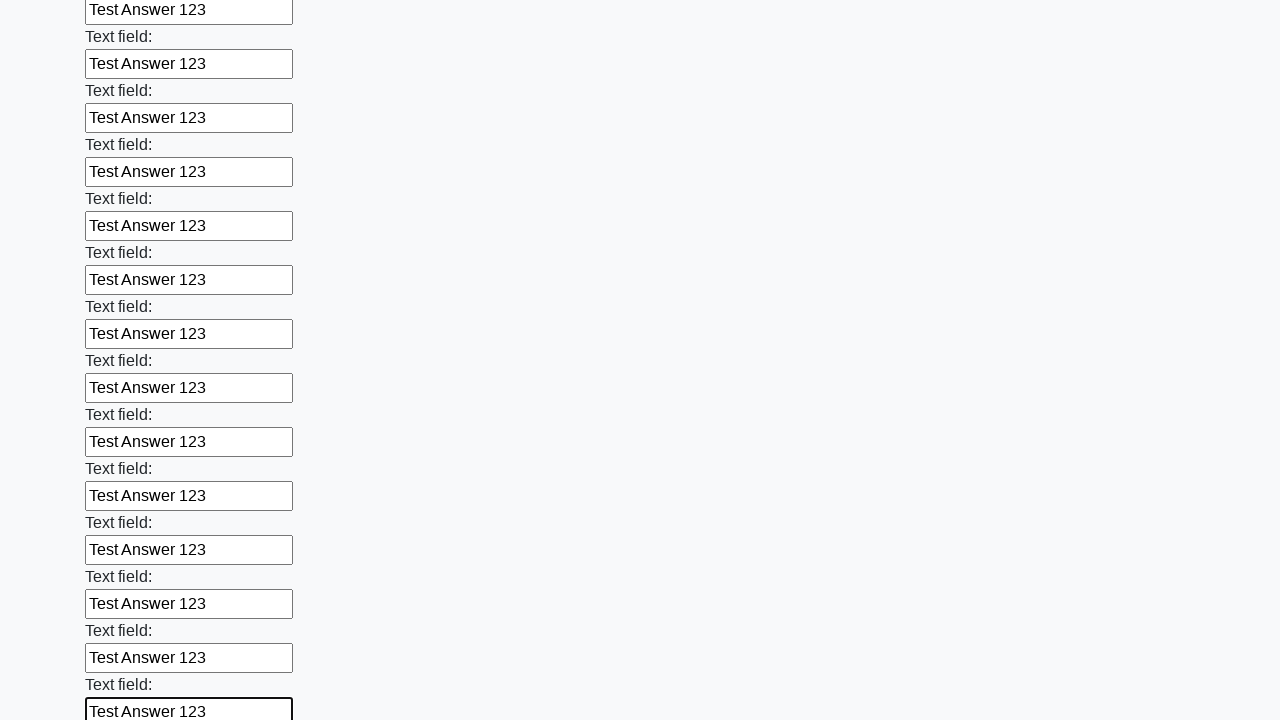

Filled text input field 88 with 'Test Answer 123' on [type=text] >> nth=87
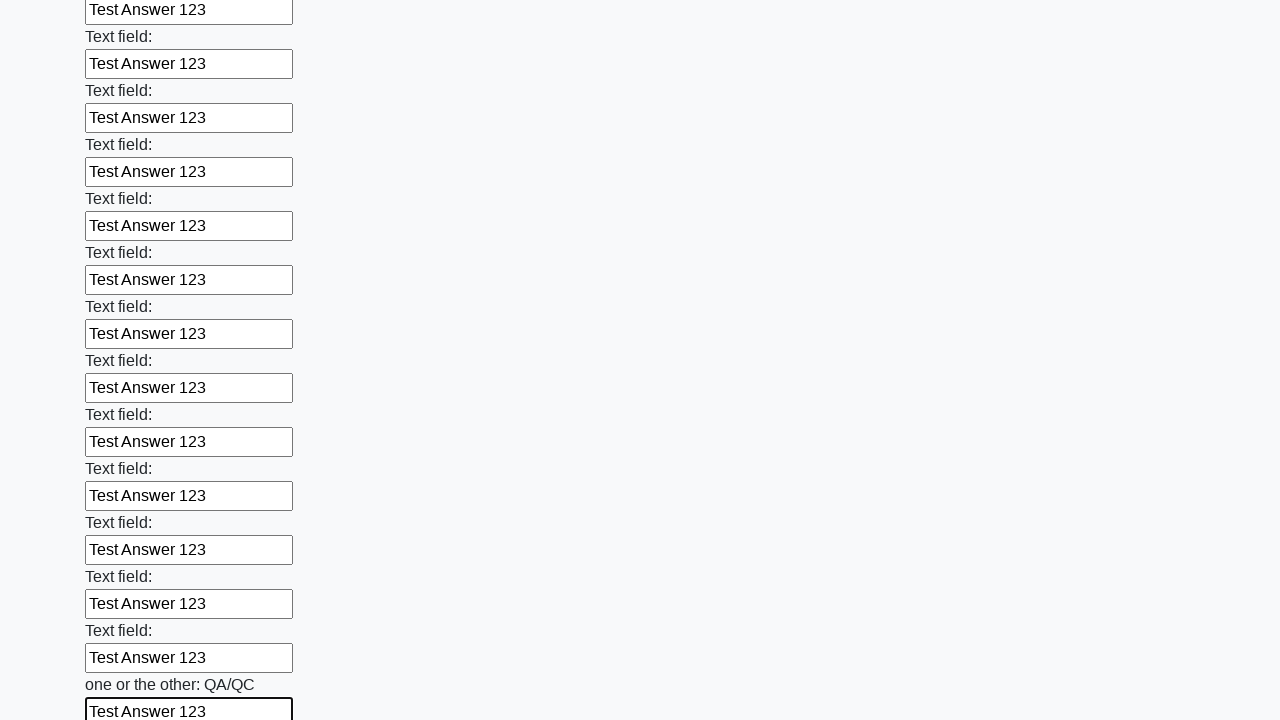

Filled text input field 89 with 'Test Answer 123' on [type=text] >> nth=88
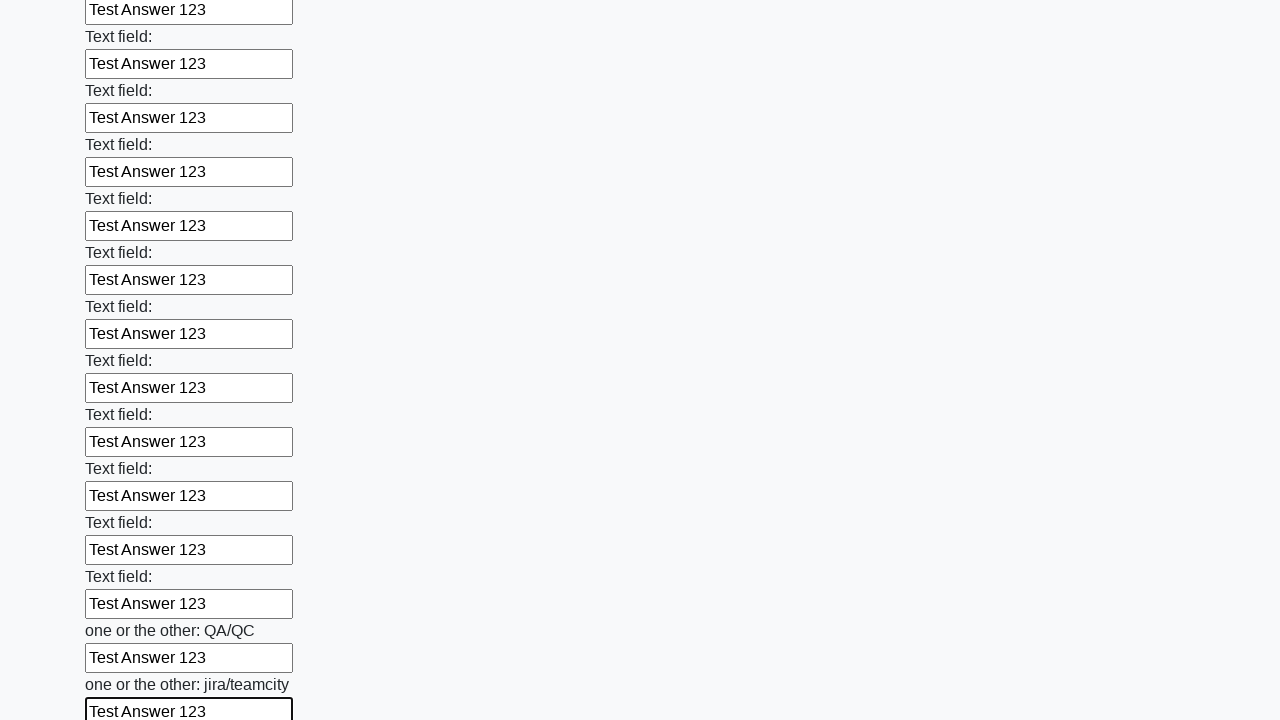

Filled text input field 90 with 'Test Answer 123' on [type=text] >> nth=89
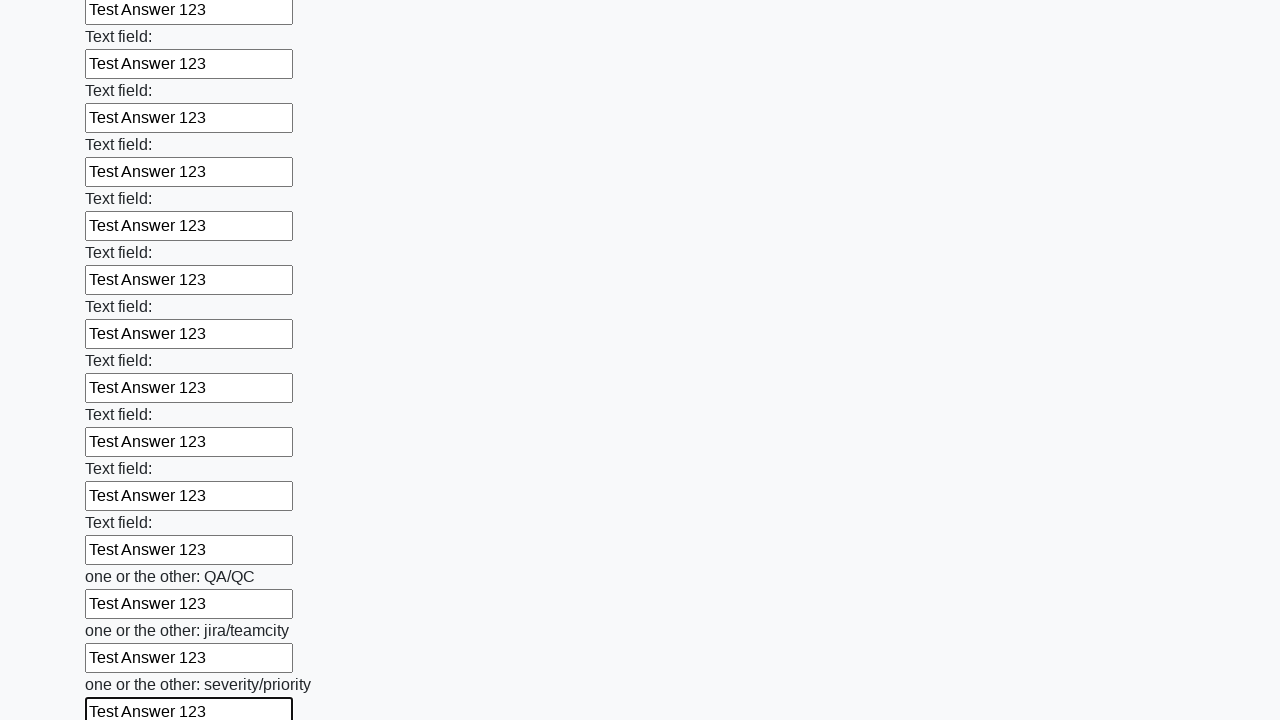

Filled text input field 91 with 'Test Answer 123' on [type=text] >> nth=90
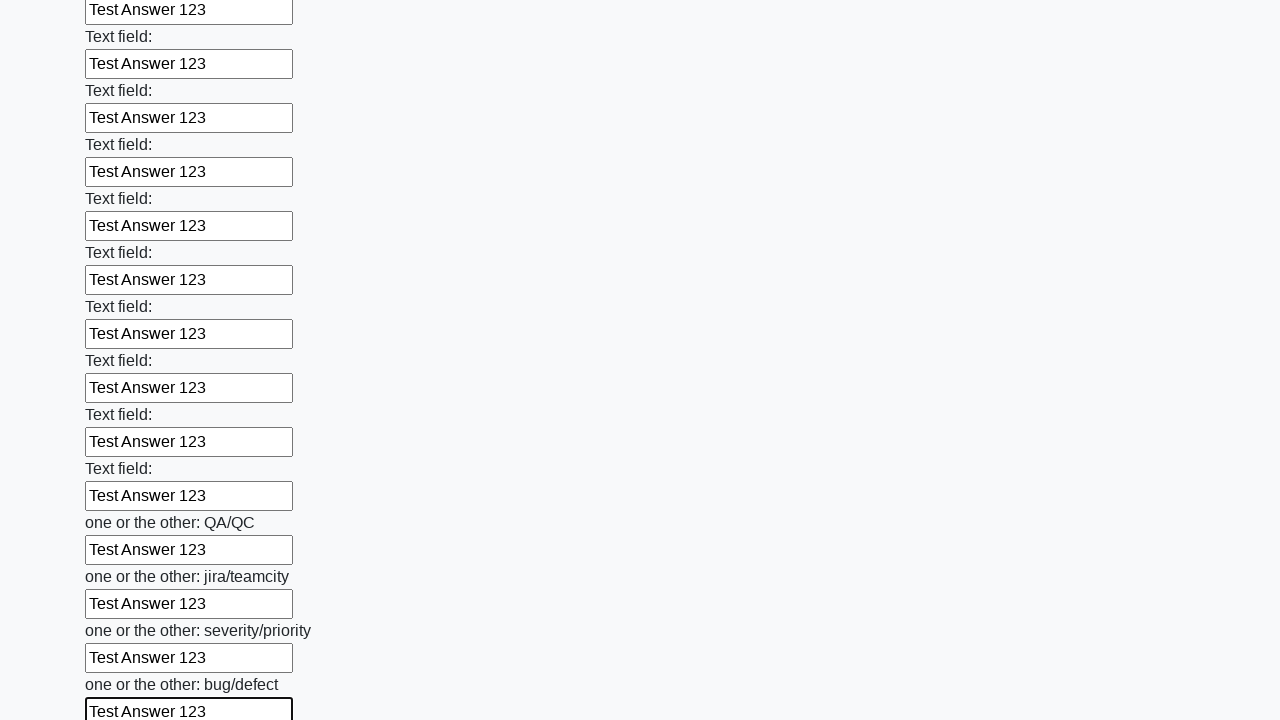

Filled text input field 92 with 'Test Answer 123' on [type=text] >> nth=91
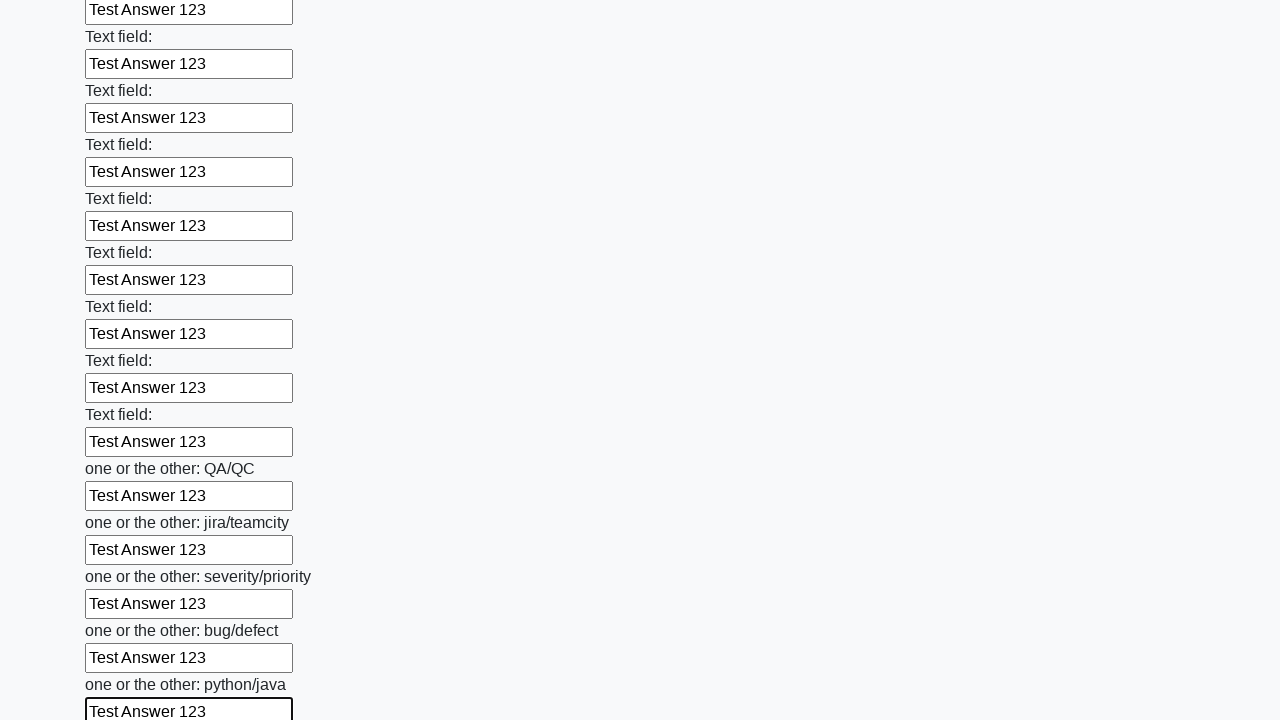

Filled text input field 93 with 'Test Answer 123' on [type=text] >> nth=92
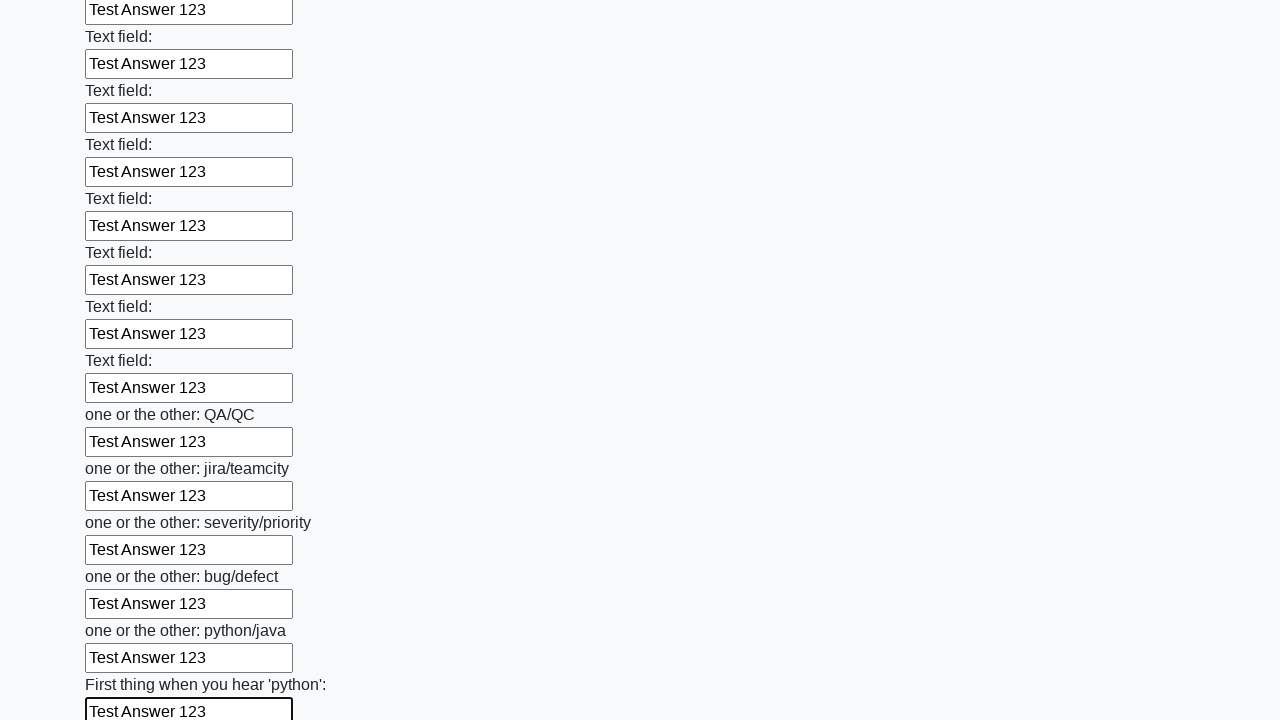

Filled text input field 94 with 'Test Answer 123' on [type=text] >> nth=93
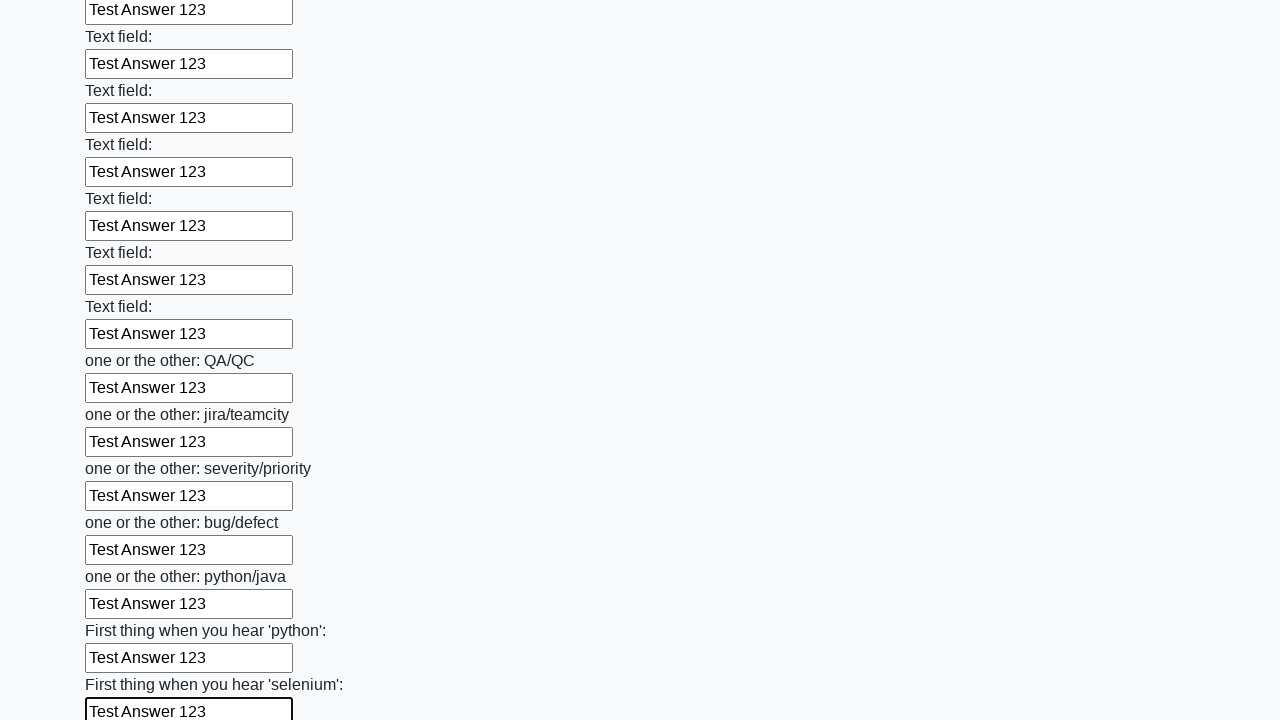

Filled text input field 95 with 'Test Answer 123' on [type=text] >> nth=94
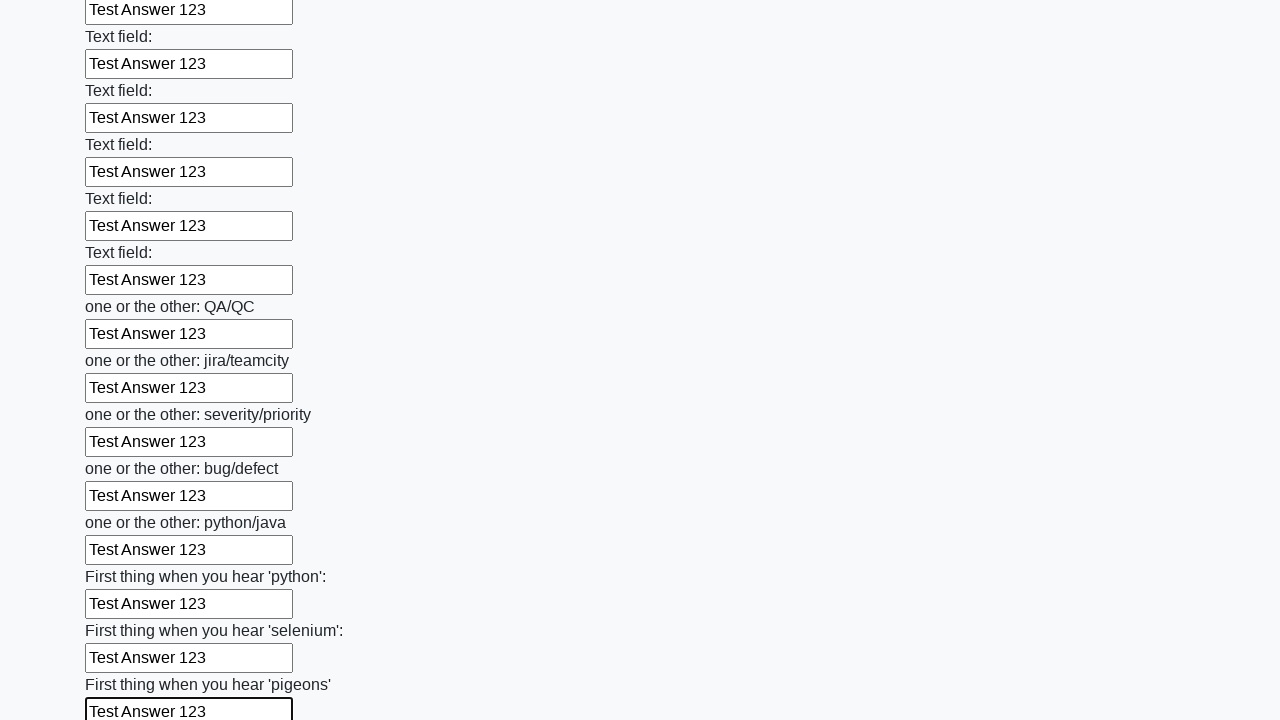

Filled text input field 96 with 'Test Answer 123' on [type=text] >> nth=95
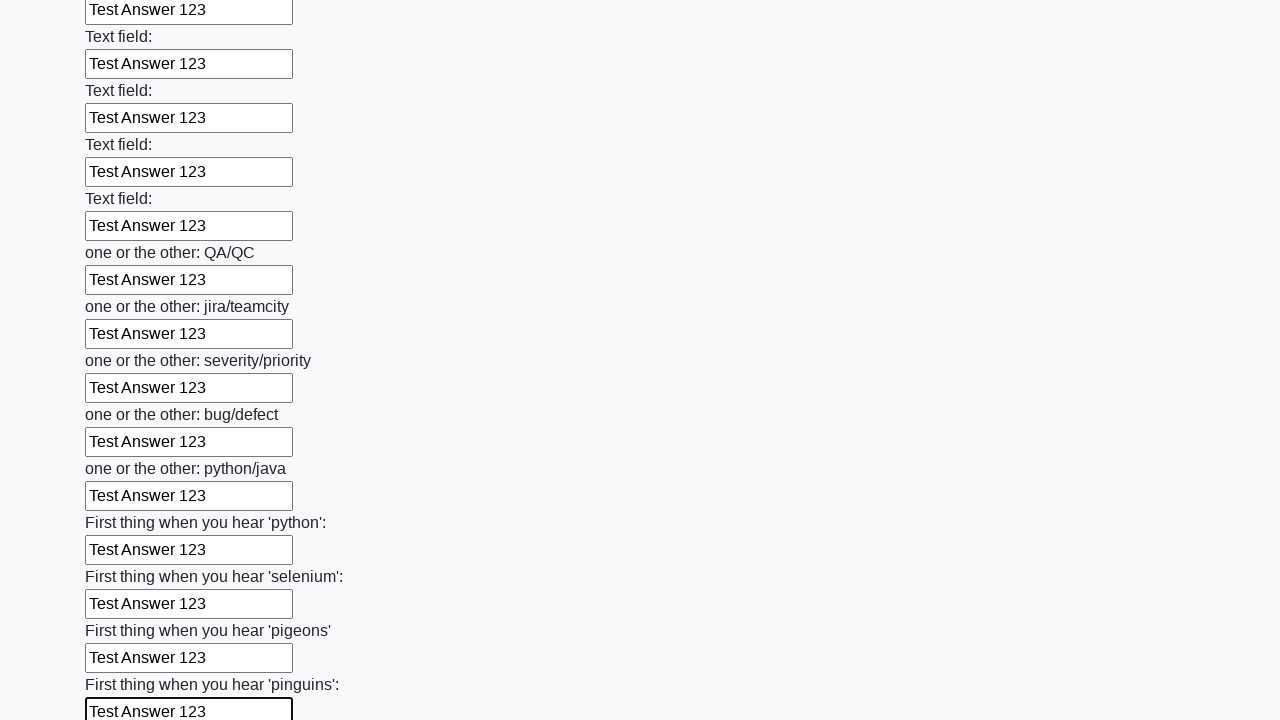

Filled text input field 97 with 'Test Answer 123' on [type=text] >> nth=96
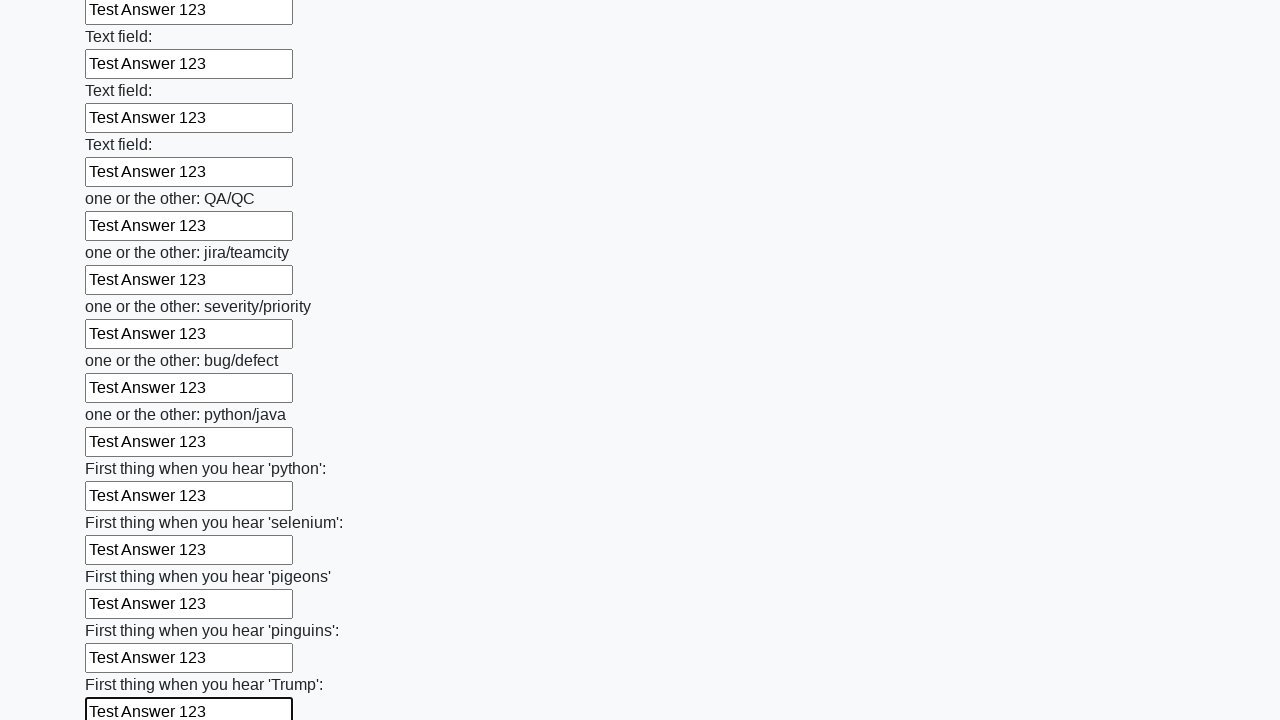

Filled text input field 98 with 'Test Answer 123' on [type=text] >> nth=97
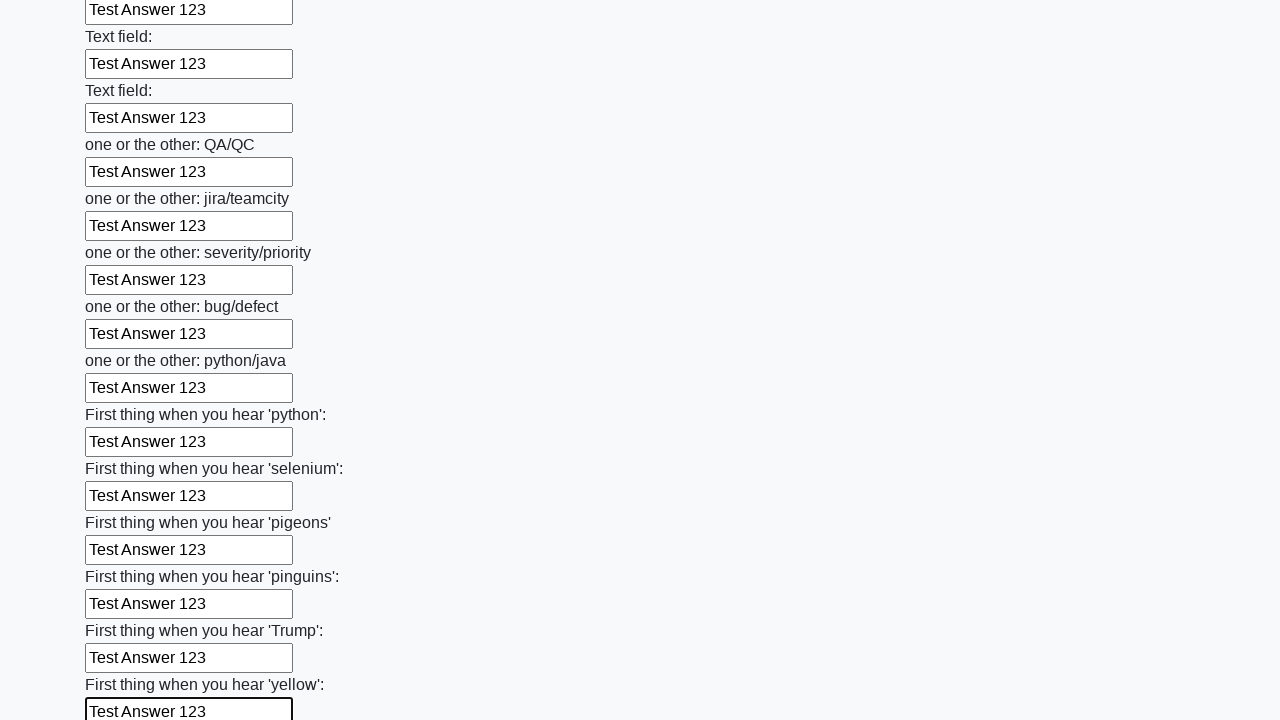

Filled text input field 99 with 'Test Answer 123' on [type=text] >> nth=98
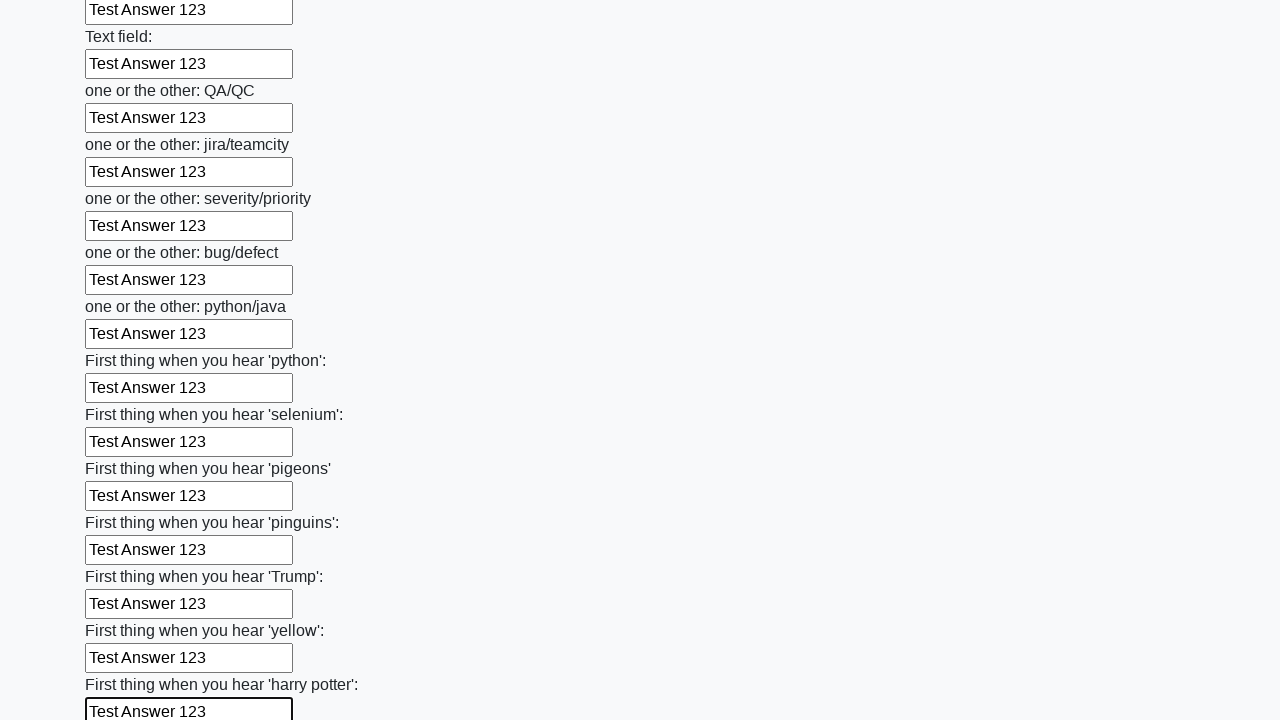

Filled text input field 100 with 'Test Answer 123' on [type=text] >> nth=99
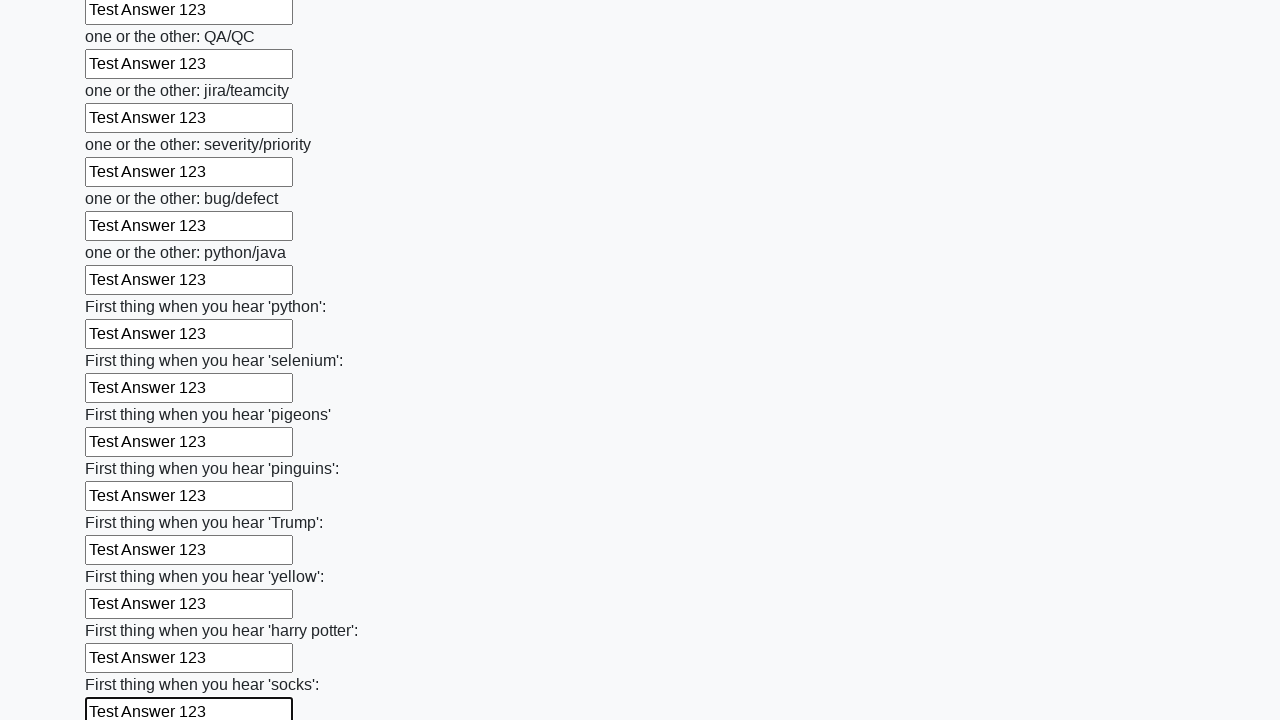

Clicked the submit button to submit the form at (123, 611) on button.btn
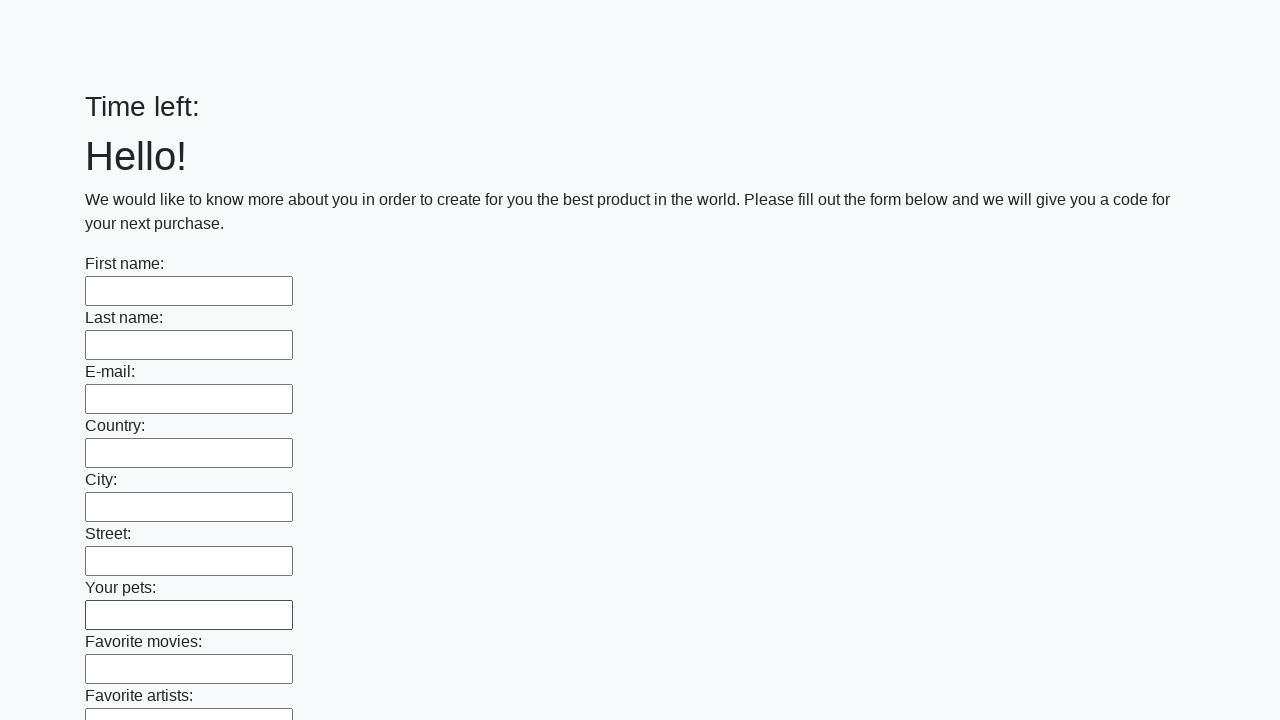

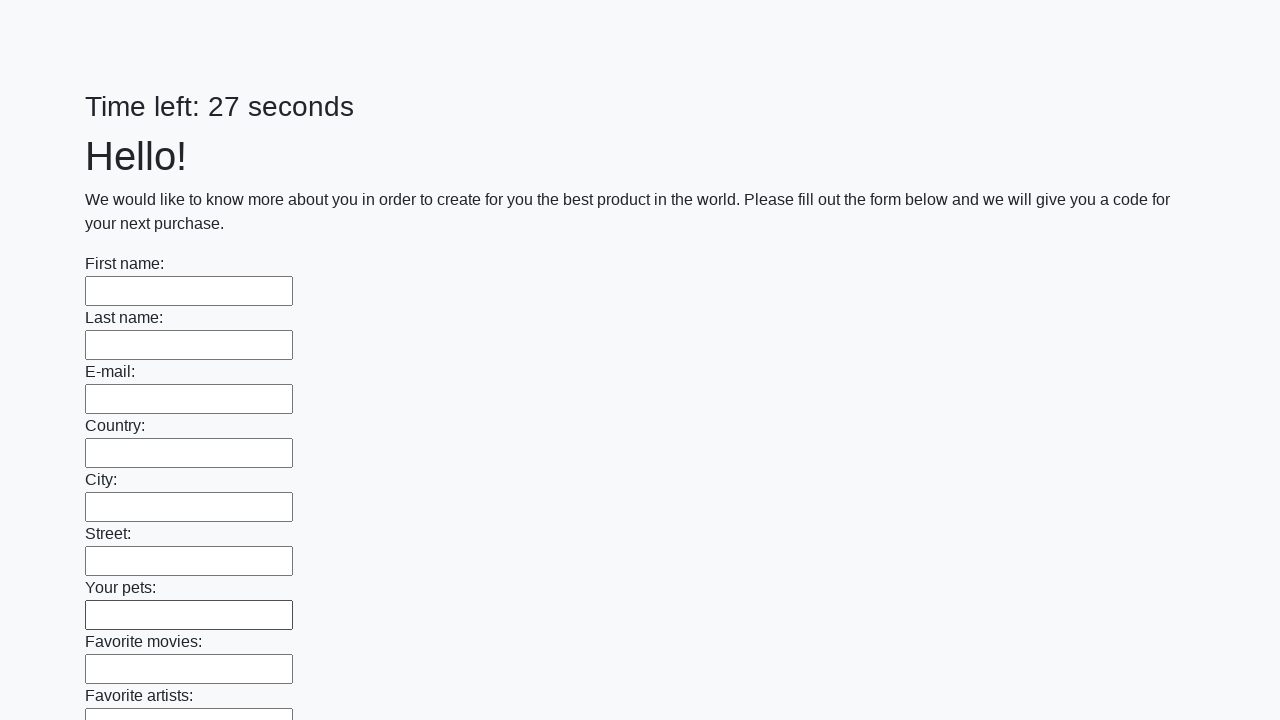